Tests filling out a large form by populating all input fields with text and submitting the form via a button click.

Starting URL: http://suninjuly.github.io/huge_form.html

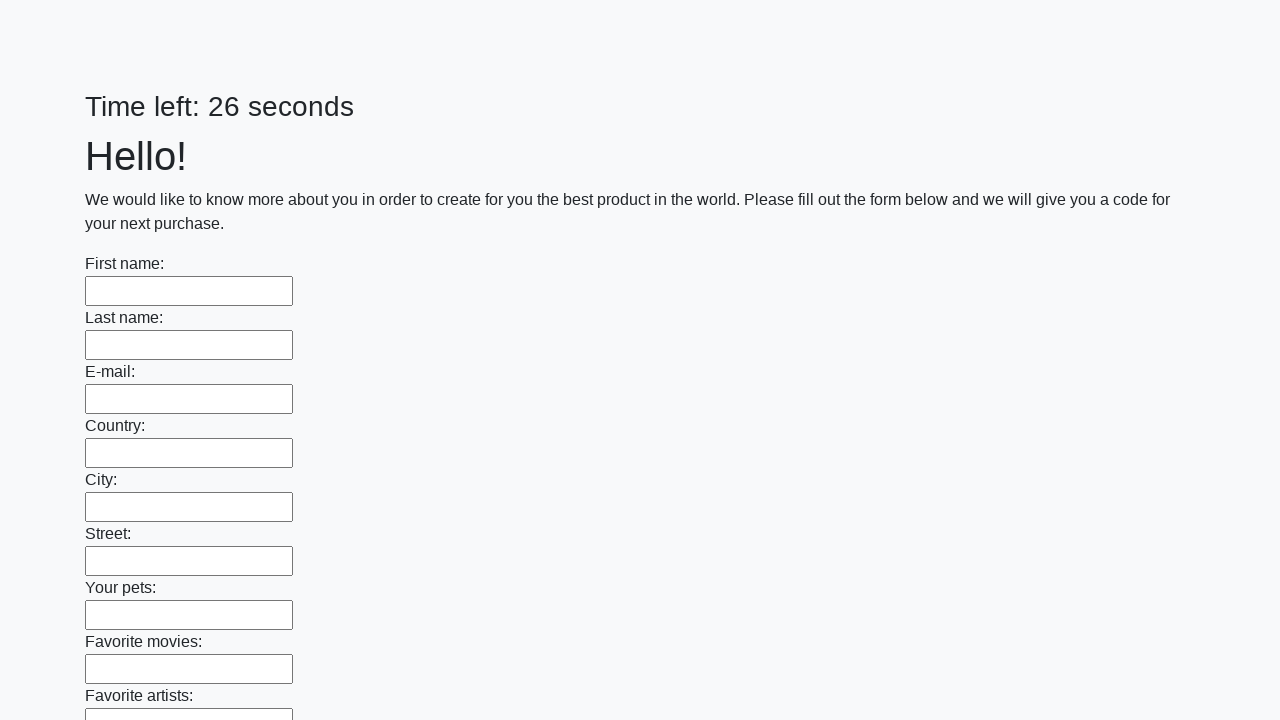

Located all input elements on the form
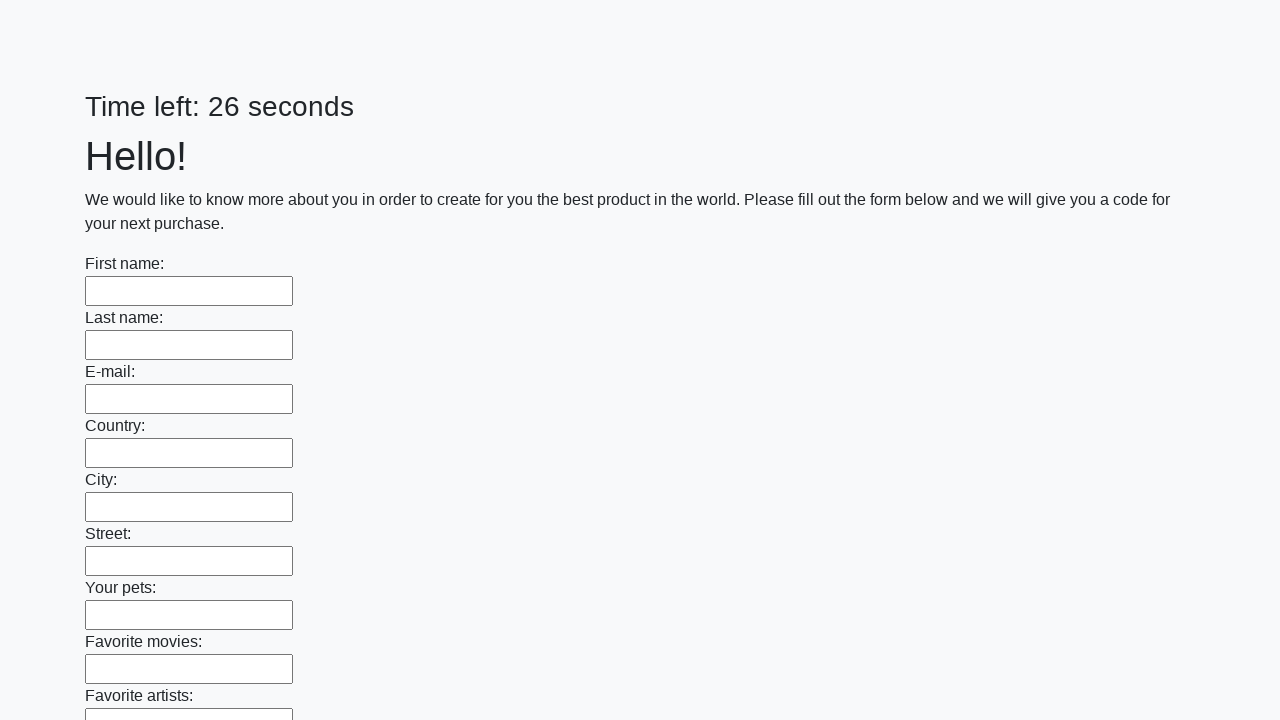

Filled an input field with 'Мой ответ' on input >> nth=0
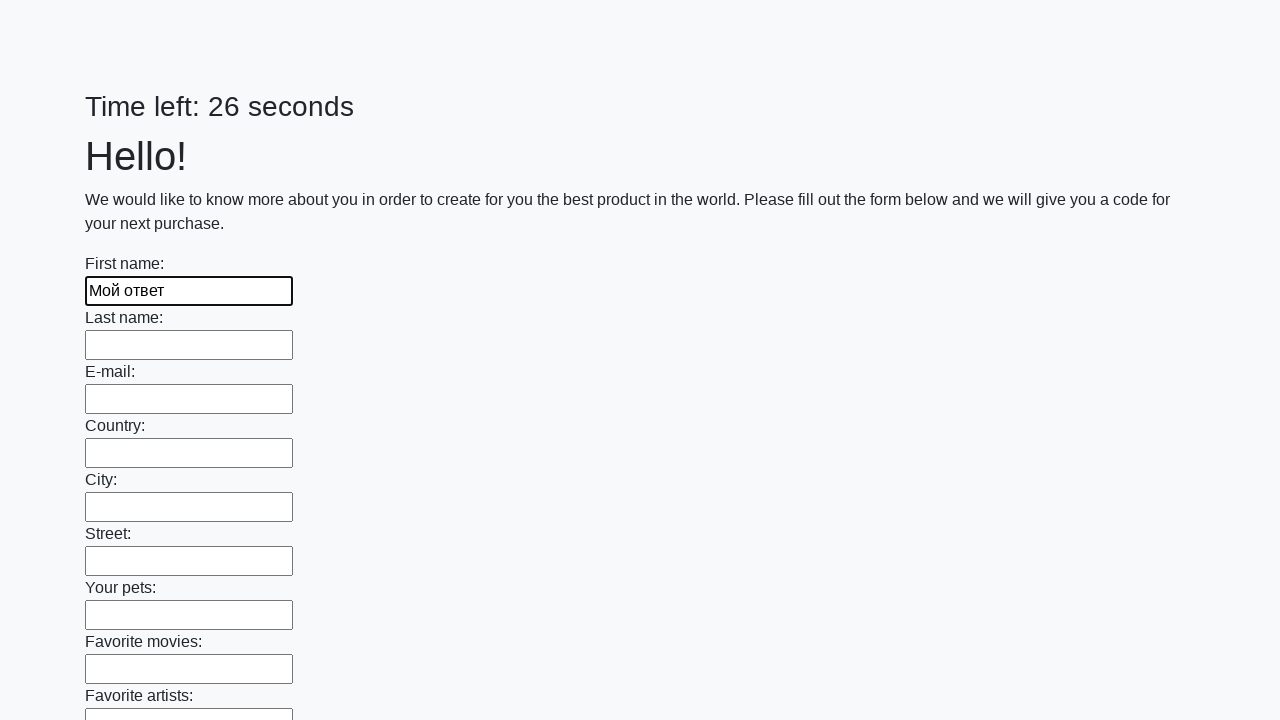

Filled an input field with 'Мой ответ' on input >> nth=1
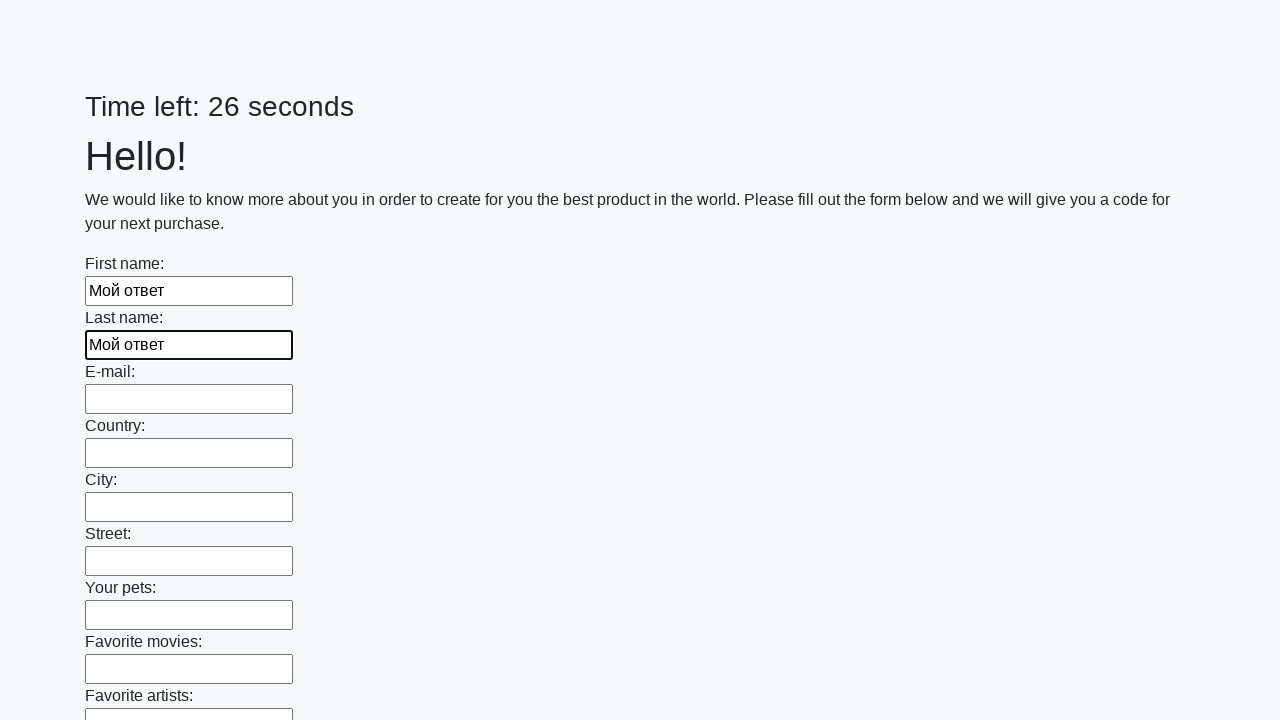

Filled an input field with 'Мой ответ' on input >> nth=2
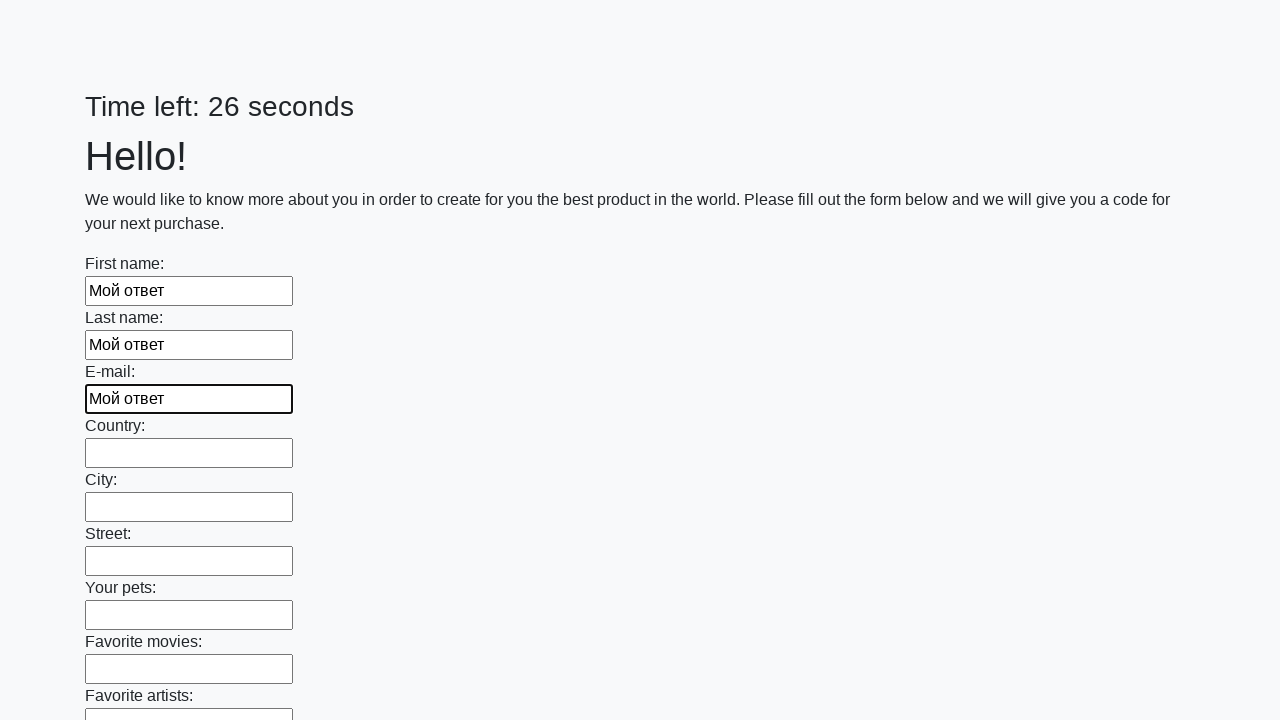

Filled an input field with 'Мой ответ' on input >> nth=3
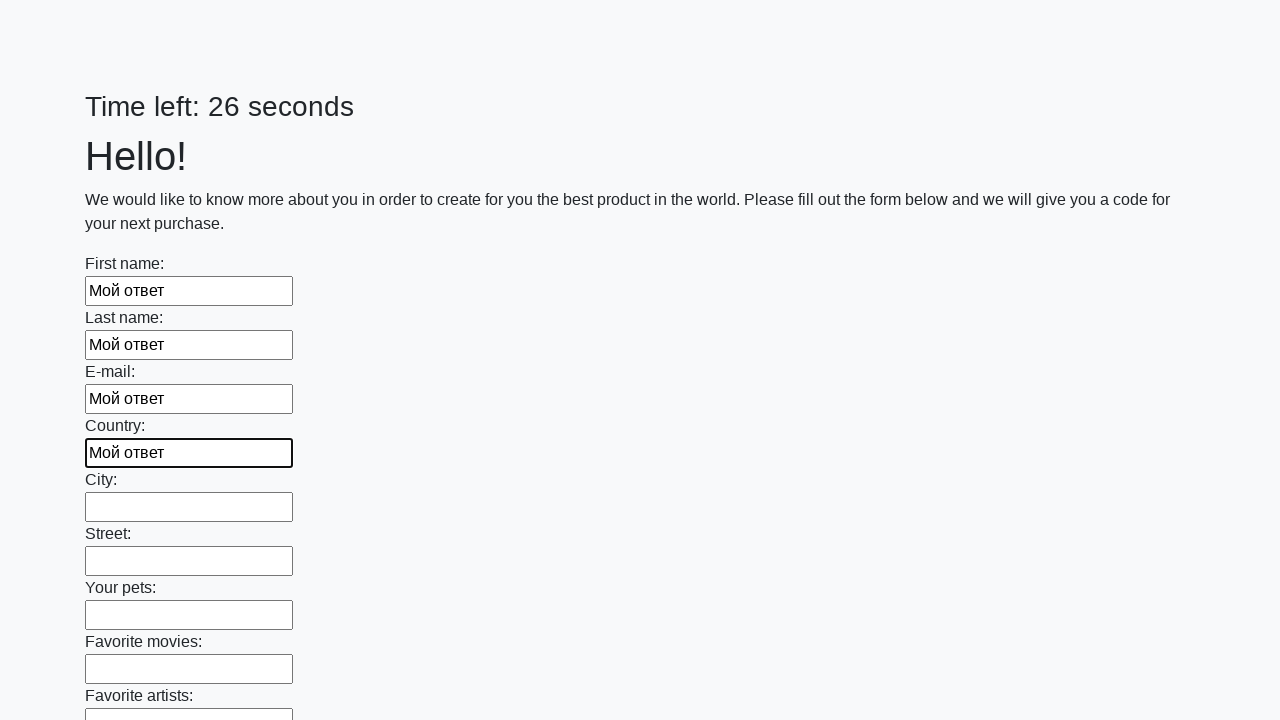

Filled an input field with 'Мой ответ' on input >> nth=4
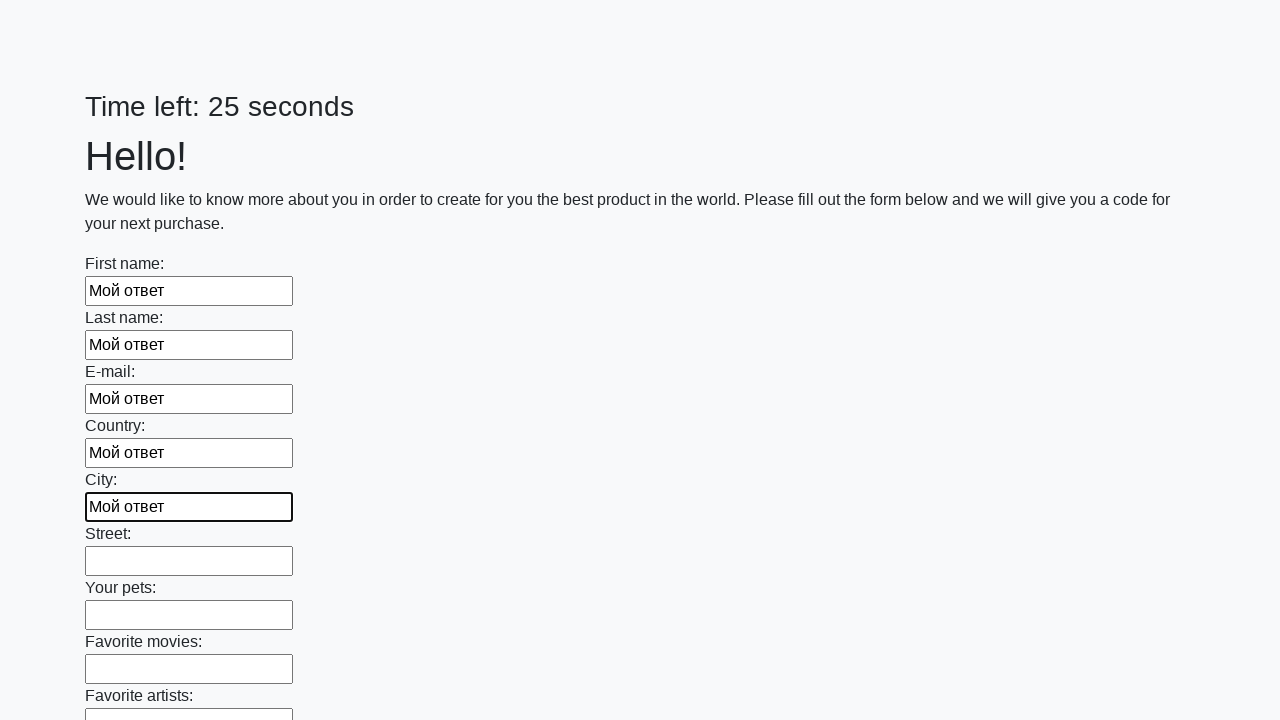

Filled an input field with 'Мой ответ' on input >> nth=5
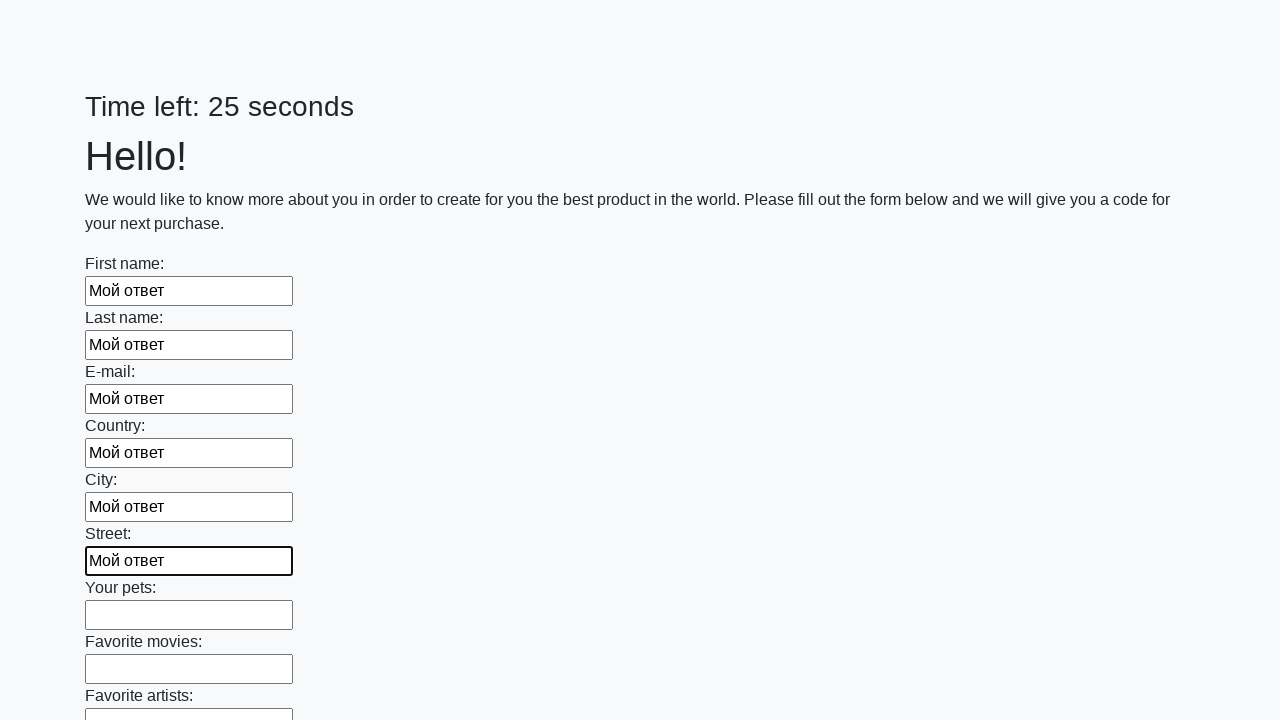

Filled an input field with 'Мой ответ' on input >> nth=6
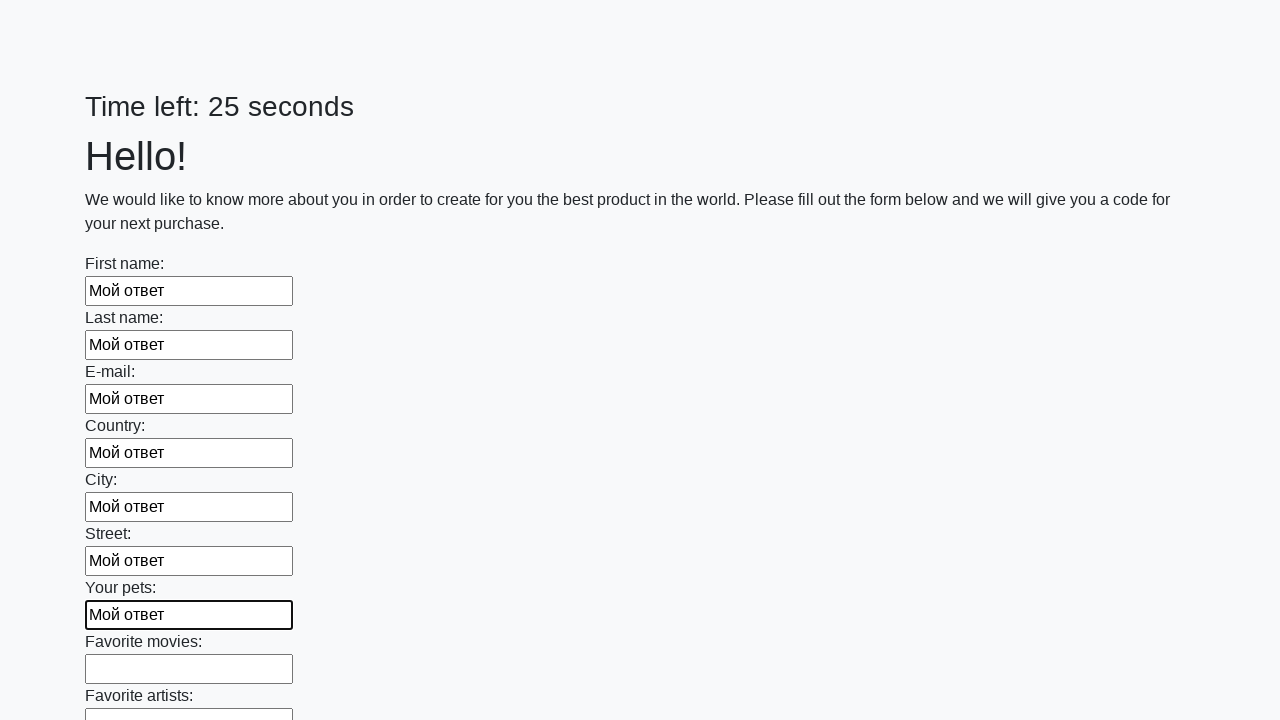

Filled an input field with 'Мой ответ' on input >> nth=7
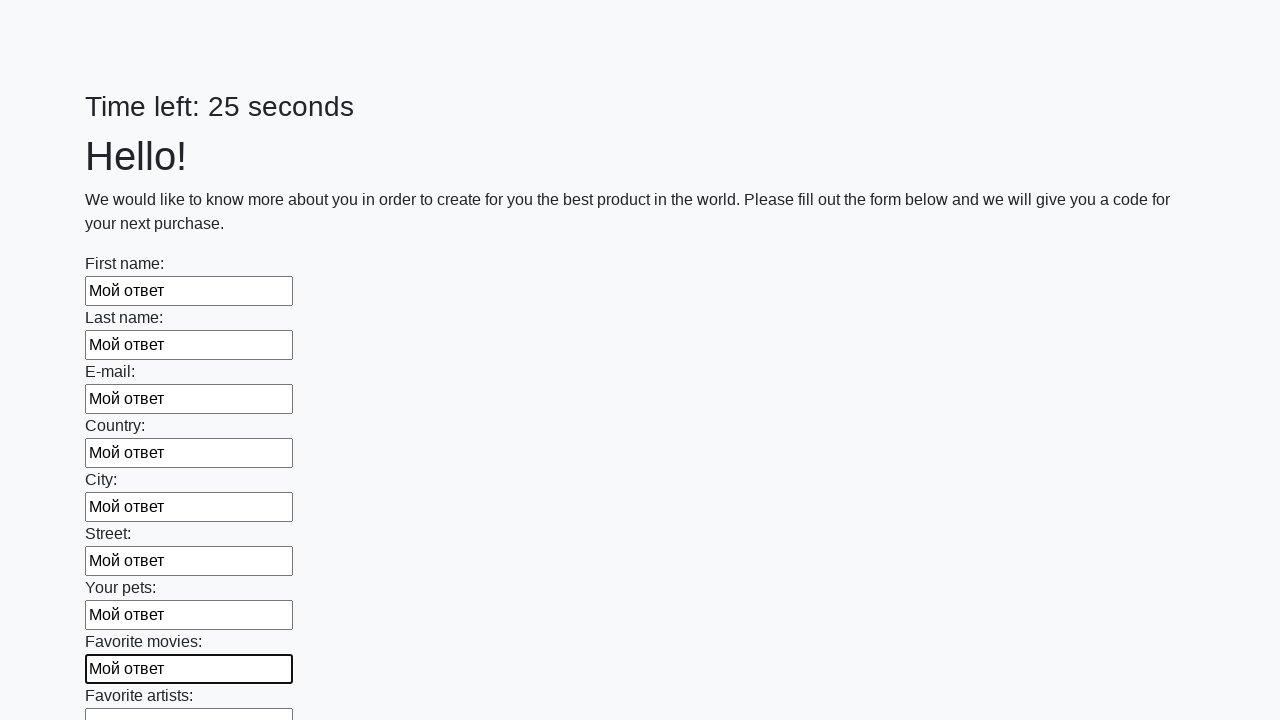

Filled an input field with 'Мой ответ' on input >> nth=8
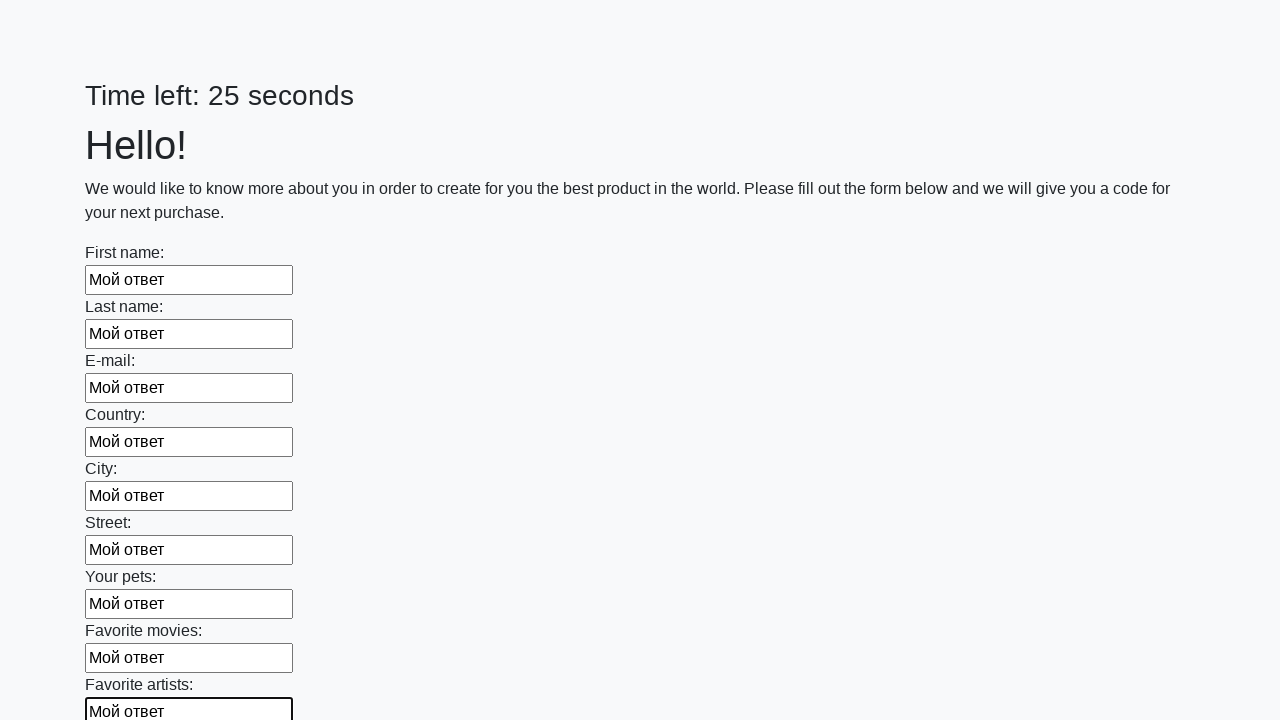

Filled an input field with 'Мой ответ' on input >> nth=9
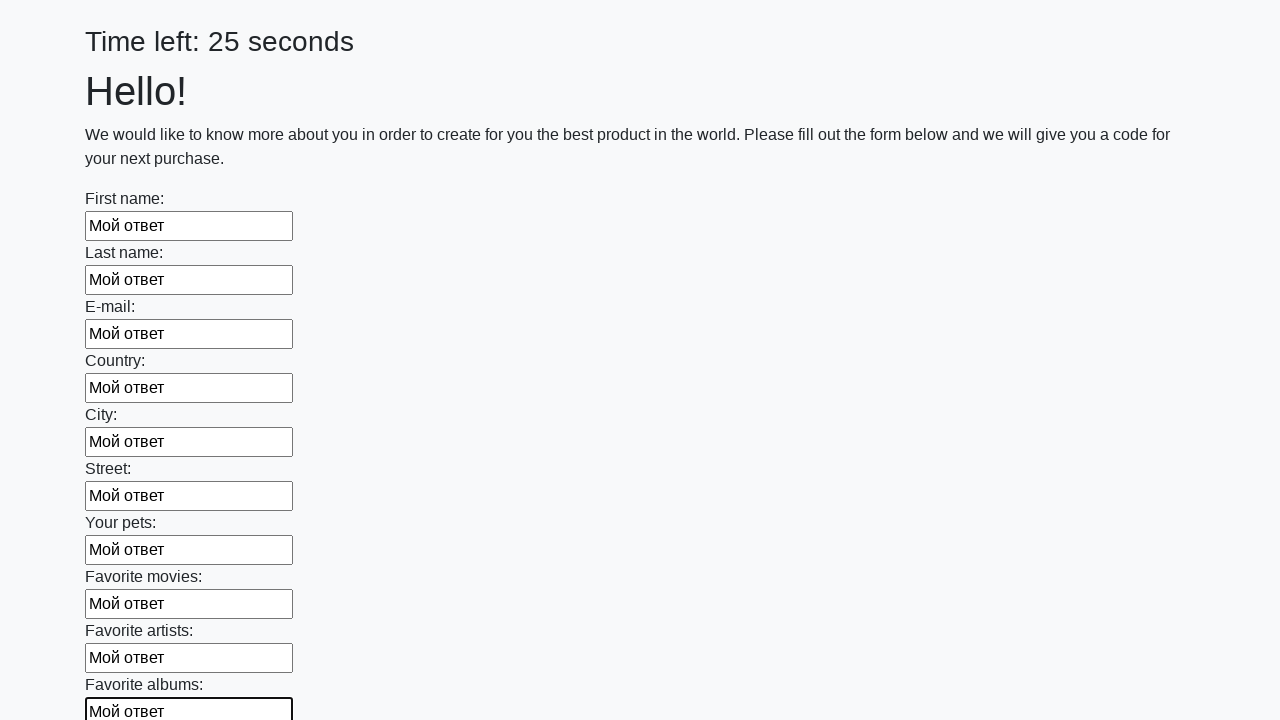

Filled an input field with 'Мой ответ' on input >> nth=10
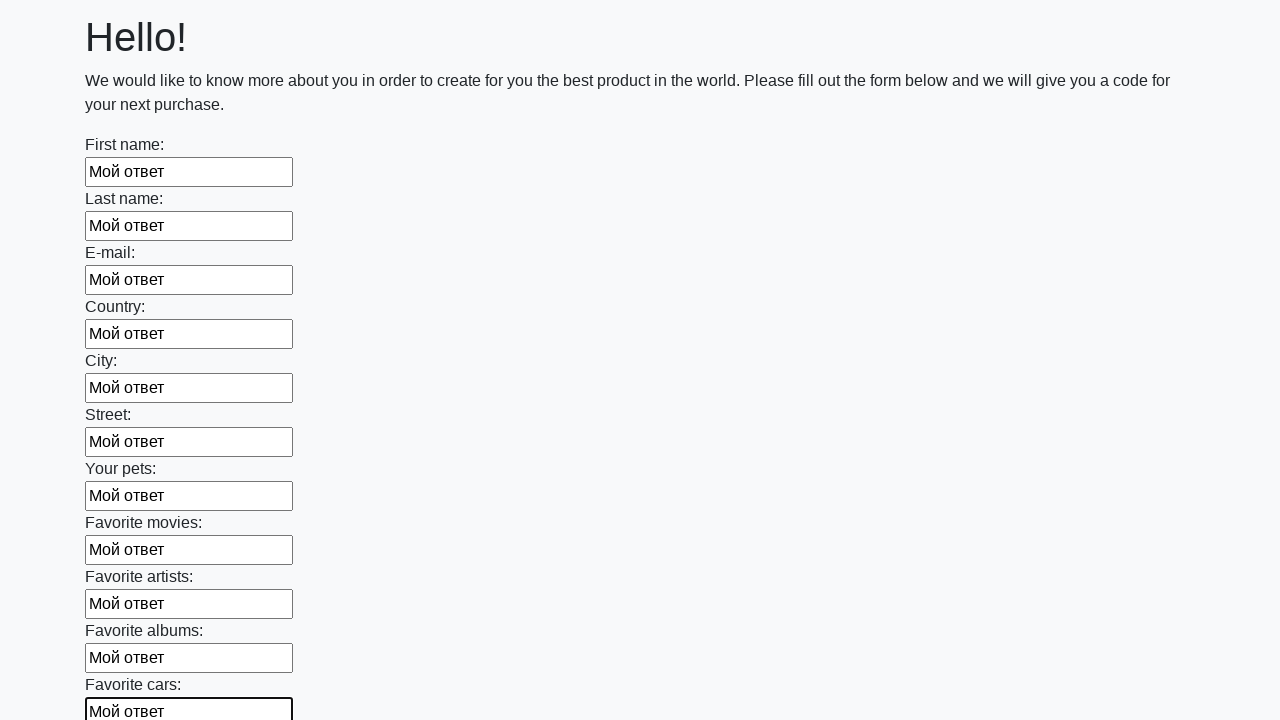

Filled an input field with 'Мой ответ' on input >> nth=11
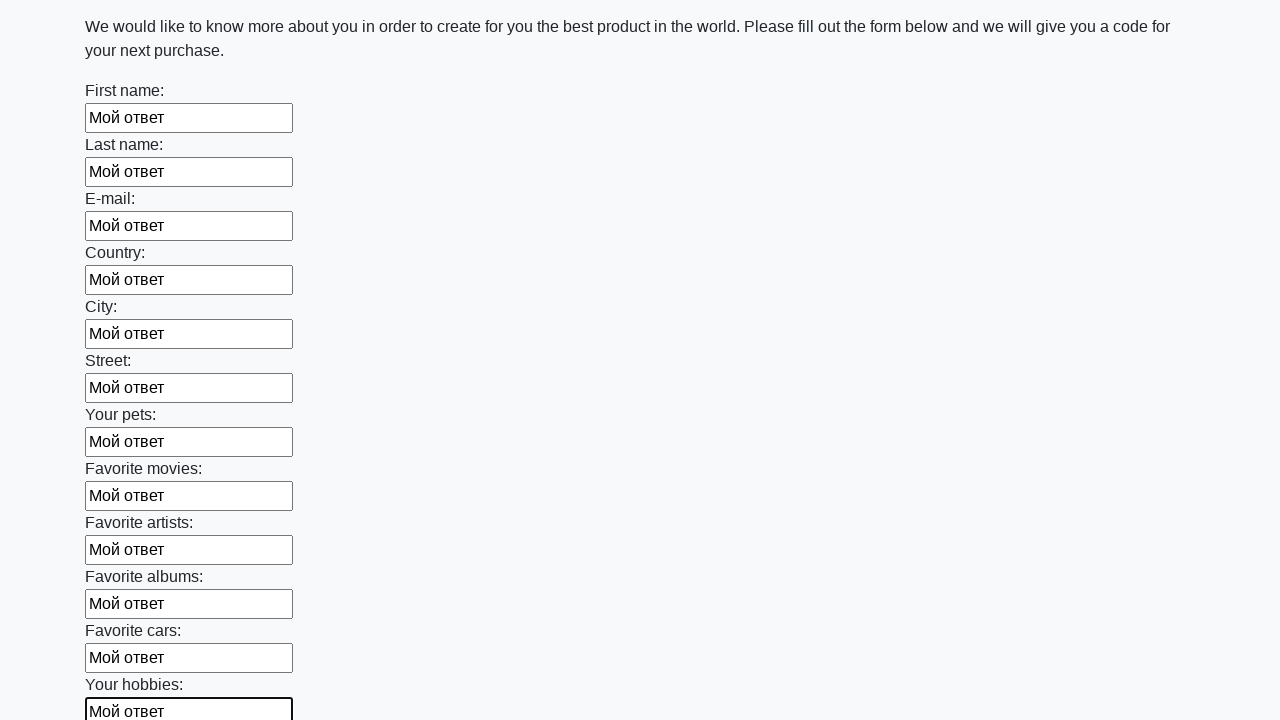

Filled an input field with 'Мой ответ' on input >> nth=12
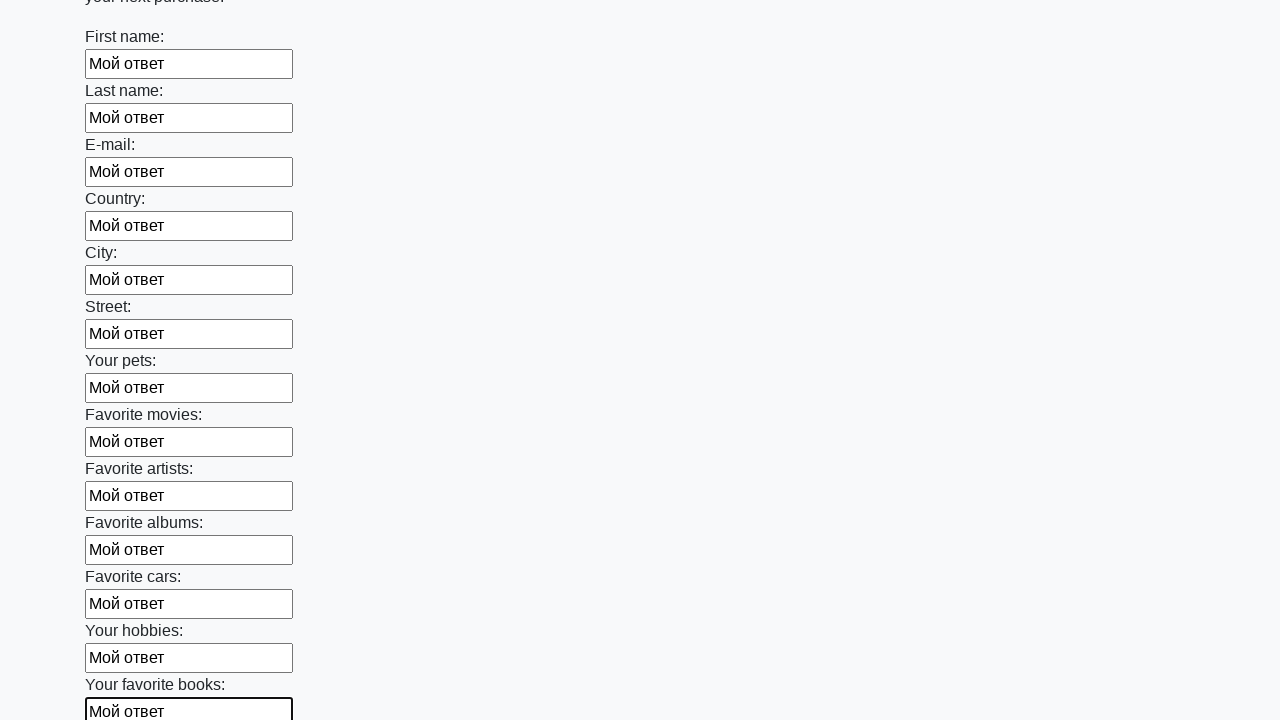

Filled an input field with 'Мой ответ' on input >> nth=13
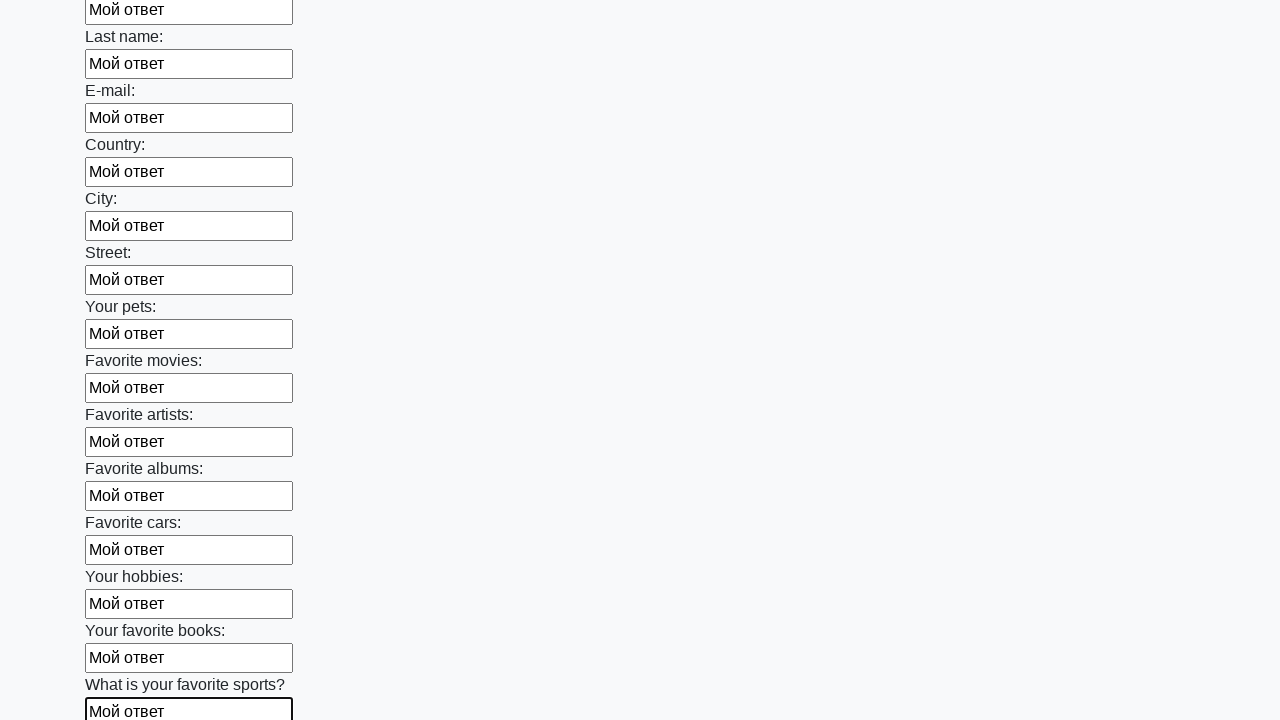

Filled an input field with 'Мой ответ' on input >> nth=14
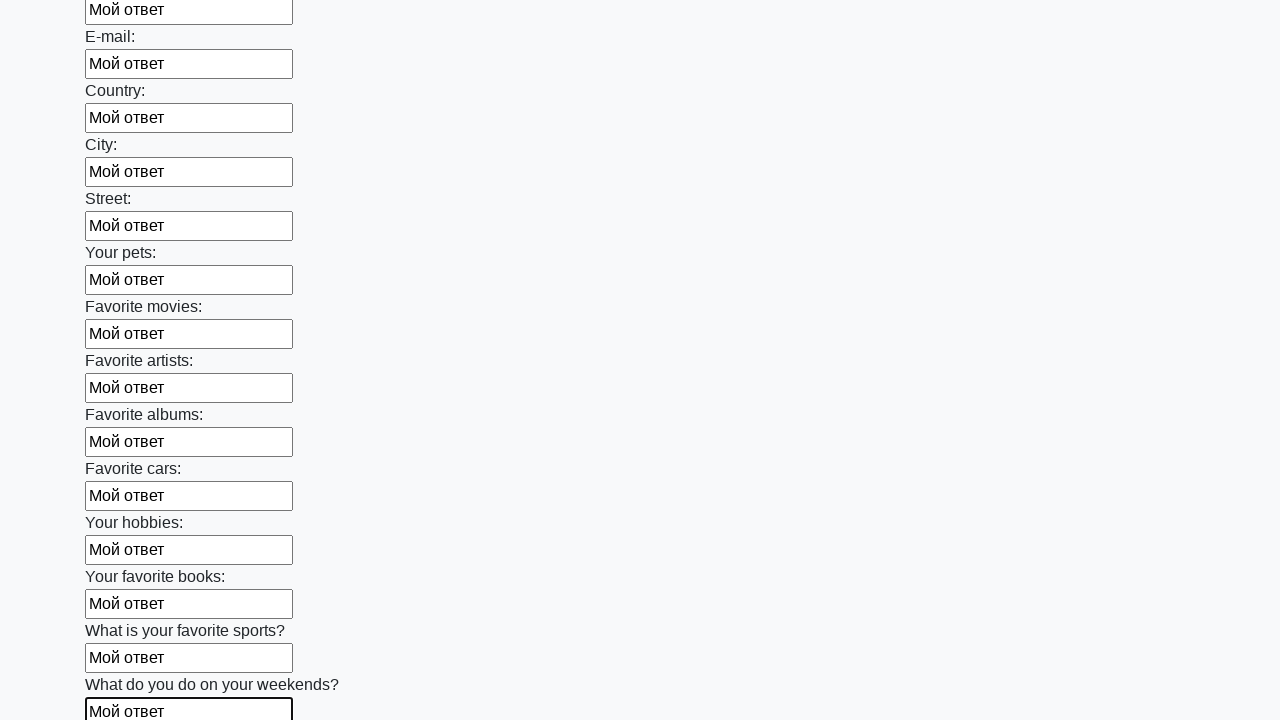

Filled an input field with 'Мой ответ' on input >> nth=15
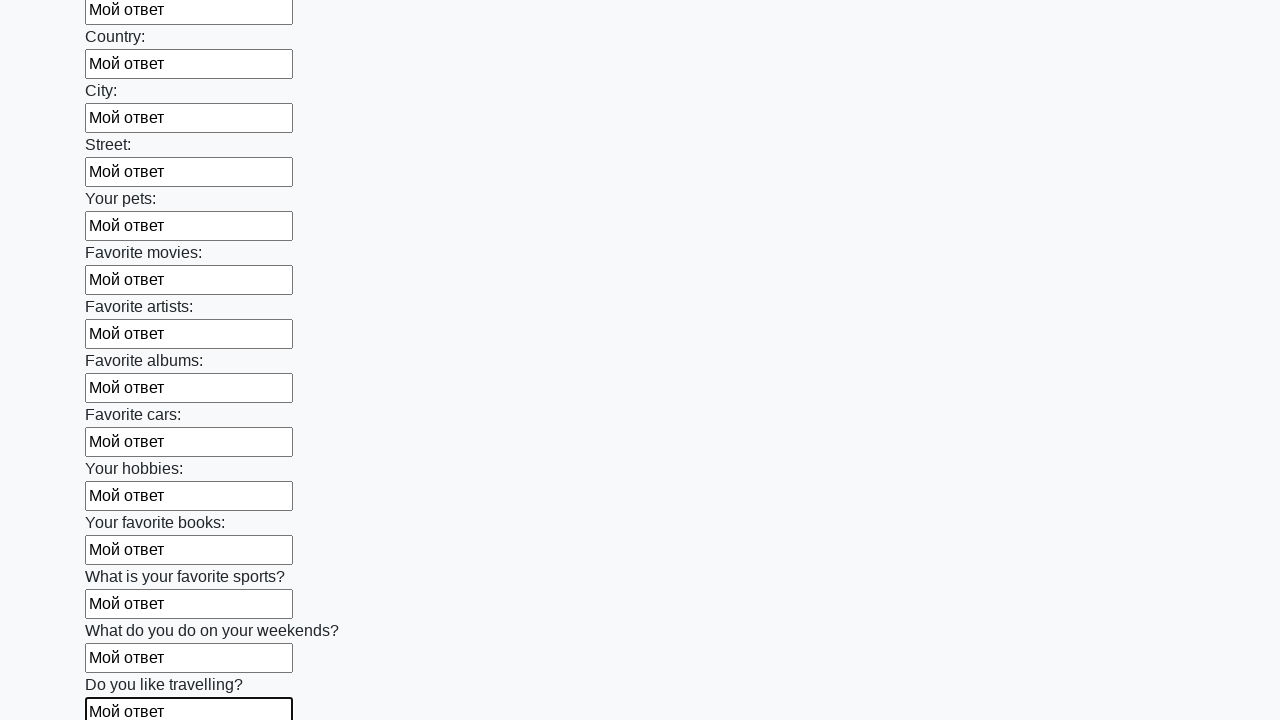

Filled an input field with 'Мой ответ' on input >> nth=16
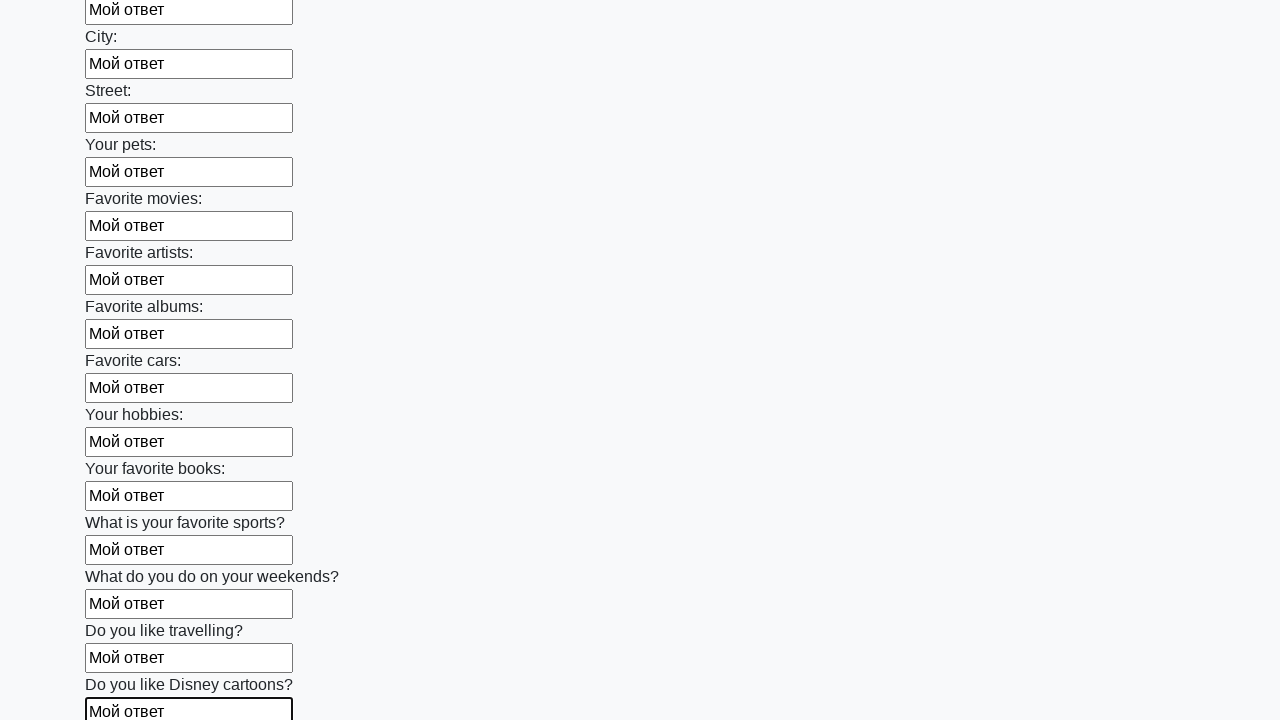

Filled an input field with 'Мой ответ' on input >> nth=17
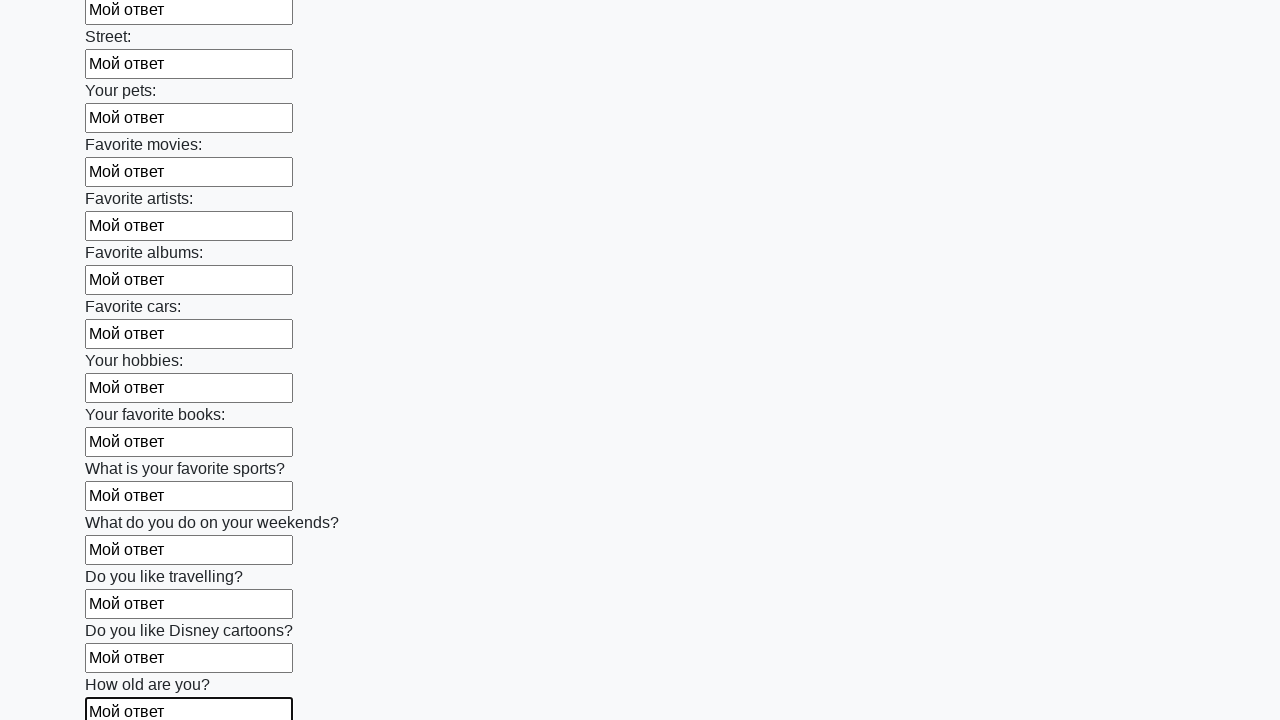

Filled an input field with 'Мой ответ' on input >> nth=18
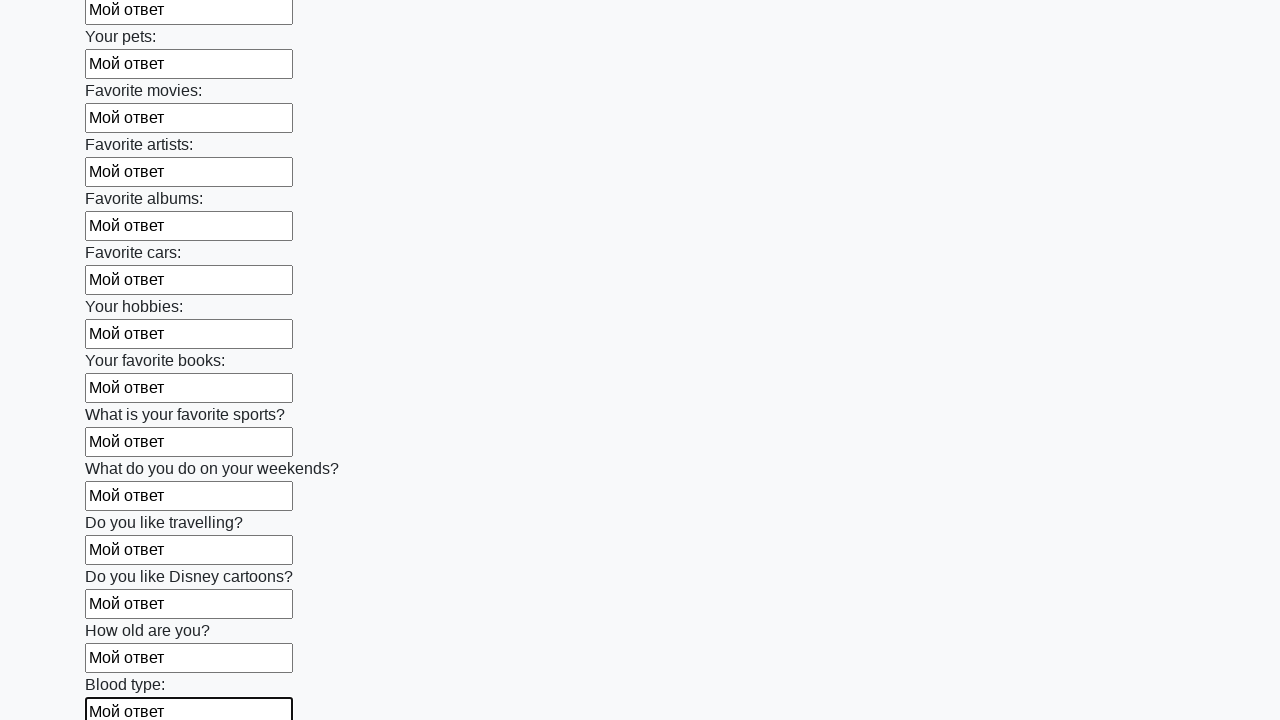

Filled an input field with 'Мой ответ' on input >> nth=19
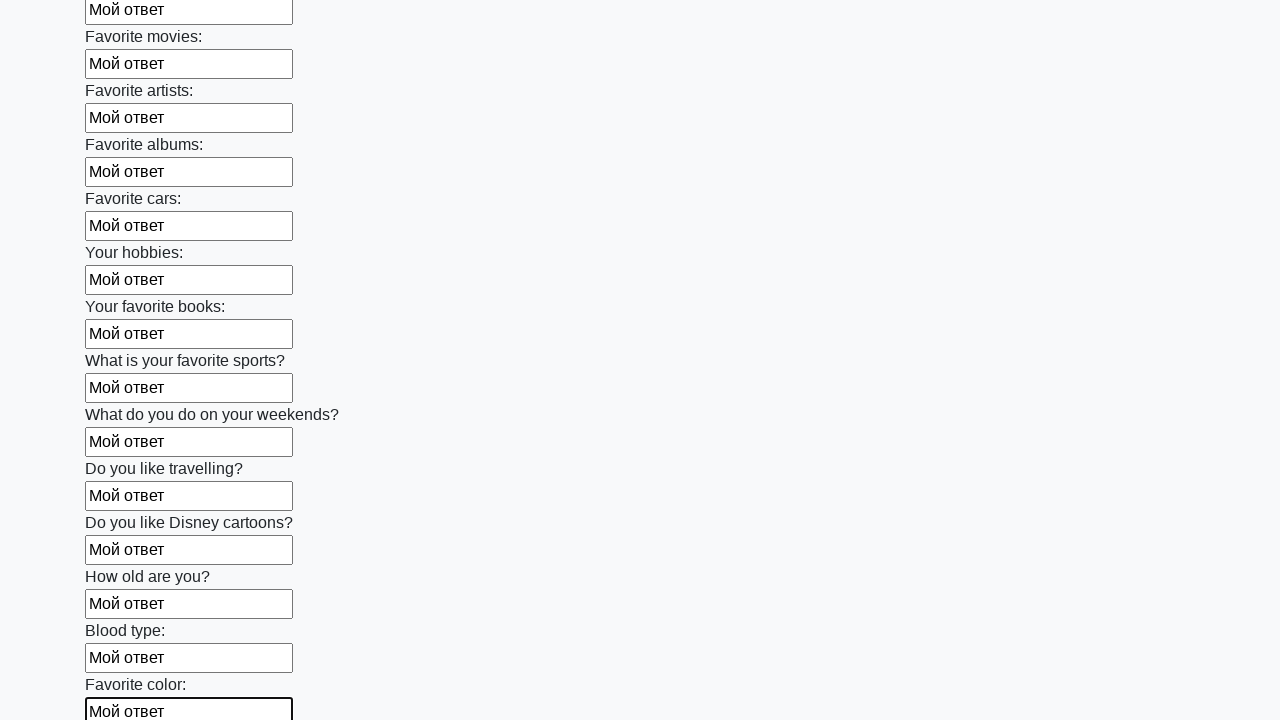

Filled an input field with 'Мой ответ' on input >> nth=20
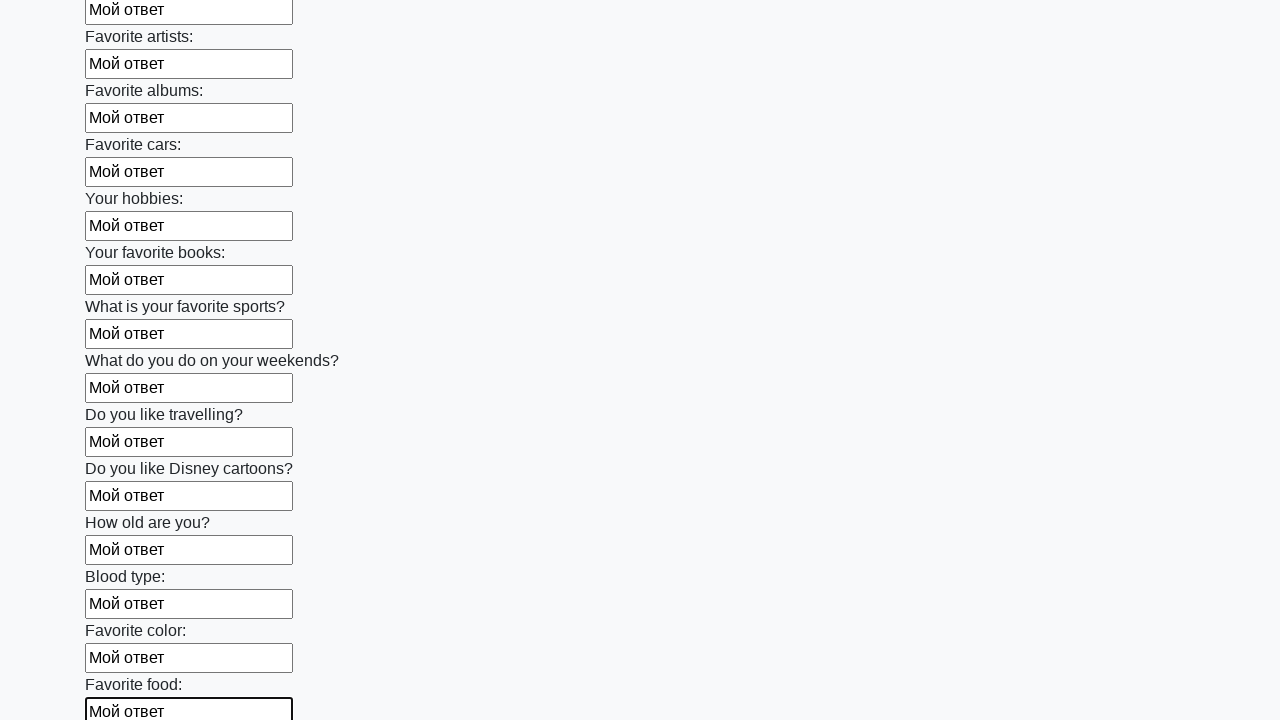

Filled an input field with 'Мой ответ' on input >> nth=21
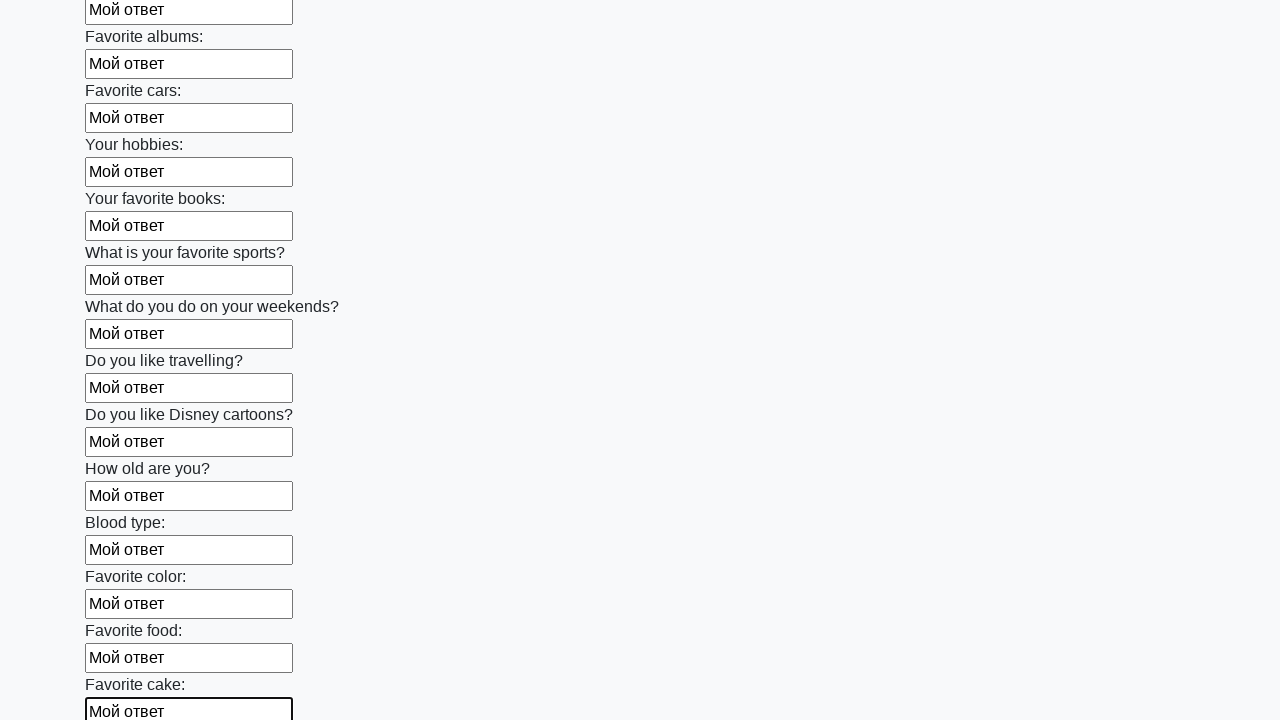

Filled an input field with 'Мой ответ' on input >> nth=22
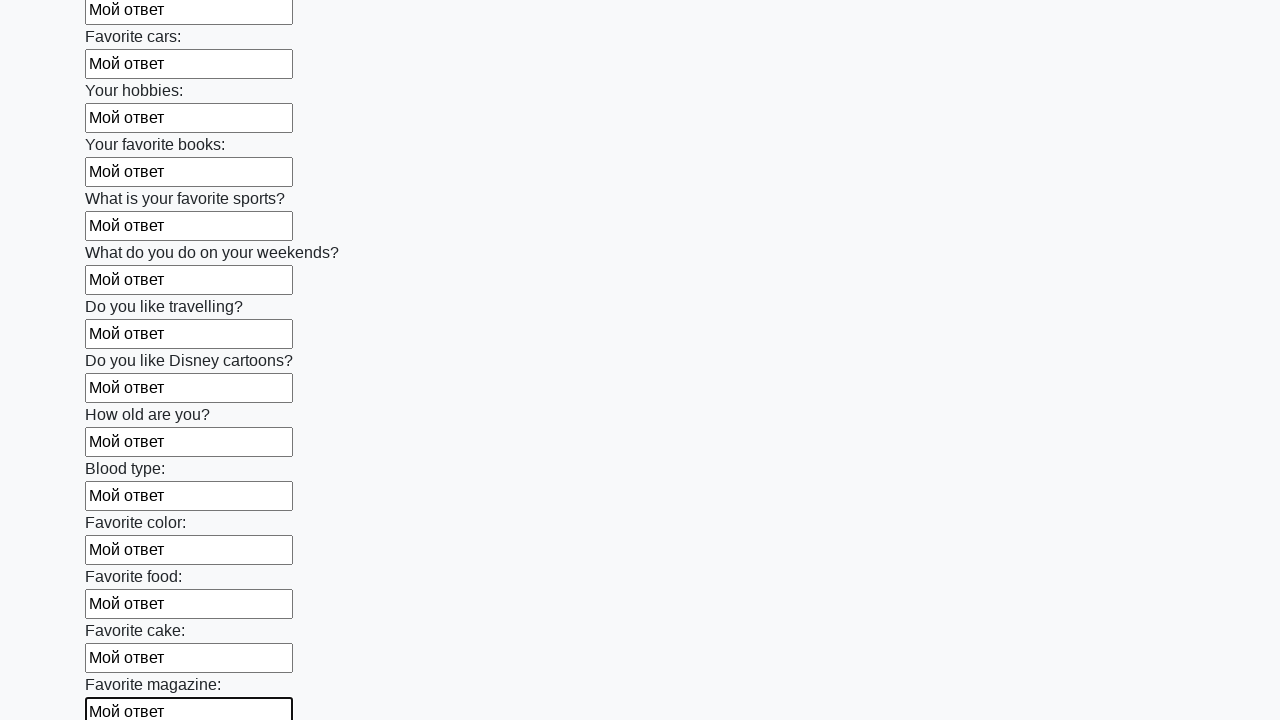

Filled an input field with 'Мой ответ' on input >> nth=23
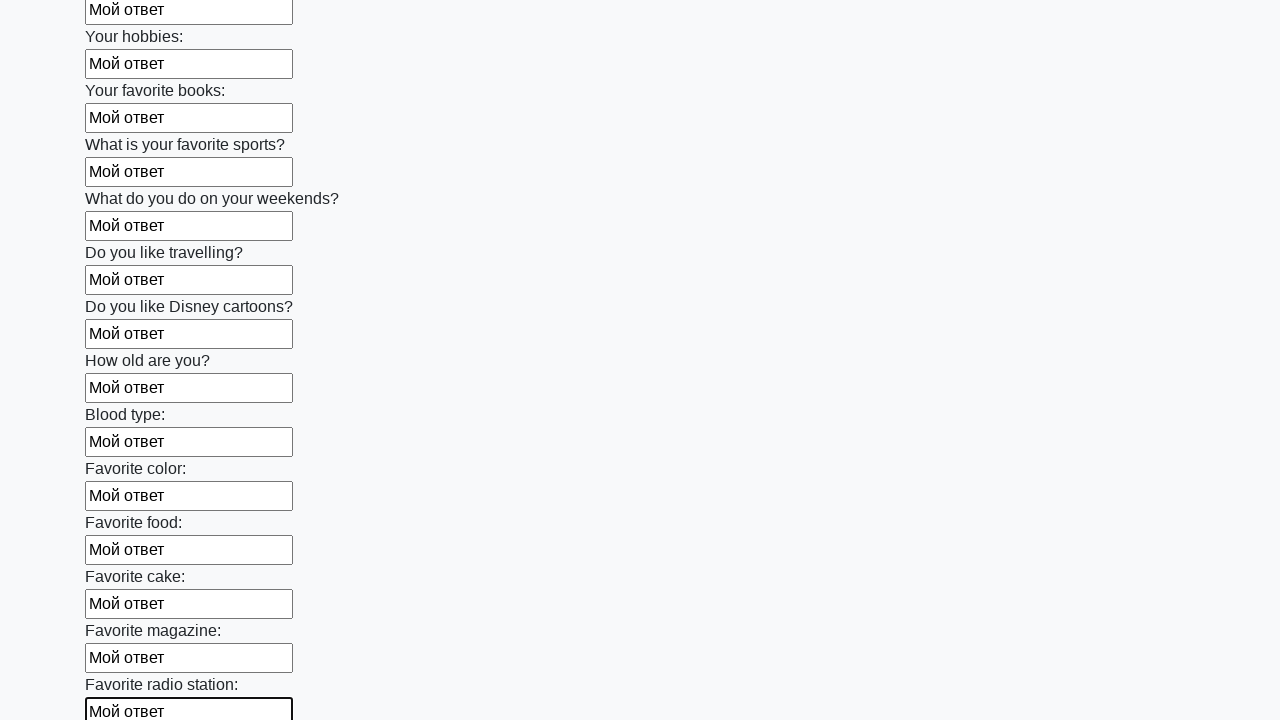

Filled an input field with 'Мой ответ' on input >> nth=24
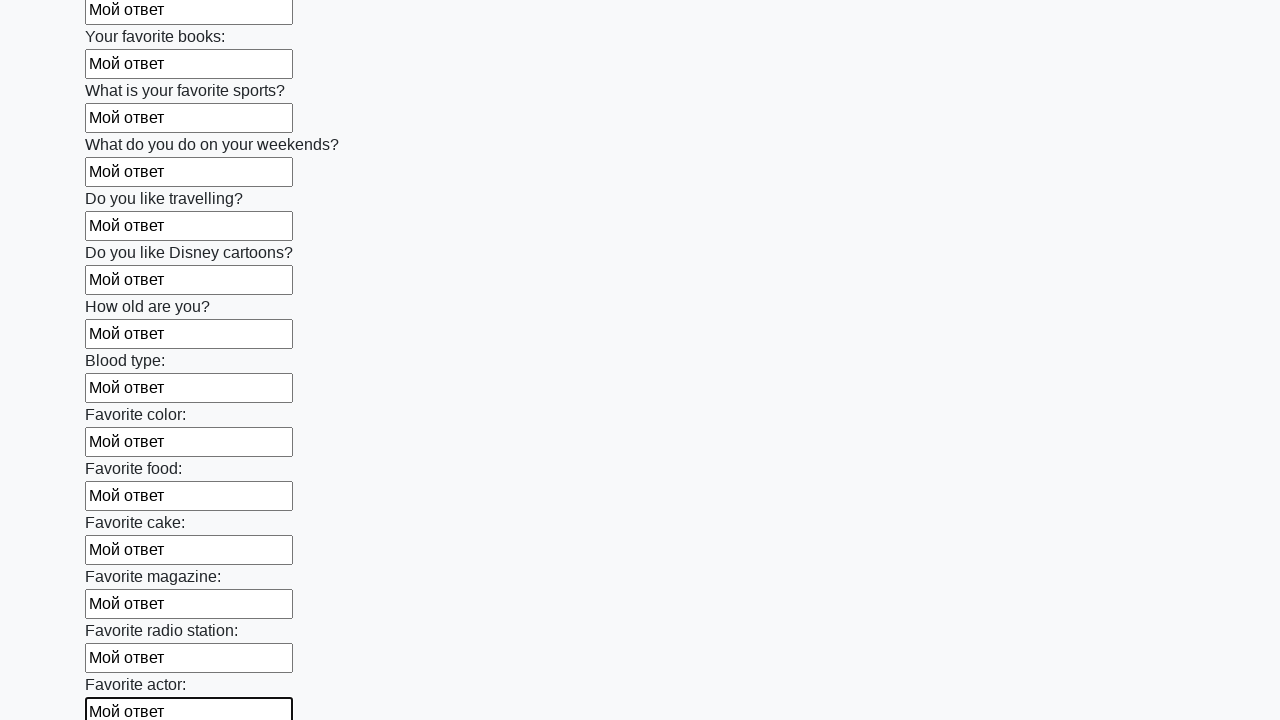

Filled an input field with 'Мой ответ' on input >> nth=25
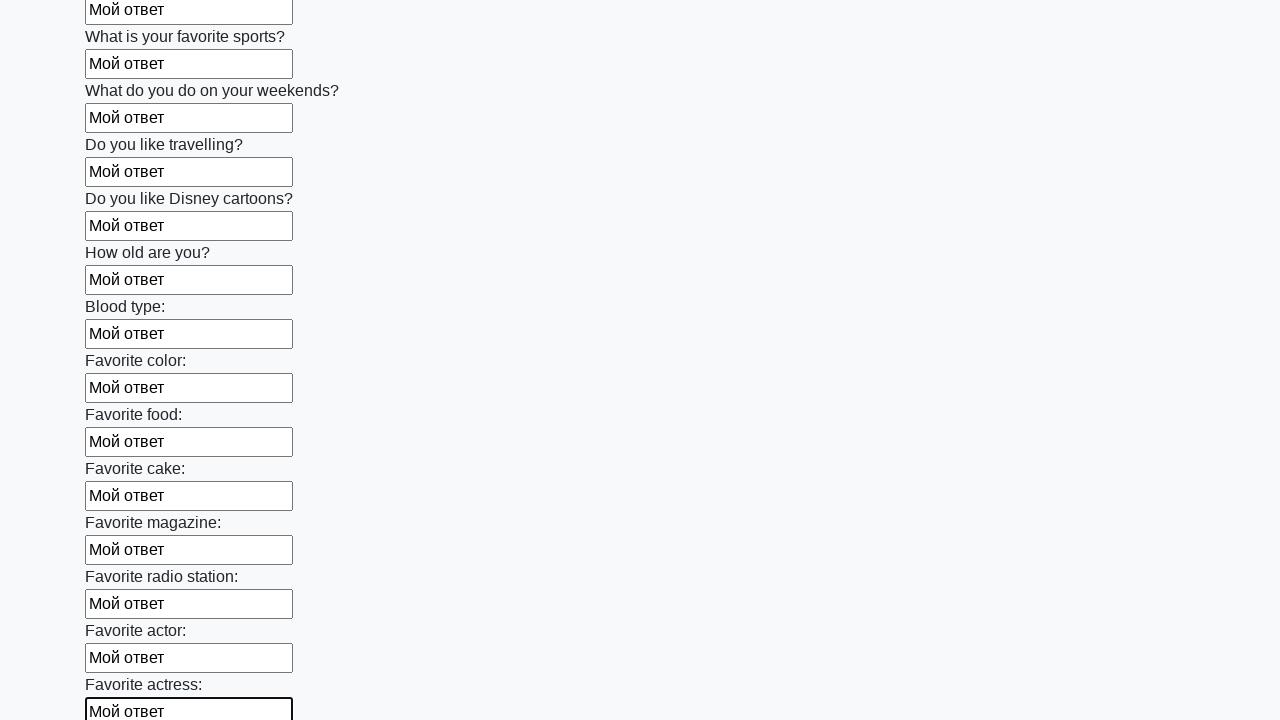

Filled an input field with 'Мой ответ' on input >> nth=26
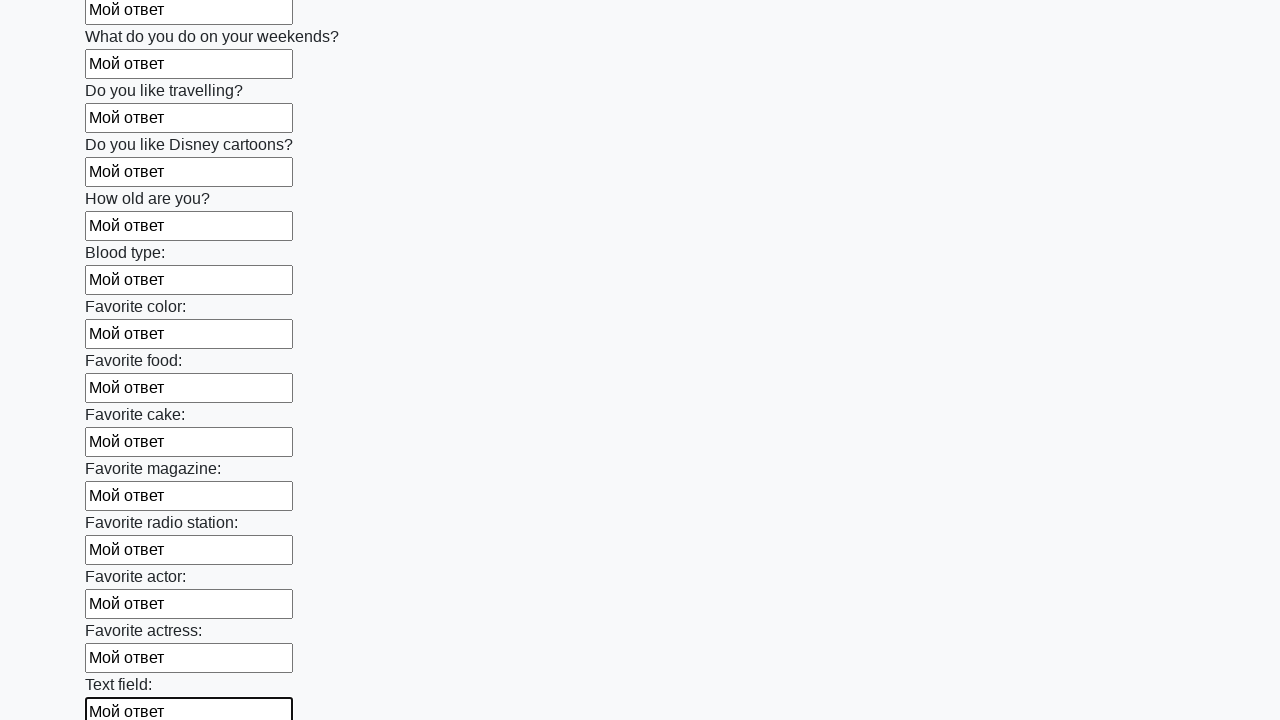

Filled an input field with 'Мой ответ' on input >> nth=27
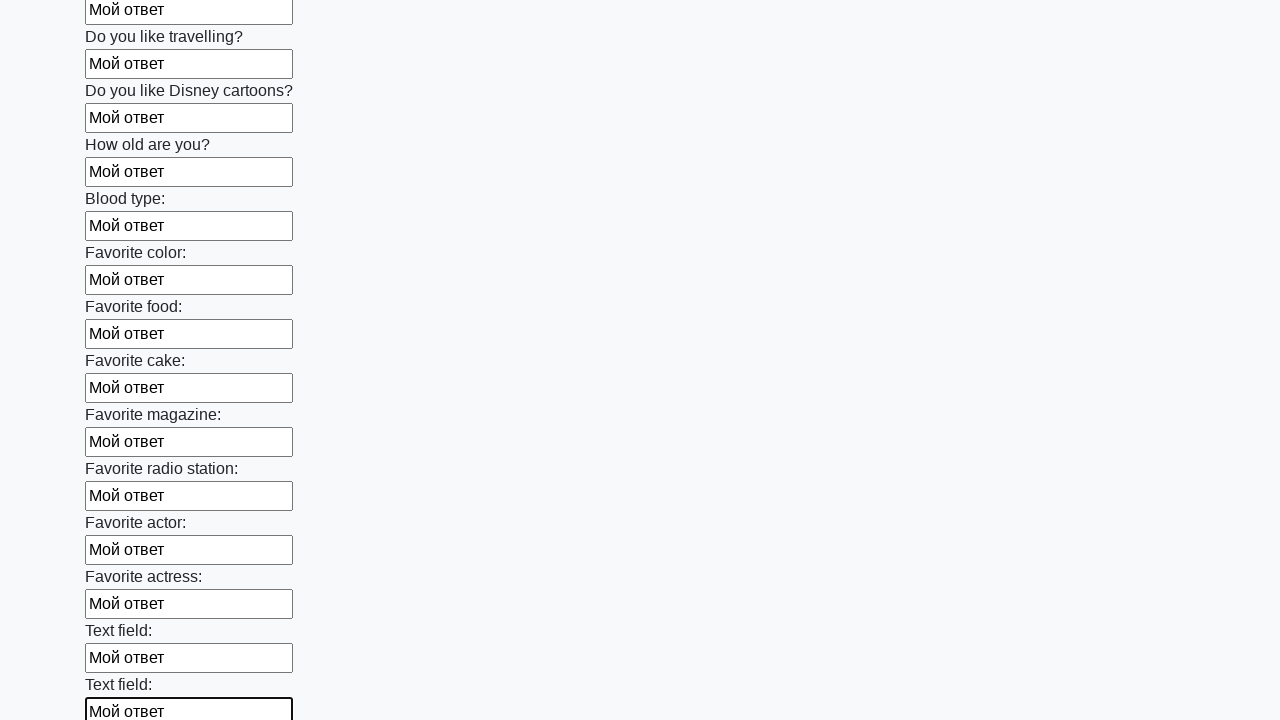

Filled an input field with 'Мой ответ' on input >> nth=28
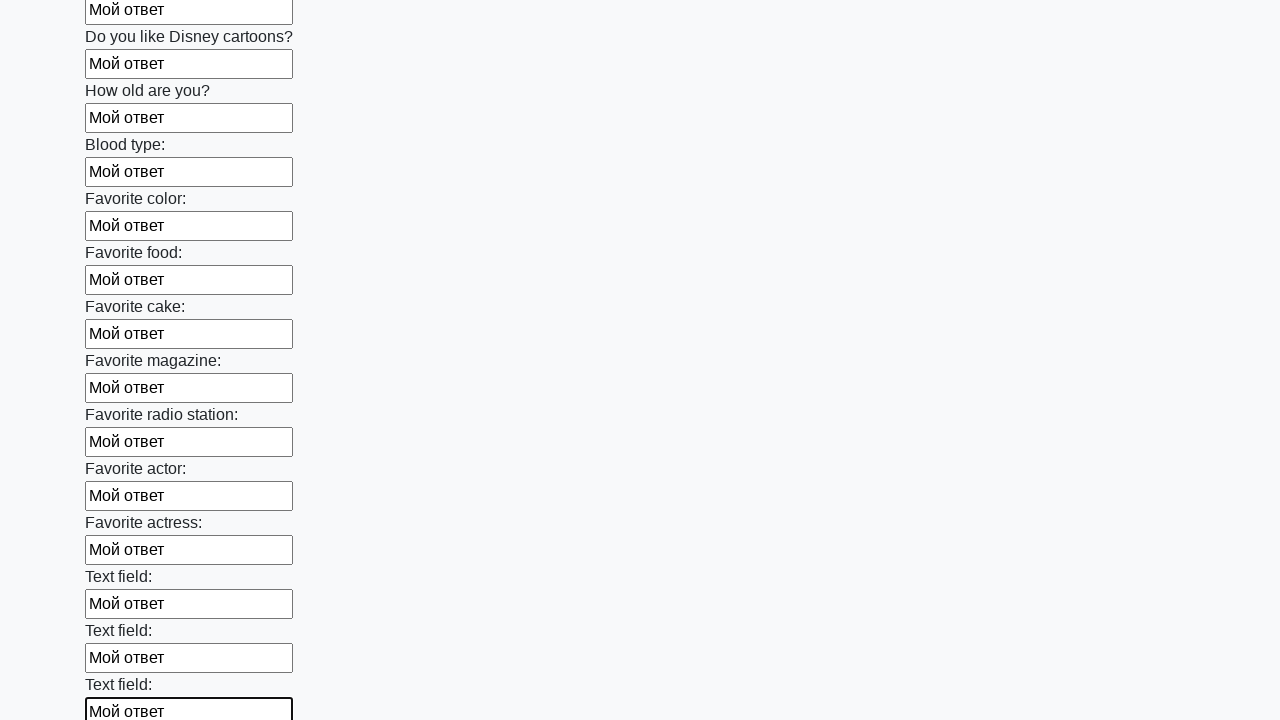

Filled an input field with 'Мой ответ' on input >> nth=29
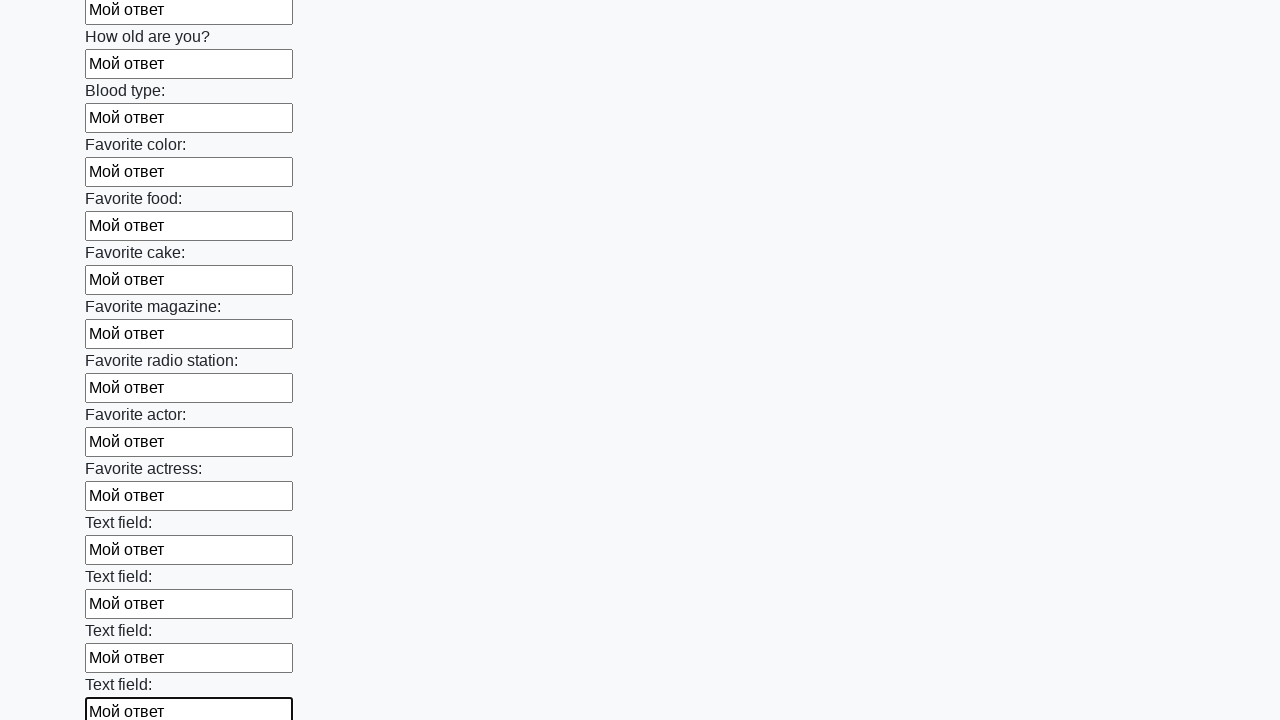

Filled an input field with 'Мой ответ' on input >> nth=30
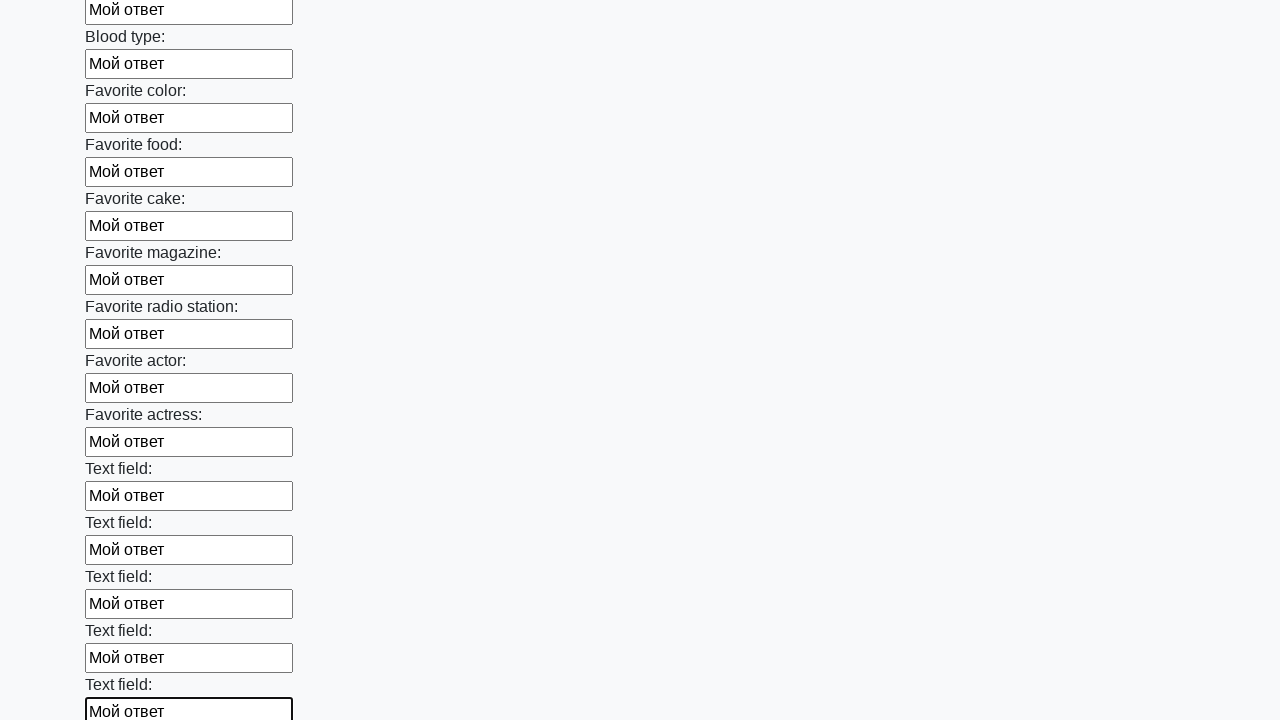

Filled an input field with 'Мой ответ' on input >> nth=31
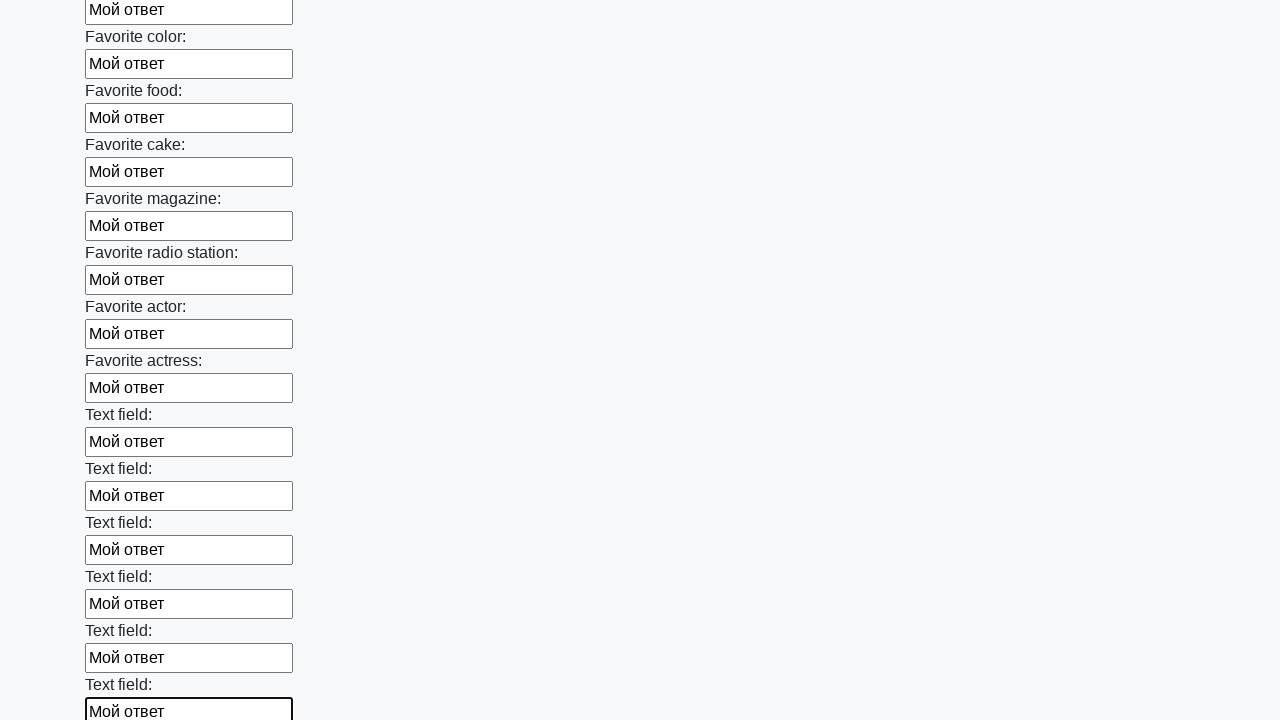

Filled an input field with 'Мой ответ' on input >> nth=32
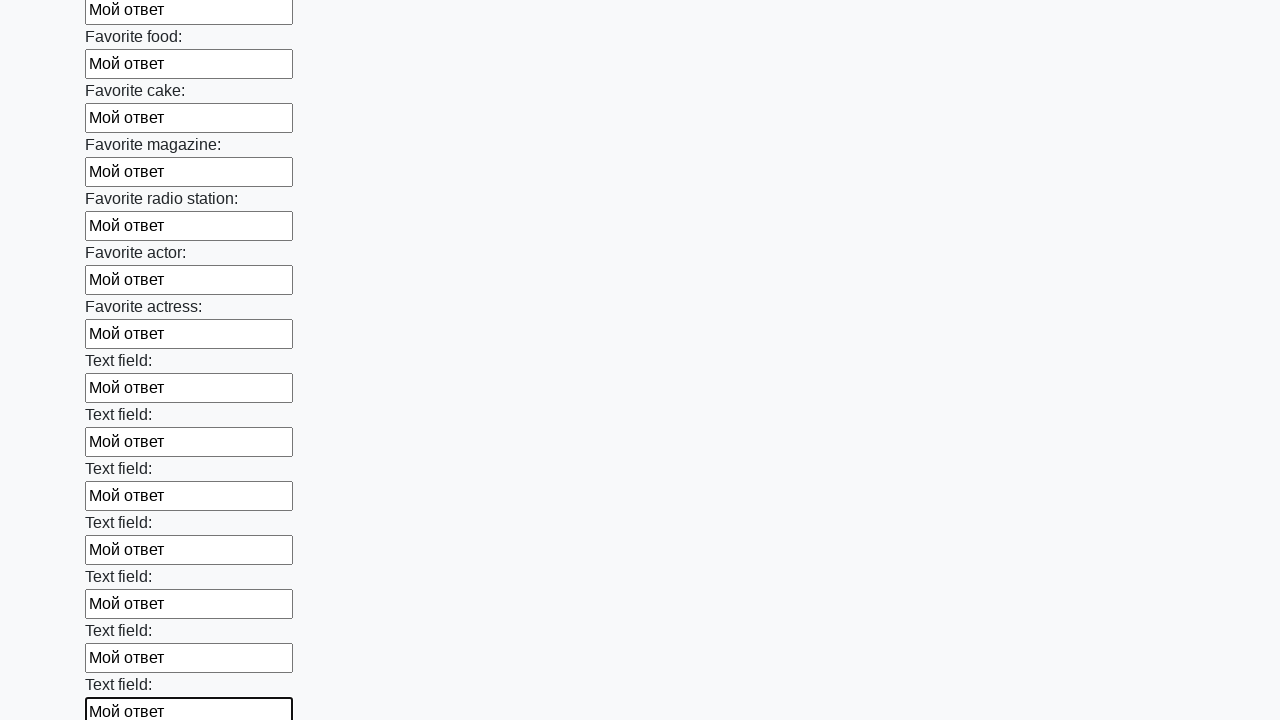

Filled an input field with 'Мой ответ' on input >> nth=33
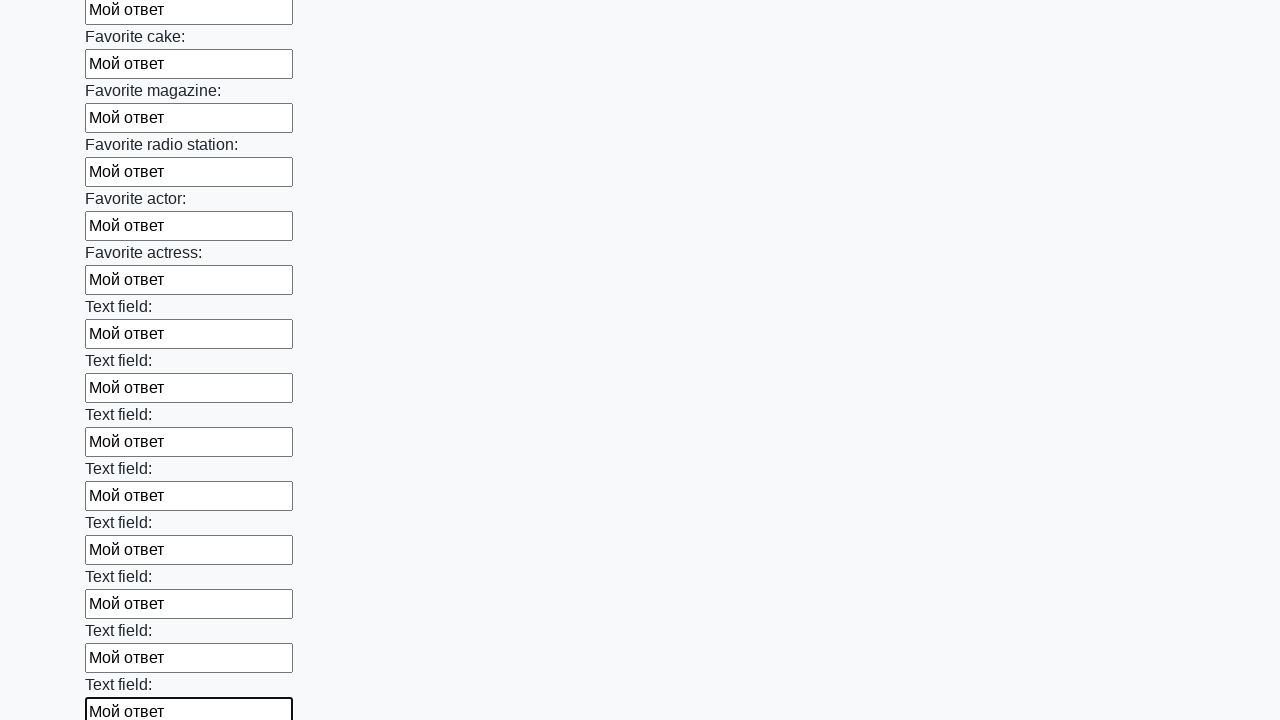

Filled an input field with 'Мой ответ' on input >> nth=34
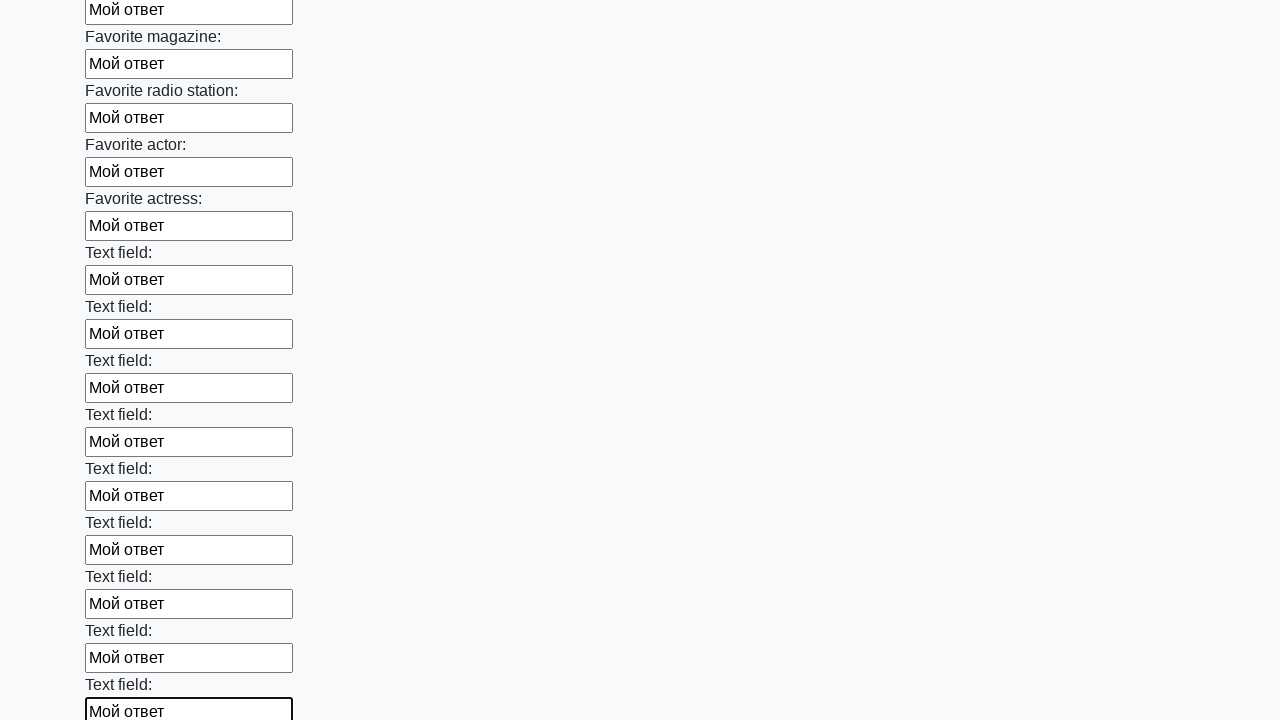

Filled an input field with 'Мой ответ' on input >> nth=35
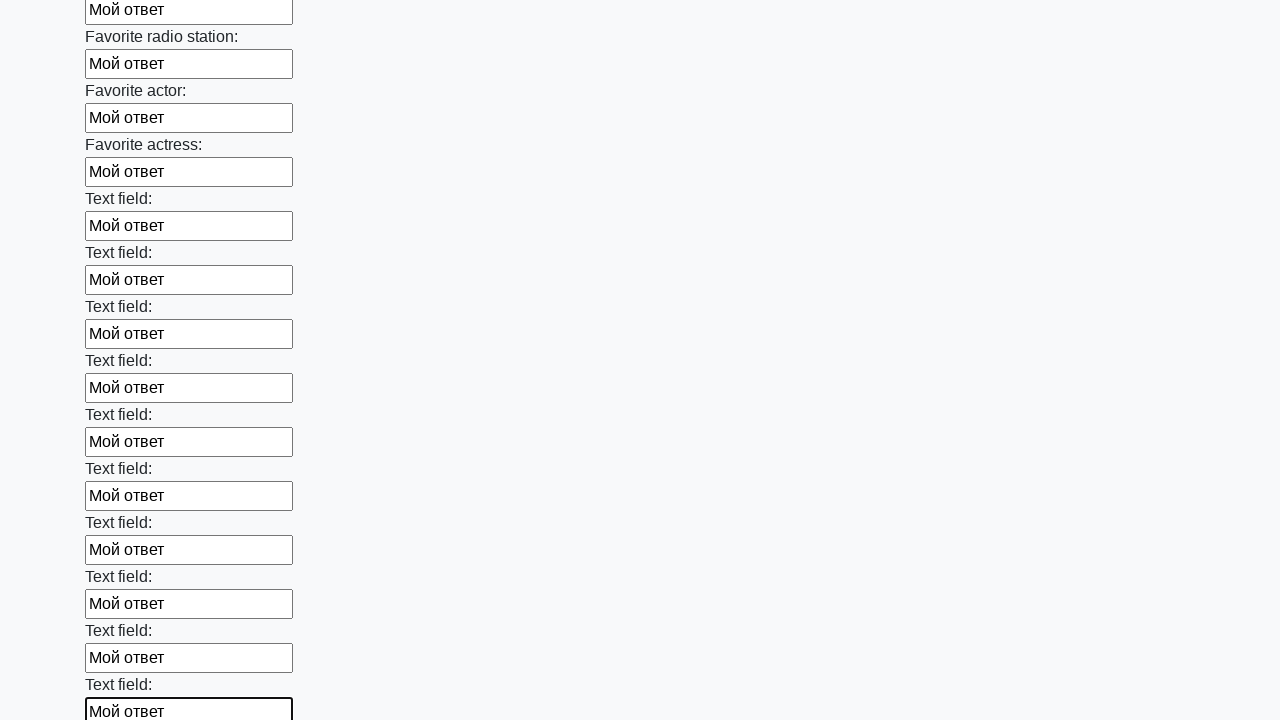

Filled an input field with 'Мой ответ' on input >> nth=36
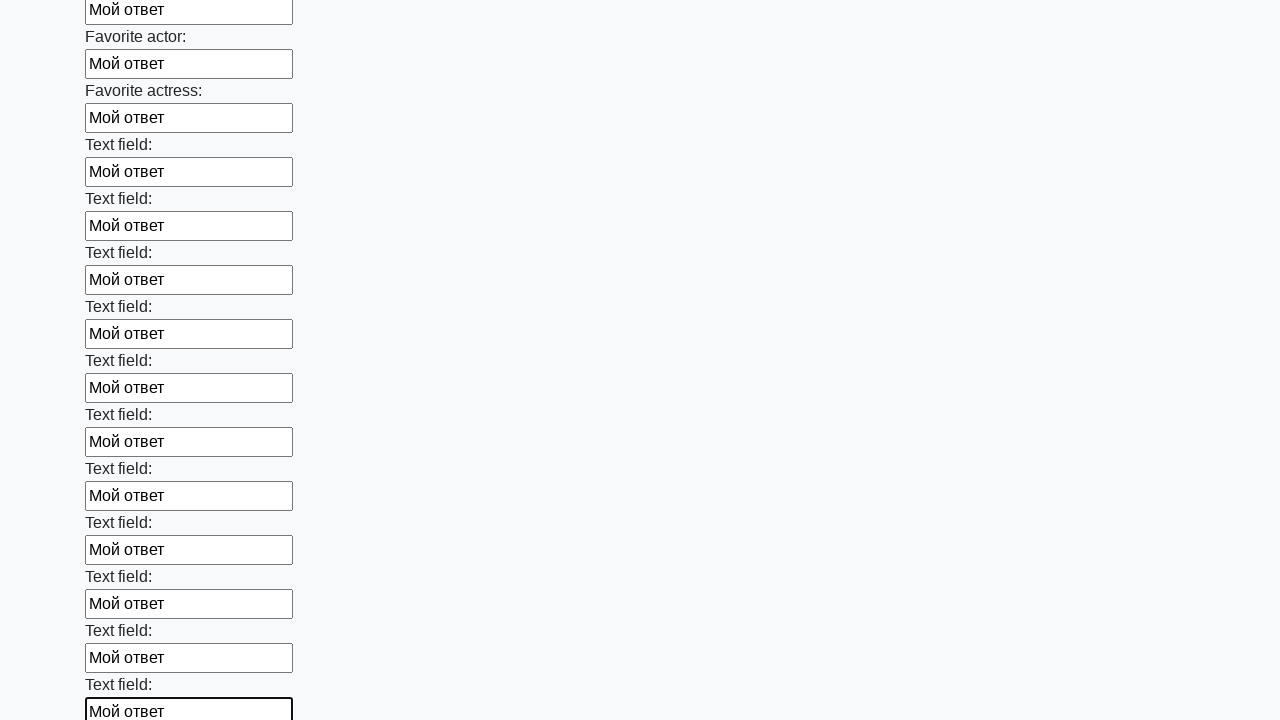

Filled an input field with 'Мой ответ' on input >> nth=37
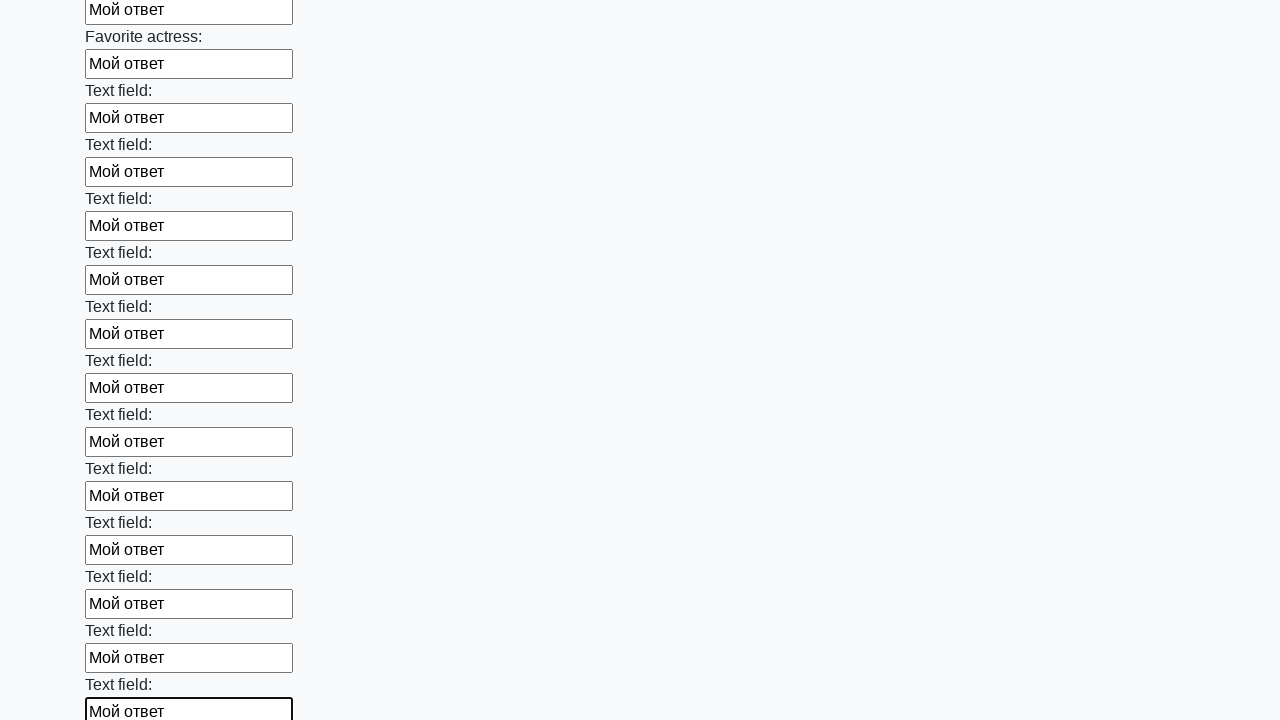

Filled an input field with 'Мой ответ' on input >> nth=38
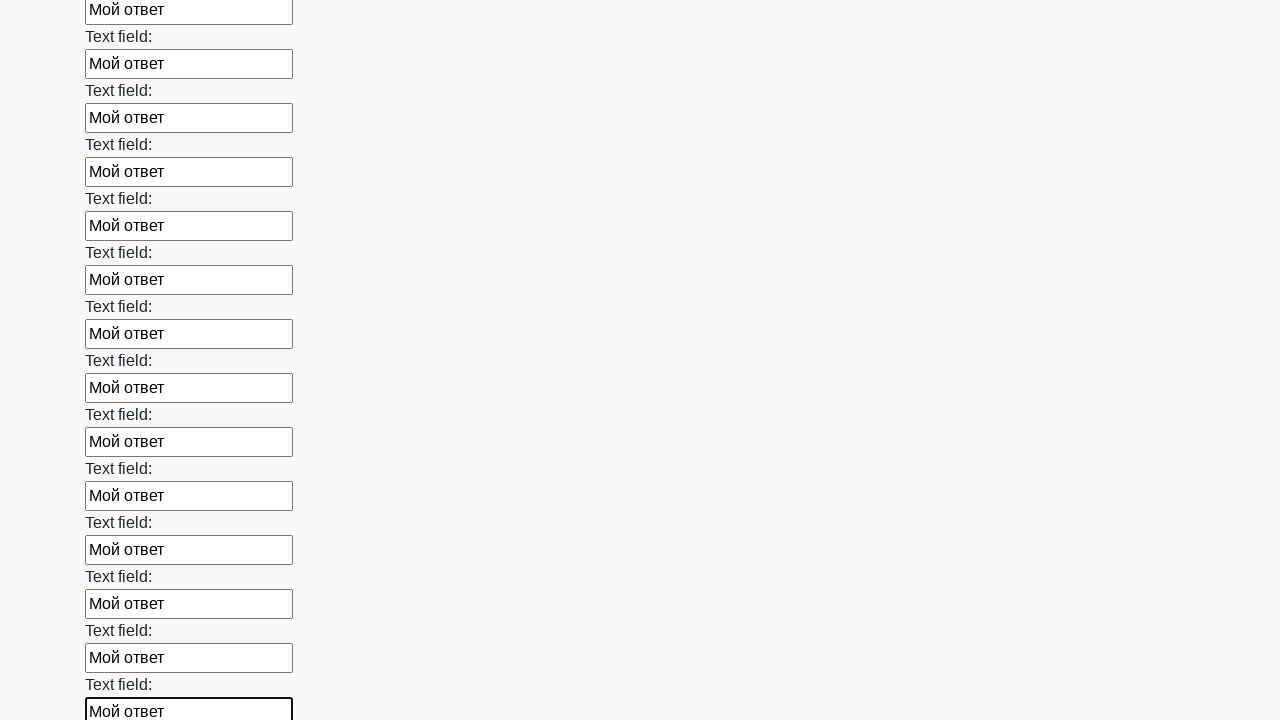

Filled an input field with 'Мой ответ' on input >> nth=39
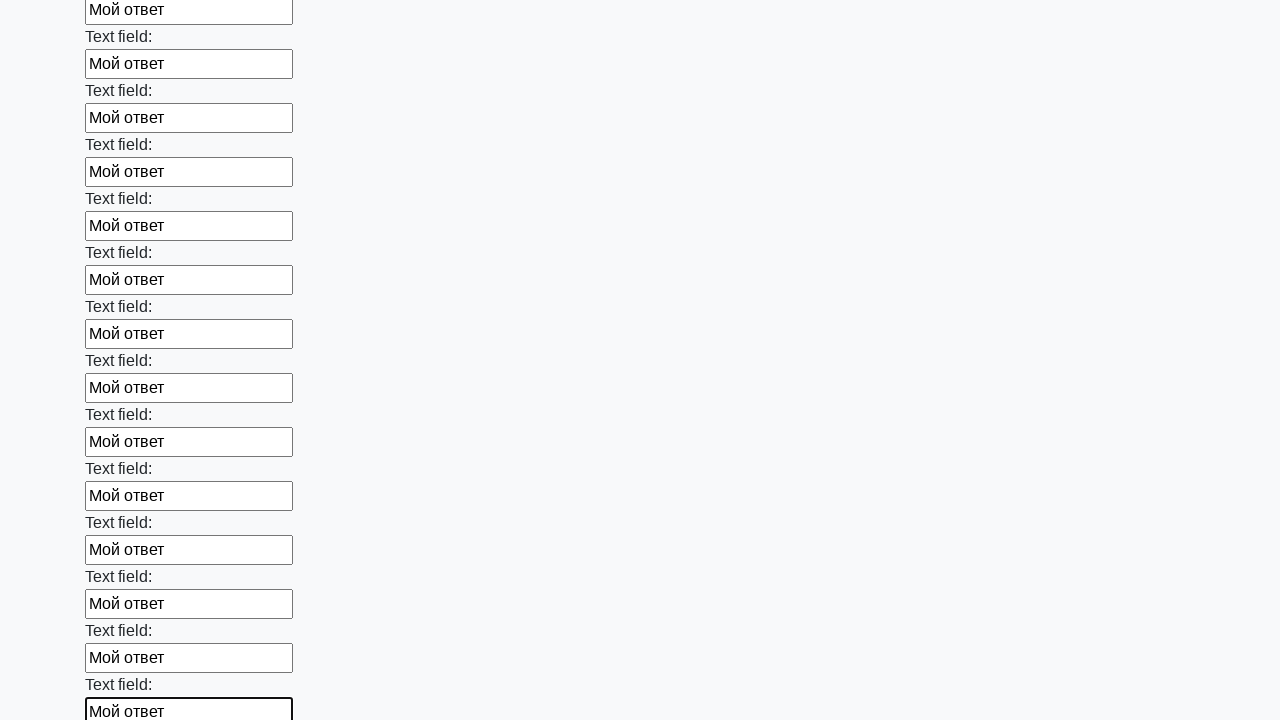

Filled an input field with 'Мой ответ' on input >> nth=40
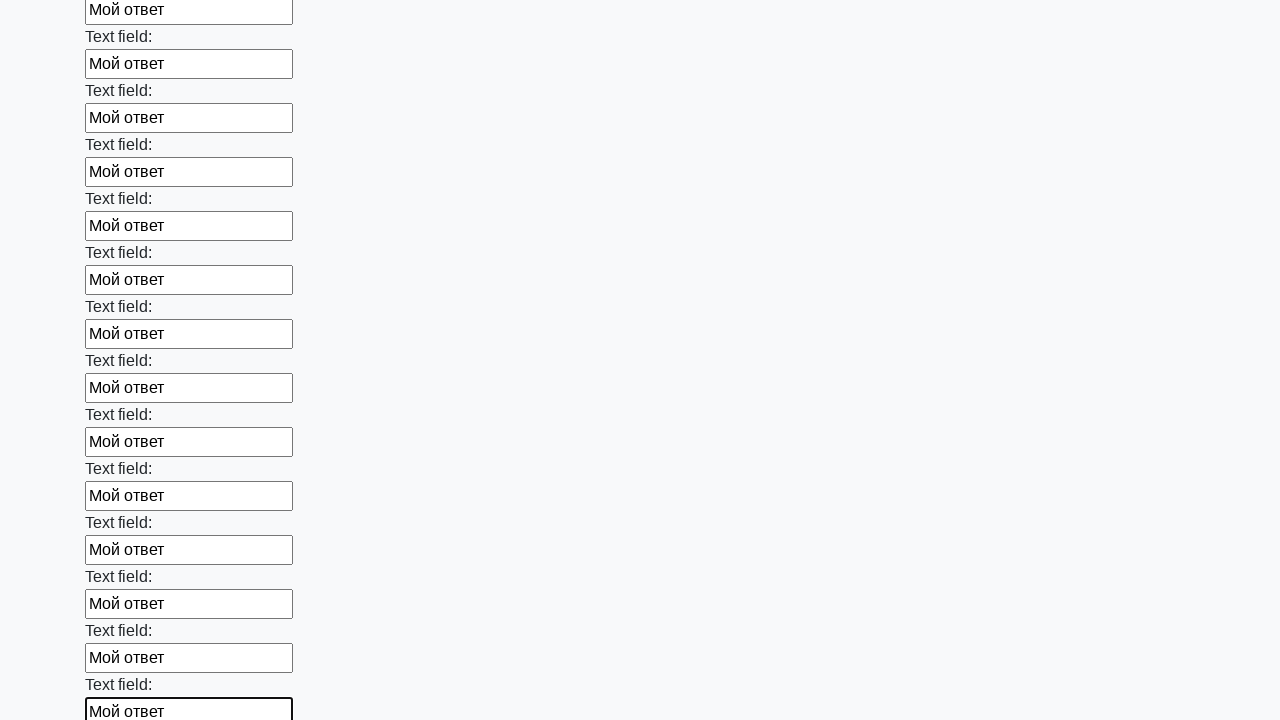

Filled an input field with 'Мой ответ' on input >> nth=41
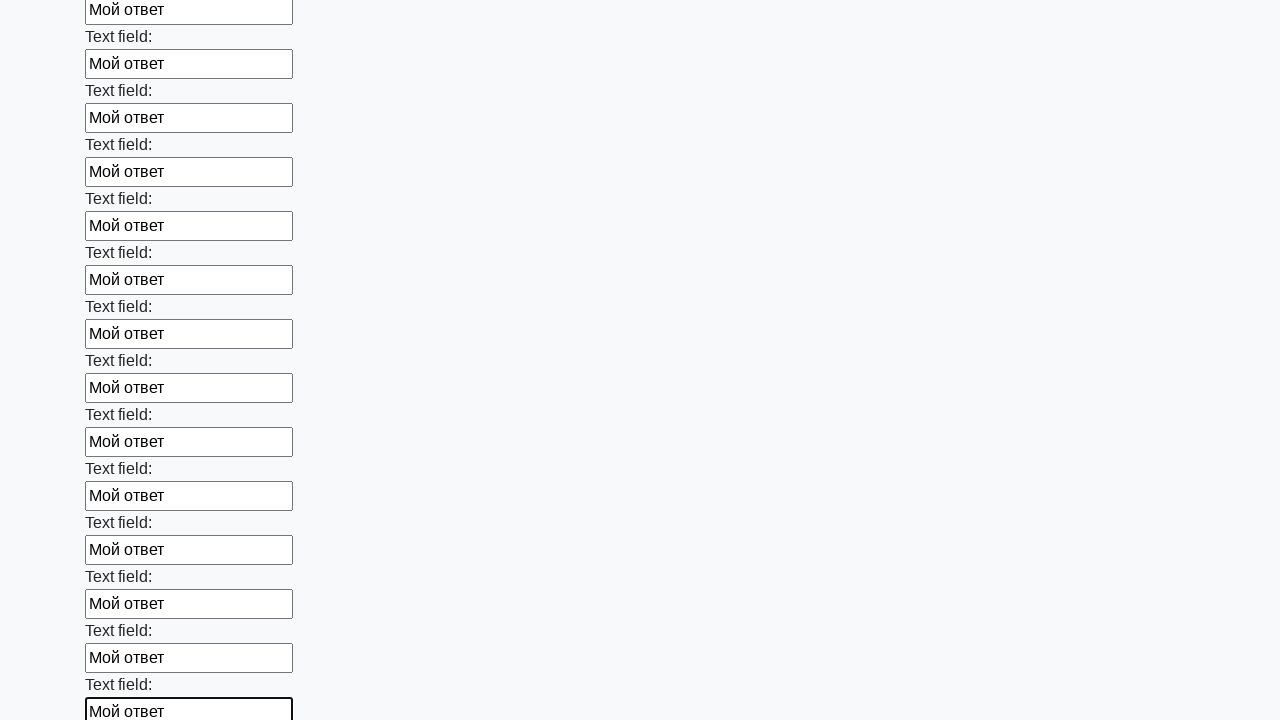

Filled an input field with 'Мой ответ' on input >> nth=42
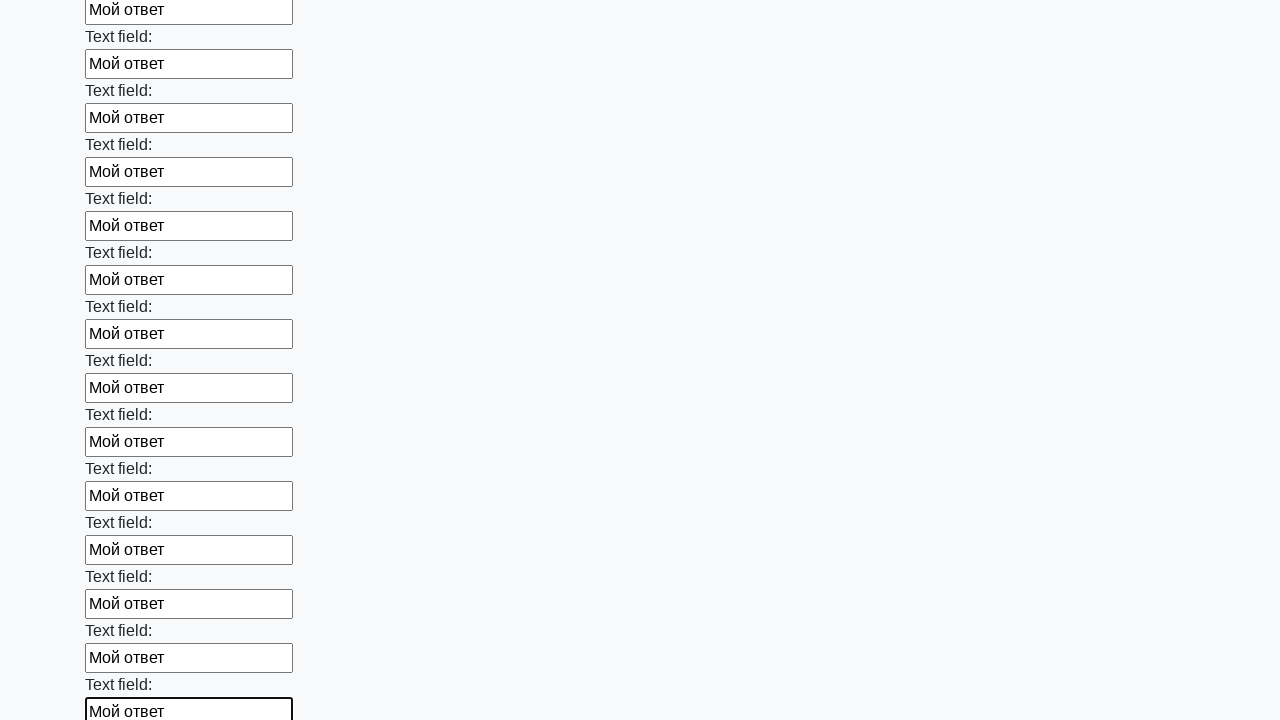

Filled an input field with 'Мой ответ' on input >> nth=43
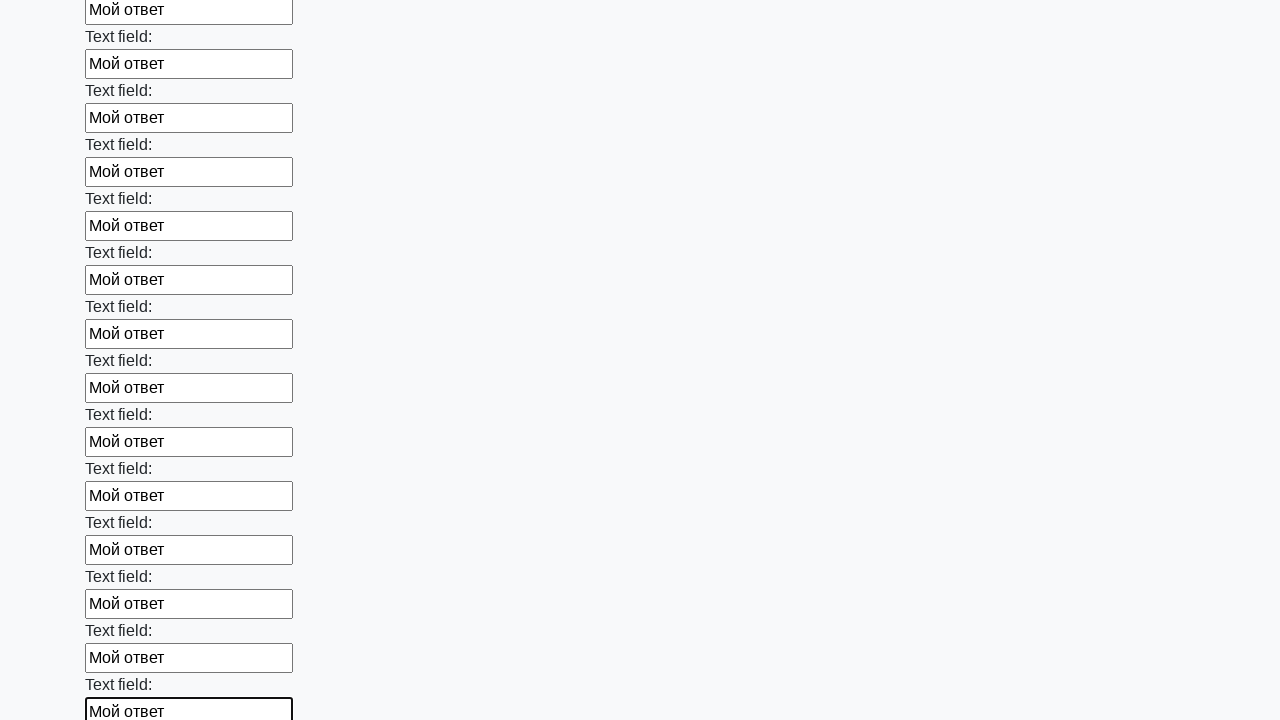

Filled an input field with 'Мой ответ' on input >> nth=44
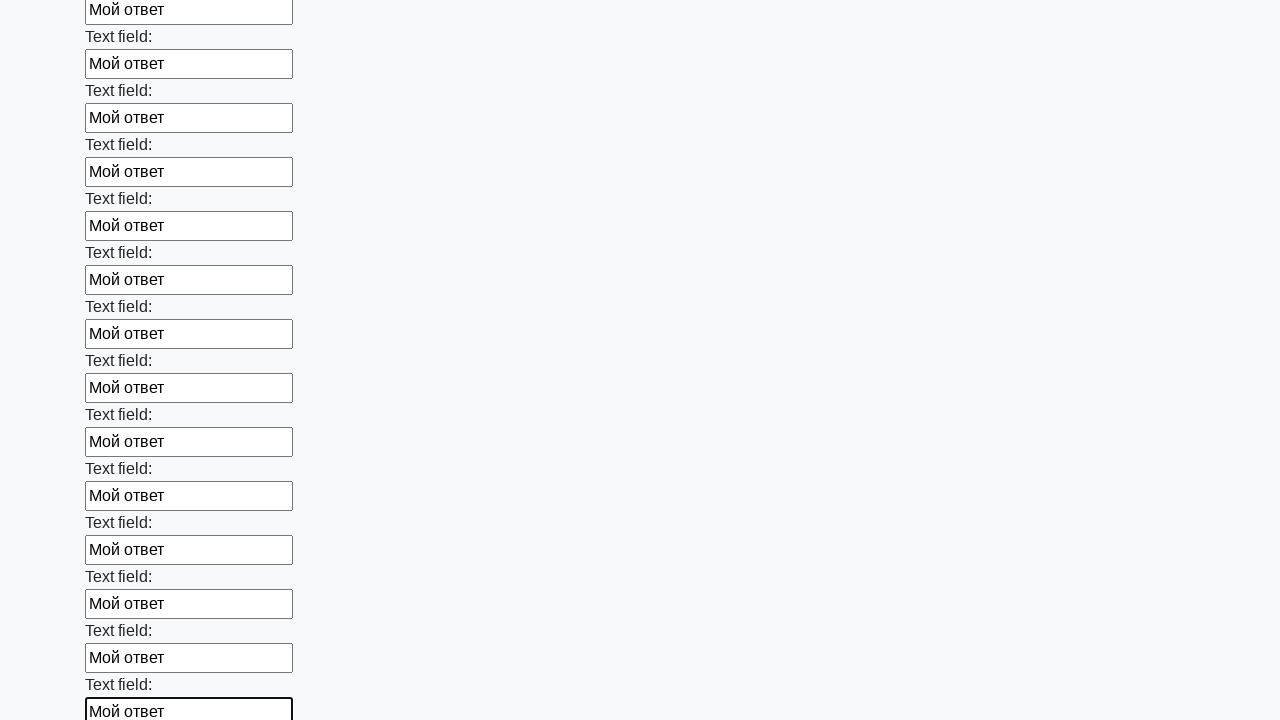

Filled an input field with 'Мой ответ' on input >> nth=45
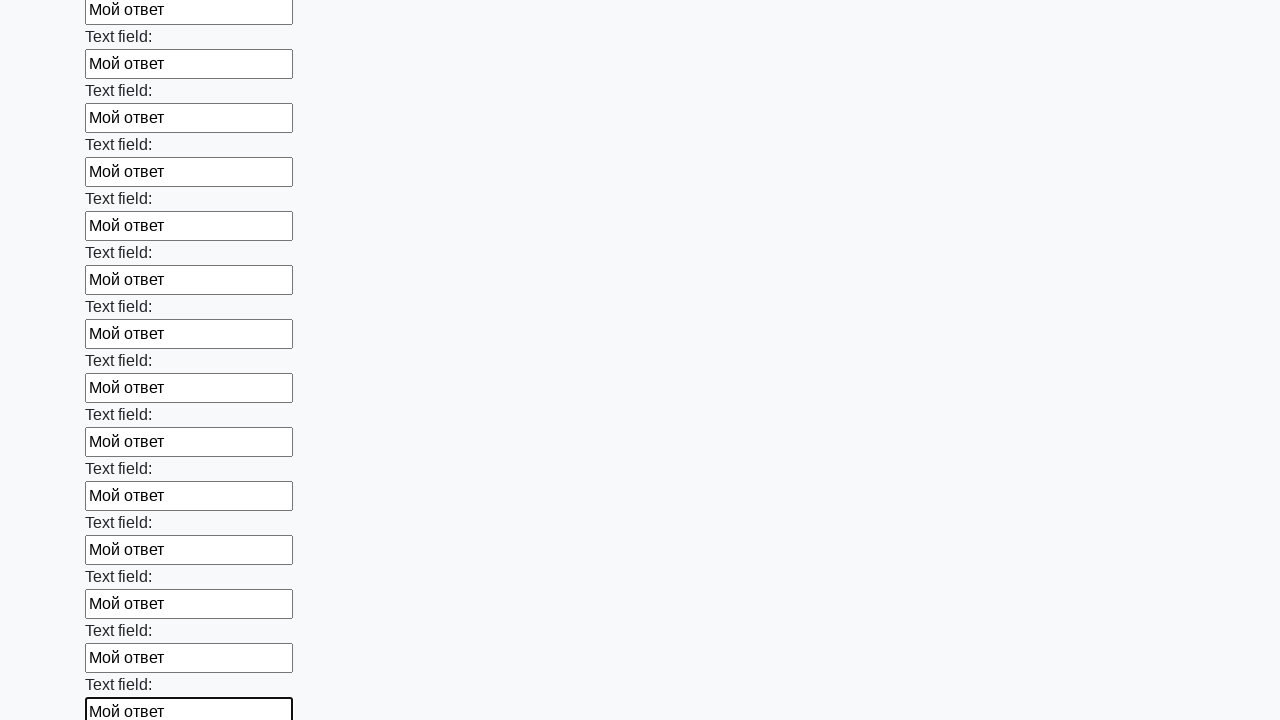

Filled an input field with 'Мой ответ' on input >> nth=46
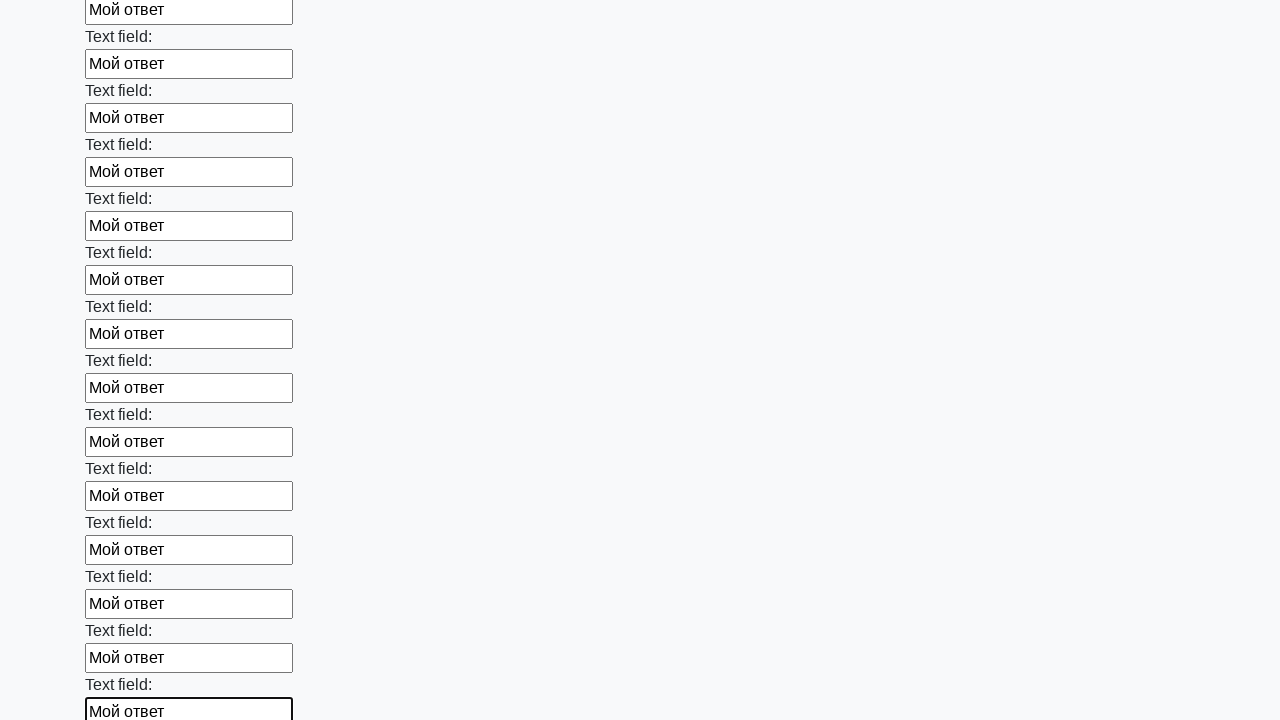

Filled an input field with 'Мой ответ' on input >> nth=47
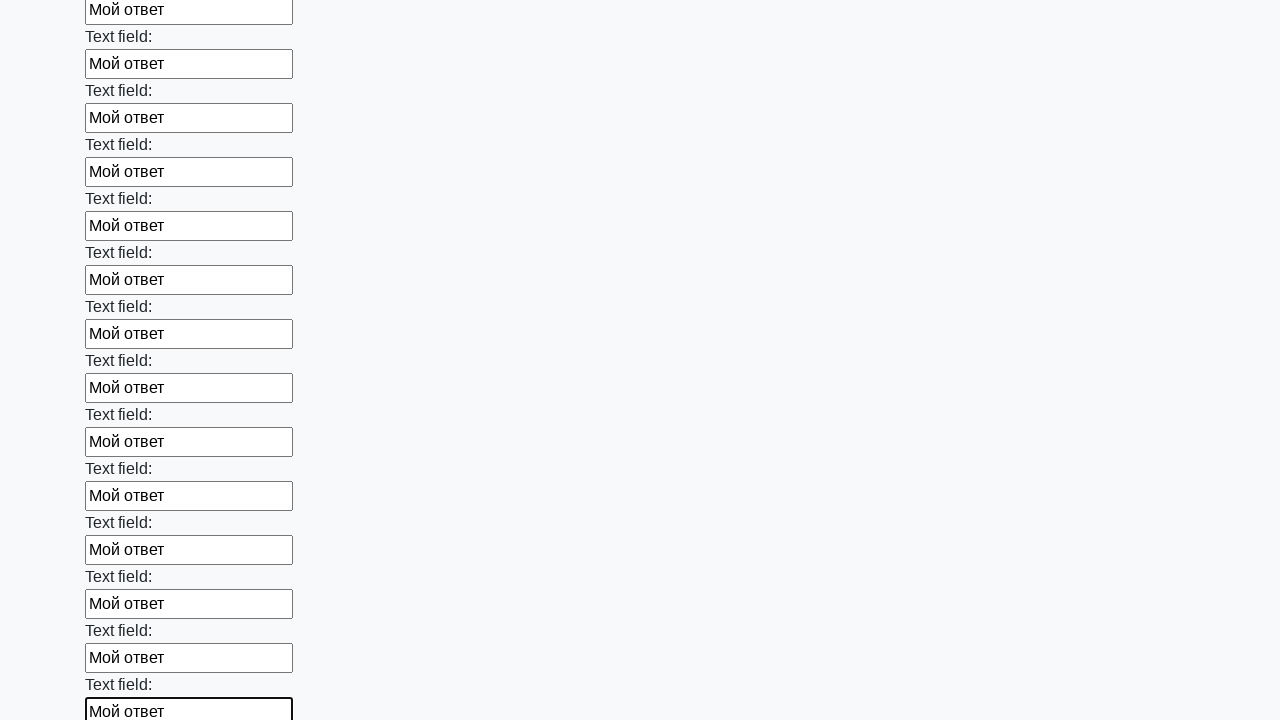

Filled an input field with 'Мой ответ' on input >> nth=48
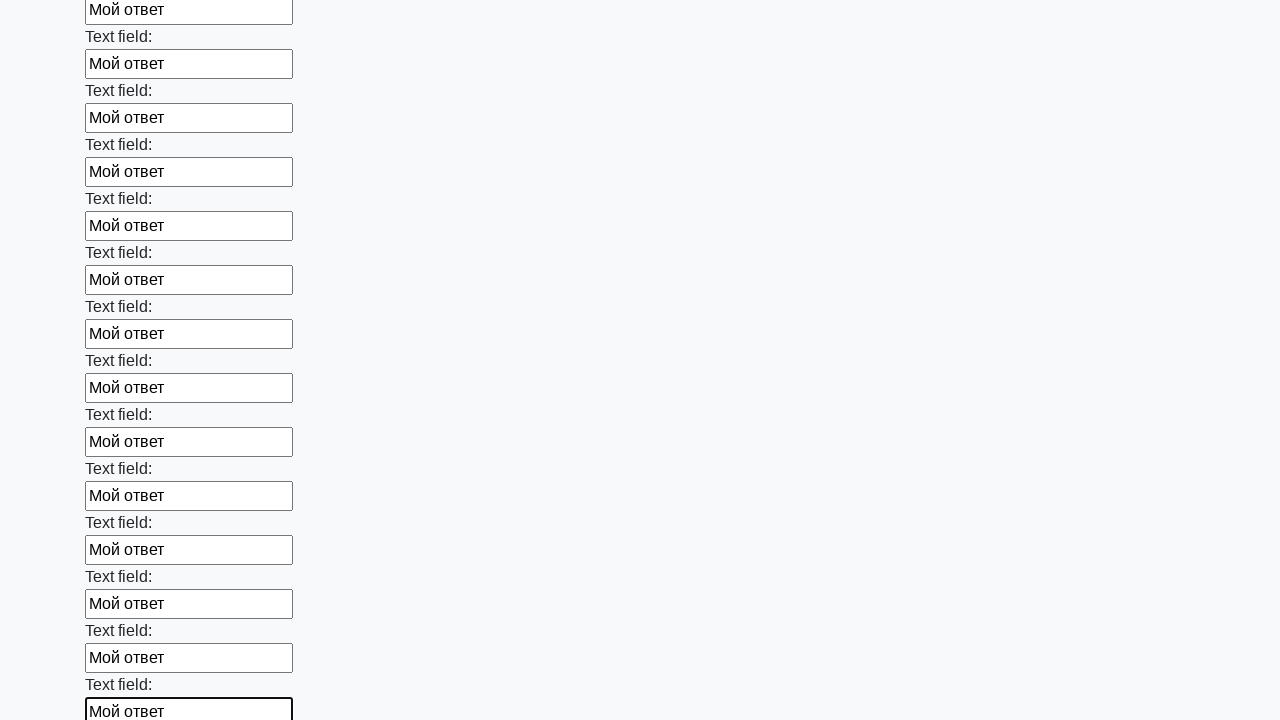

Filled an input field with 'Мой ответ' on input >> nth=49
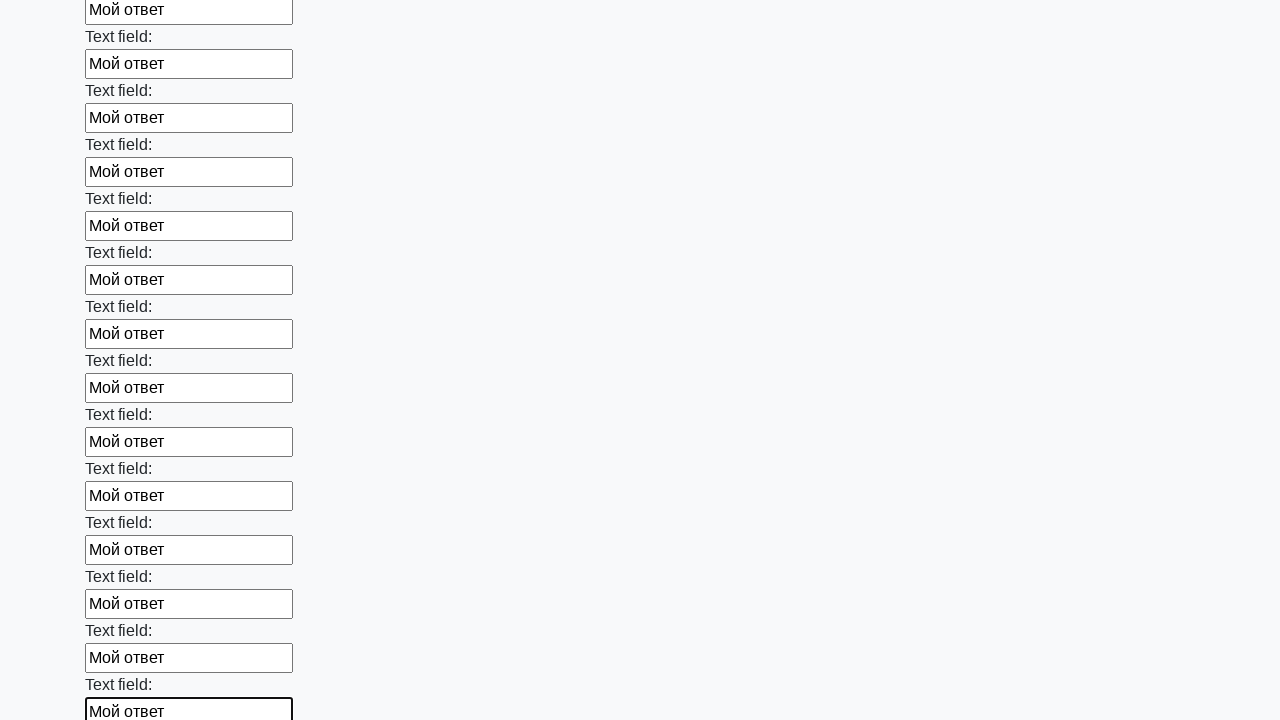

Filled an input field with 'Мой ответ' on input >> nth=50
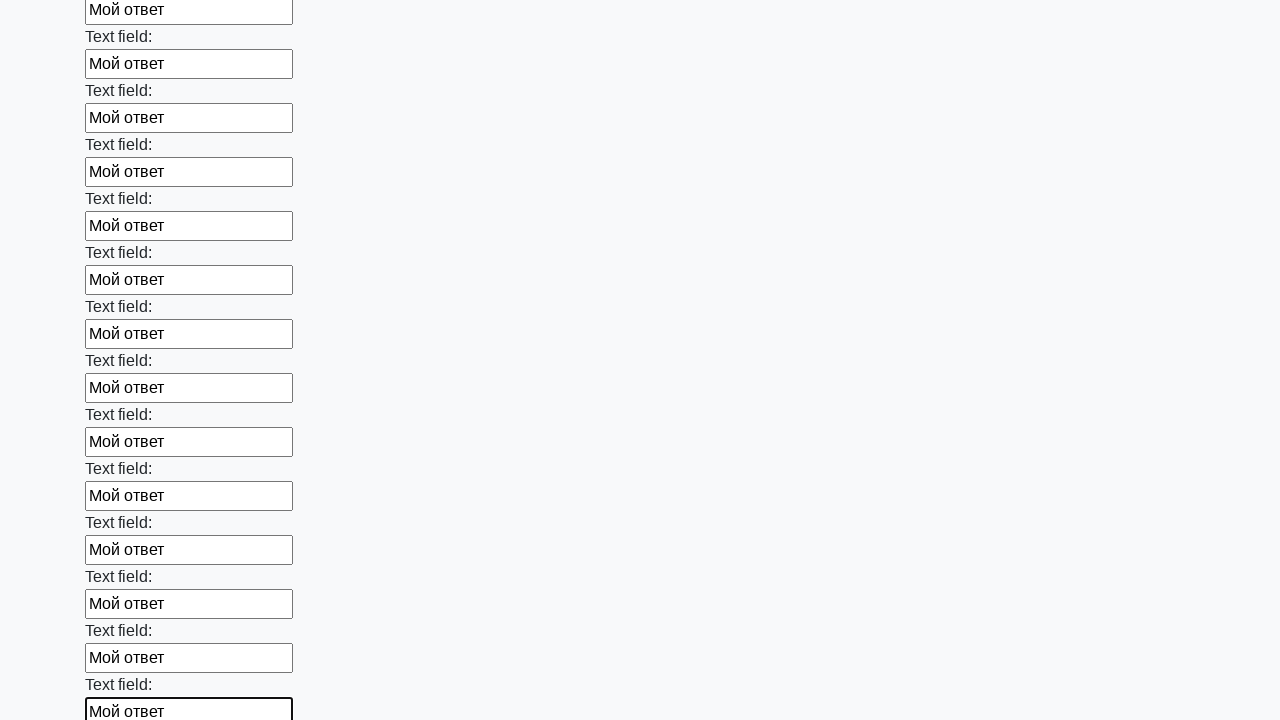

Filled an input field with 'Мой ответ' on input >> nth=51
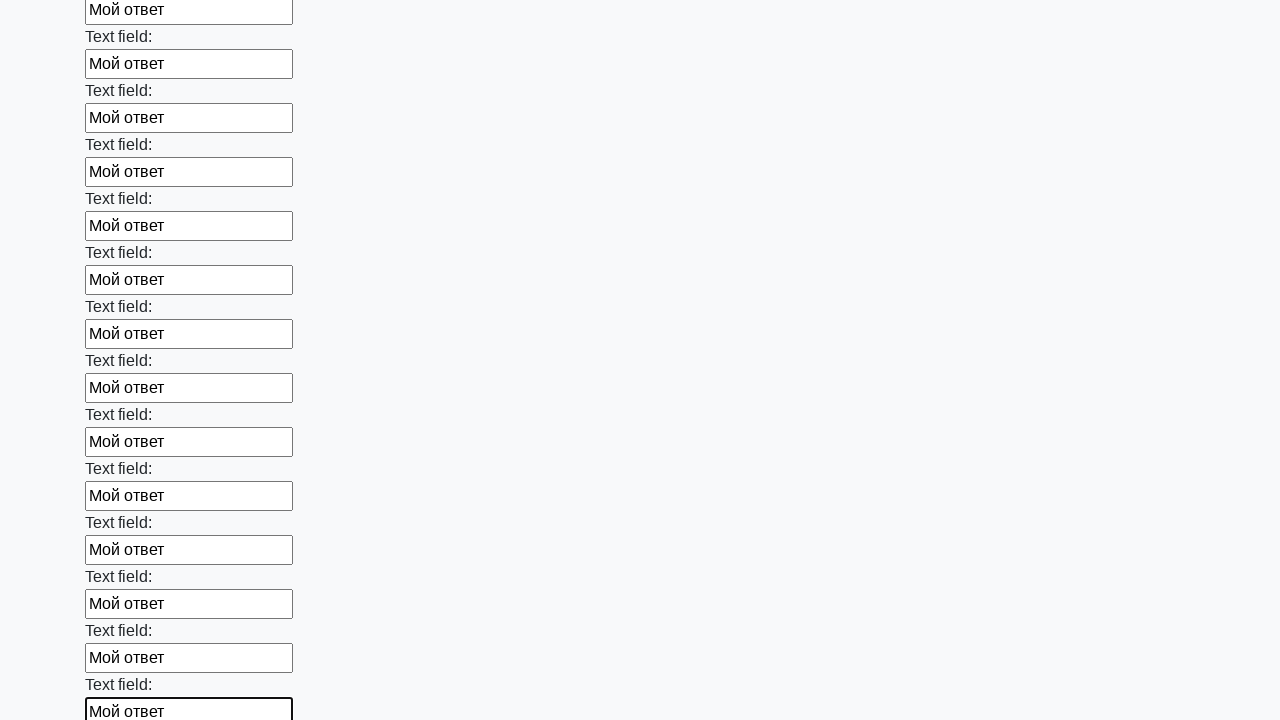

Filled an input field with 'Мой ответ' on input >> nth=52
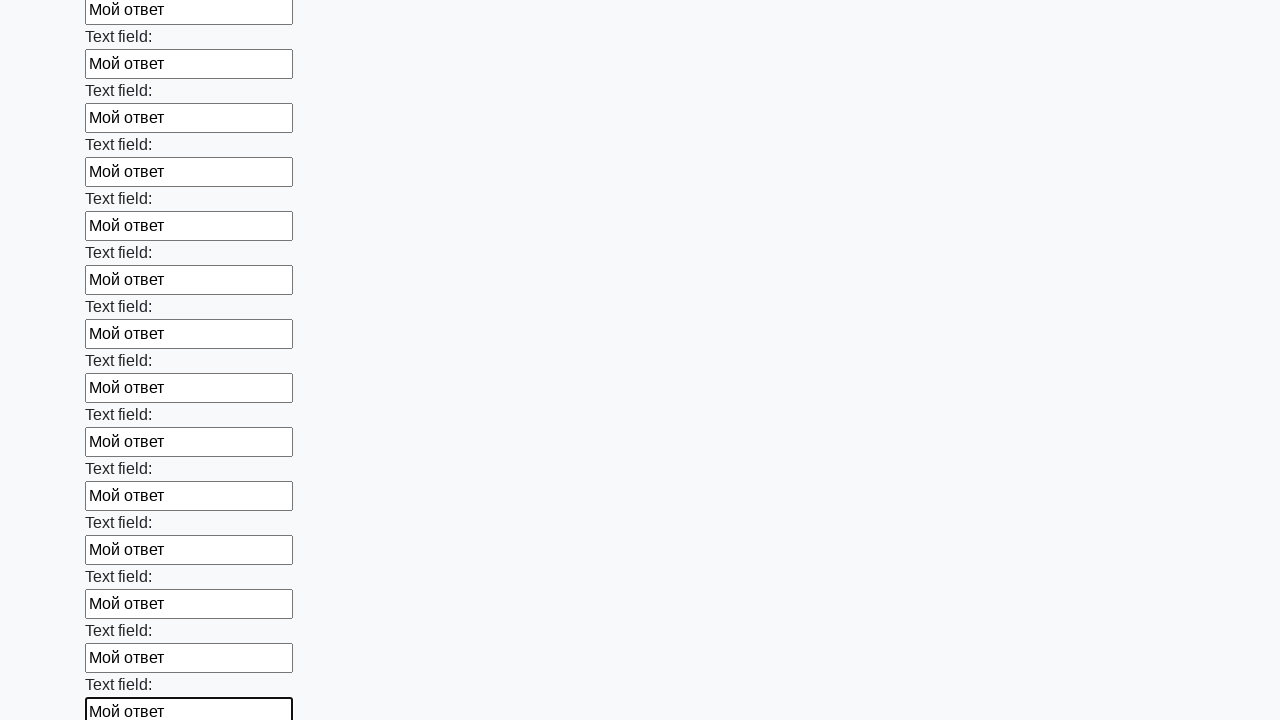

Filled an input field with 'Мой ответ' on input >> nth=53
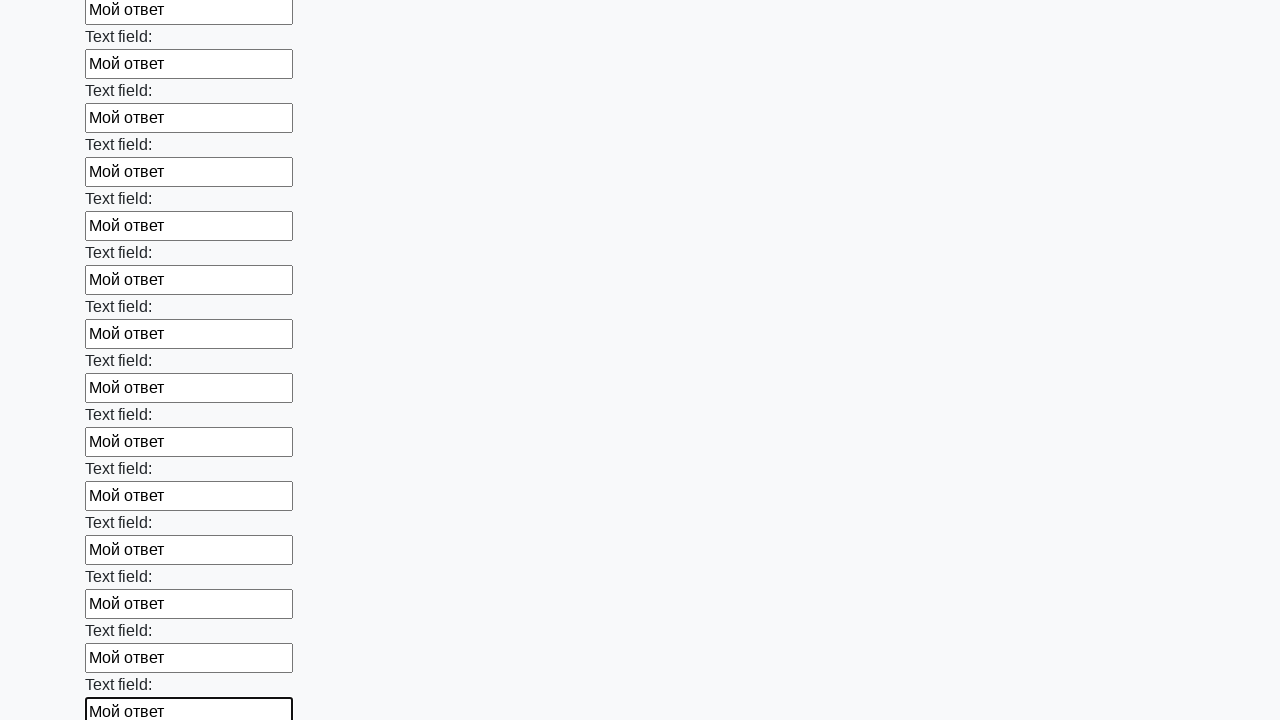

Filled an input field with 'Мой ответ' on input >> nth=54
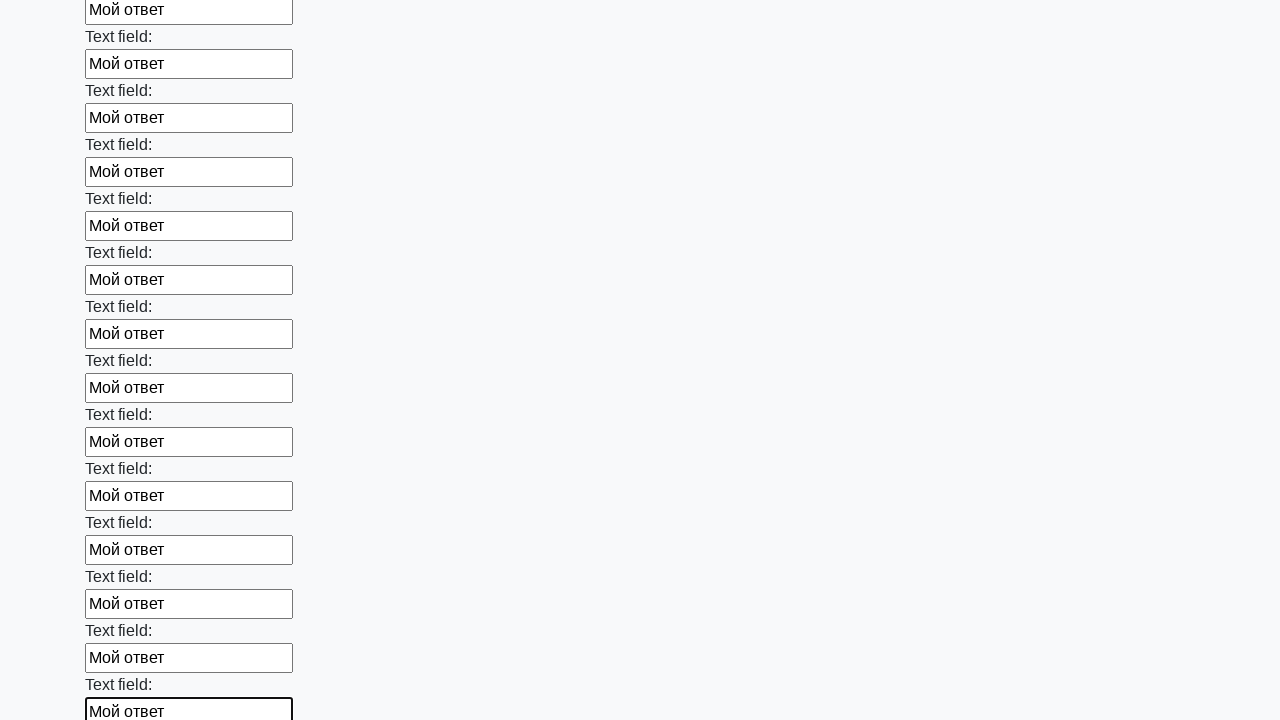

Filled an input field with 'Мой ответ' on input >> nth=55
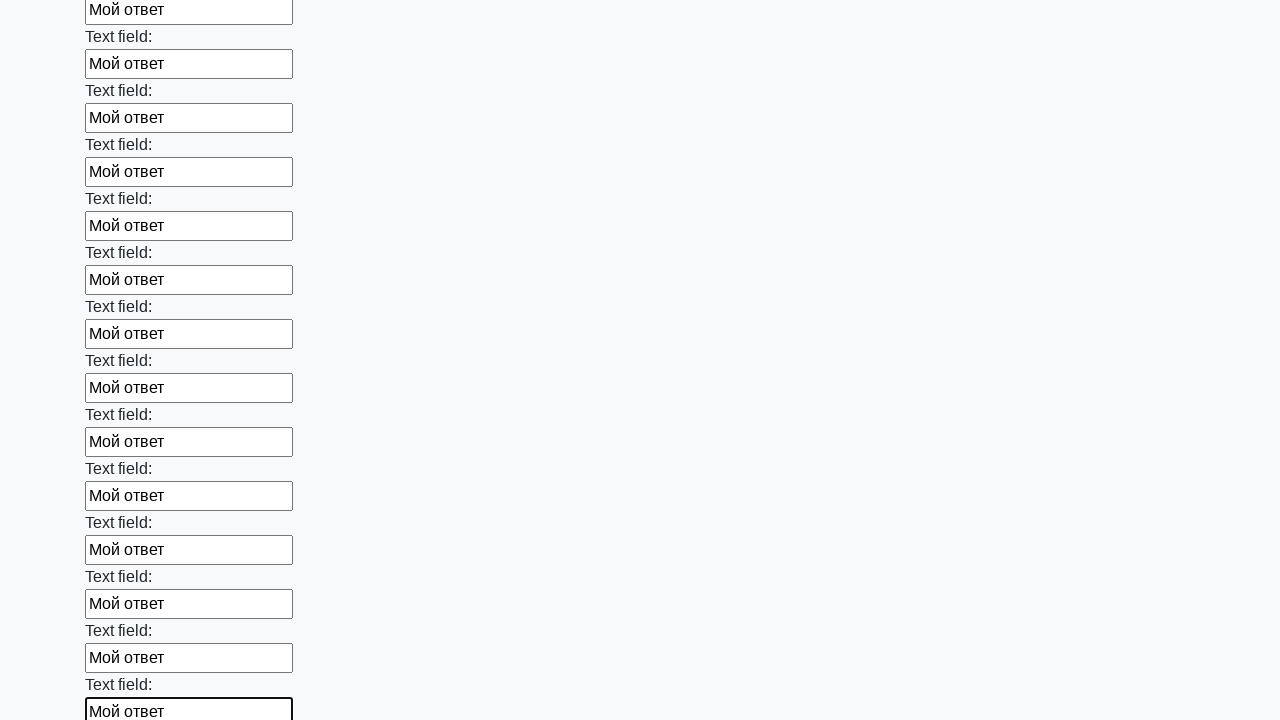

Filled an input field with 'Мой ответ' on input >> nth=56
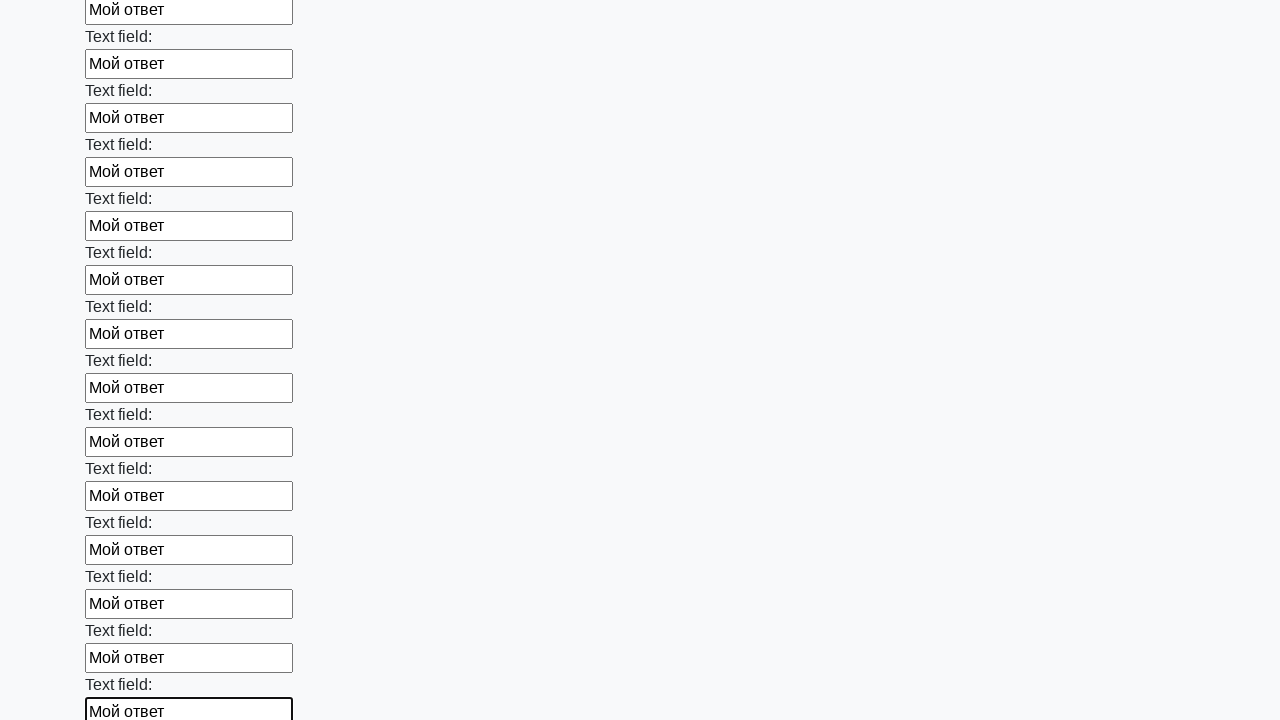

Filled an input field with 'Мой ответ' on input >> nth=57
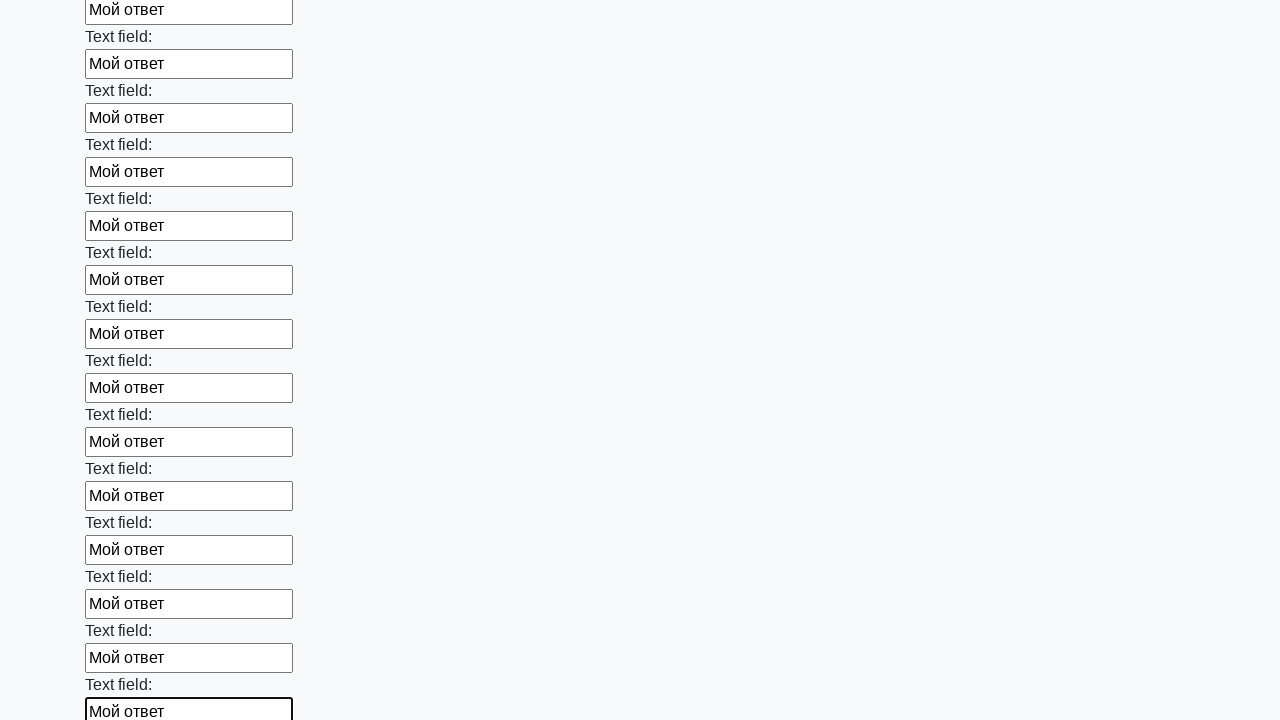

Filled an input field with 'Мой ответ' on input >> nth=58
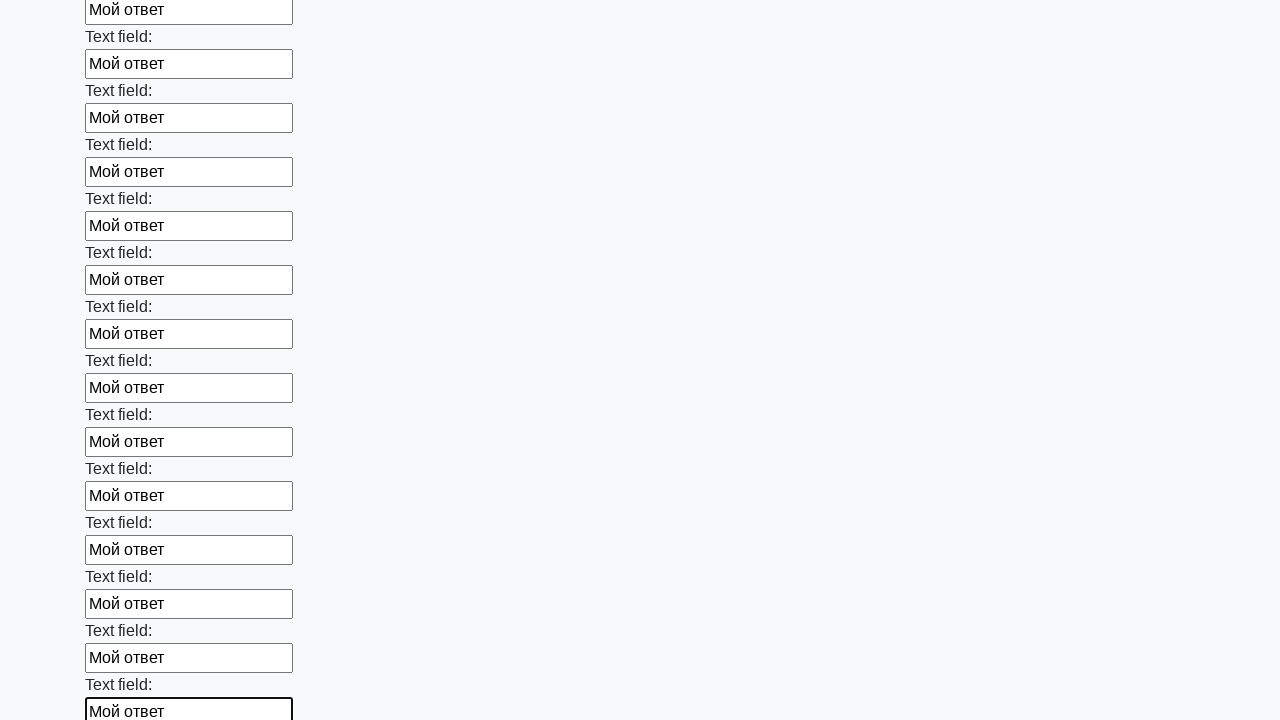

Filled an input field with 'Мой ответ' on input >> nth=59
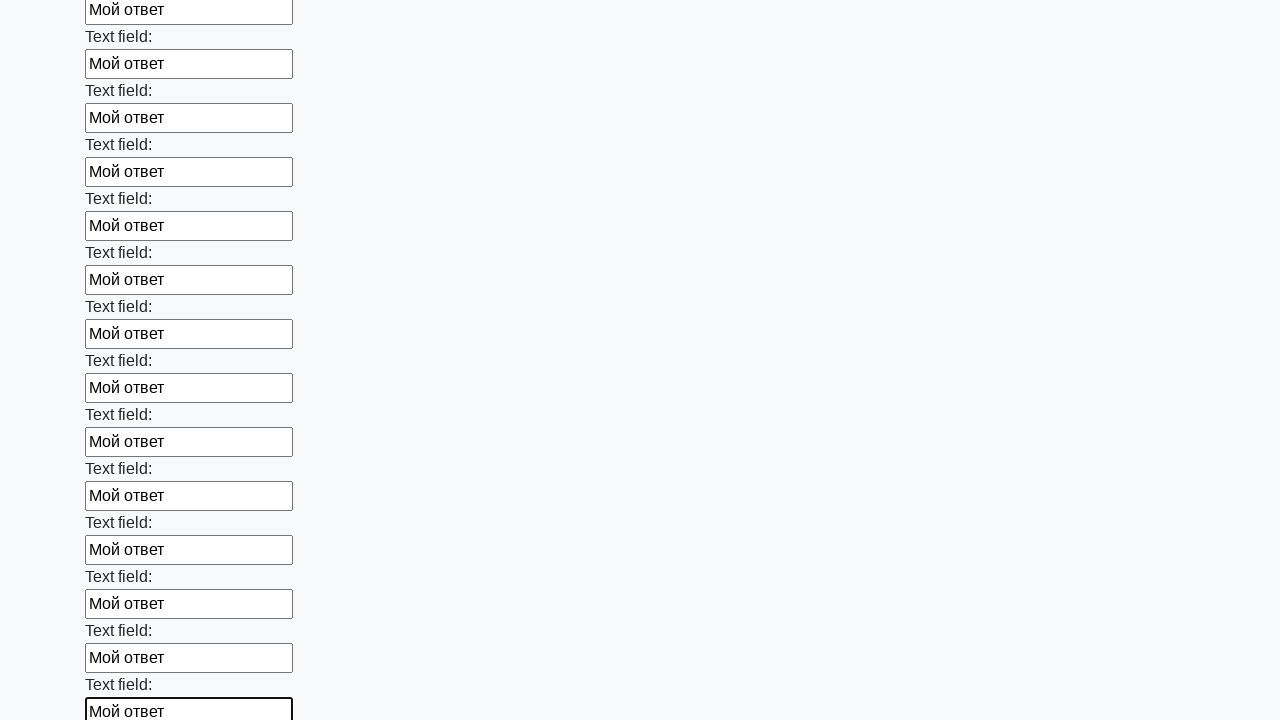

Filled an input field with 'Мой ответ' on input >> nth=60
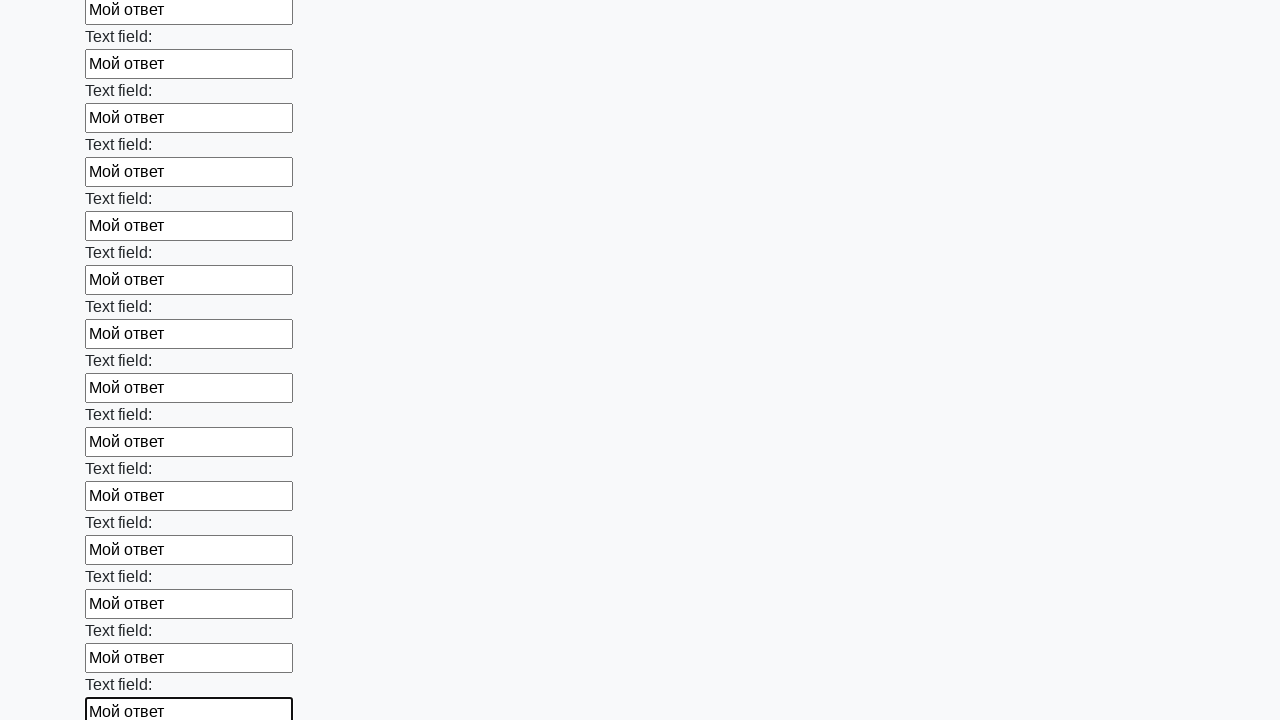

Filled an input field with 'Мой ответ' on input >> nth=61
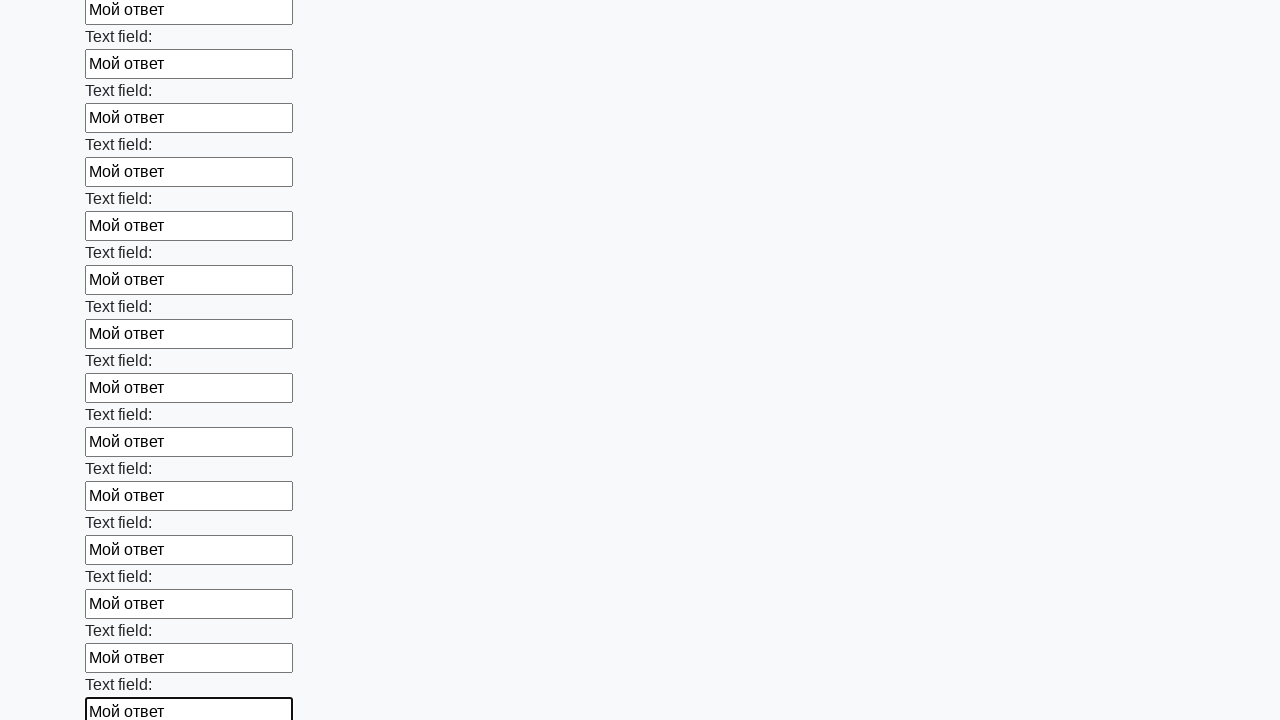

Filled an input field with 'Мой ответ' on input >> nth=62
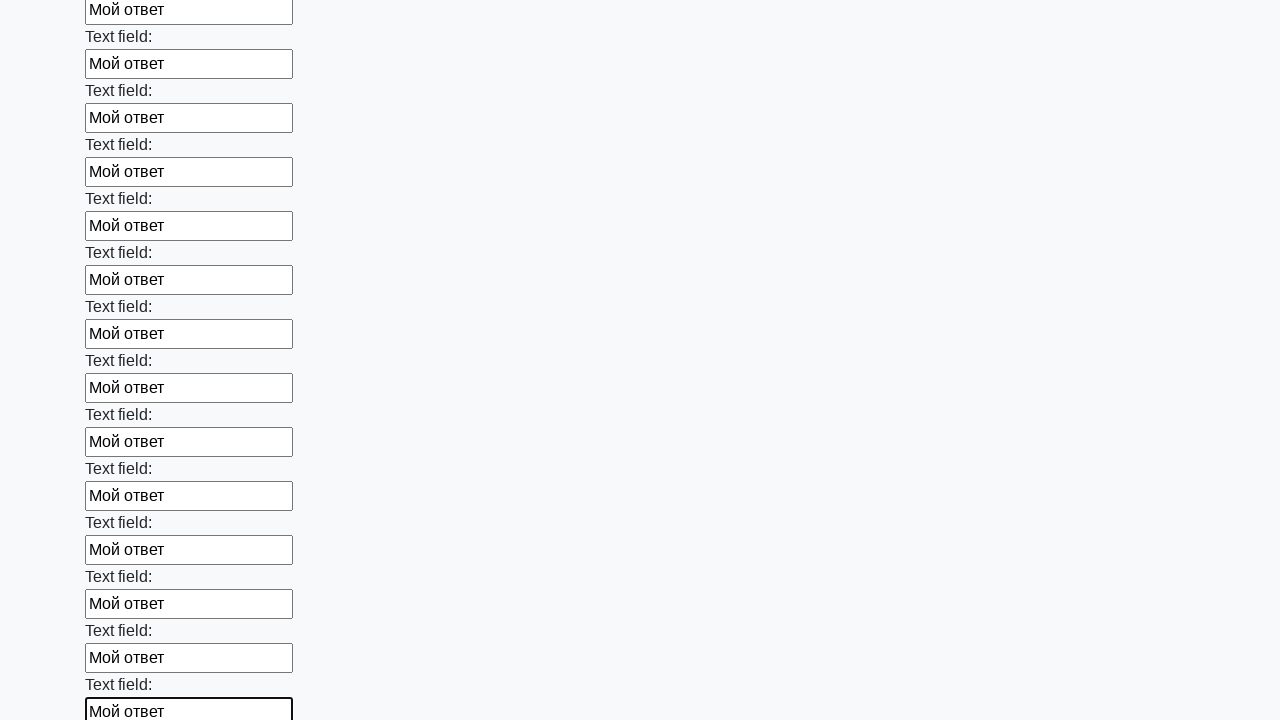

Filled an input field with 'Мой ответ' on input >> nth=63
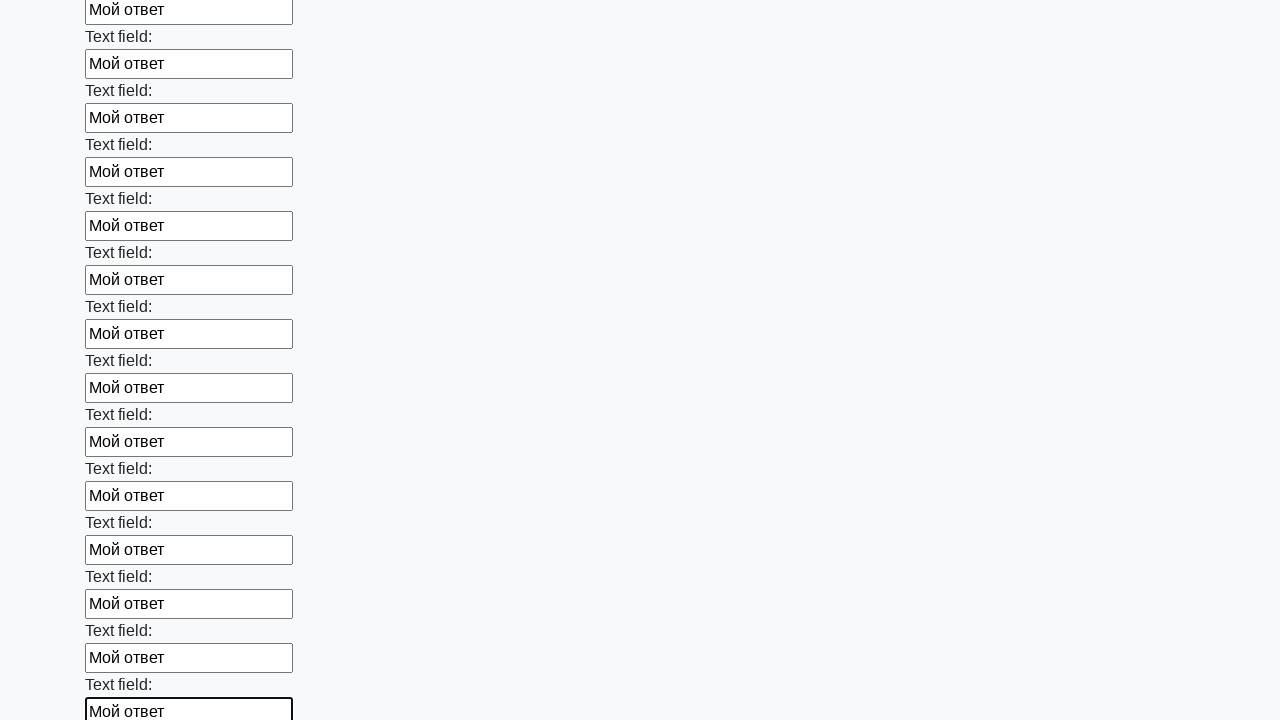

Filled an input field with 'Мой ответ' on input >> nth=64
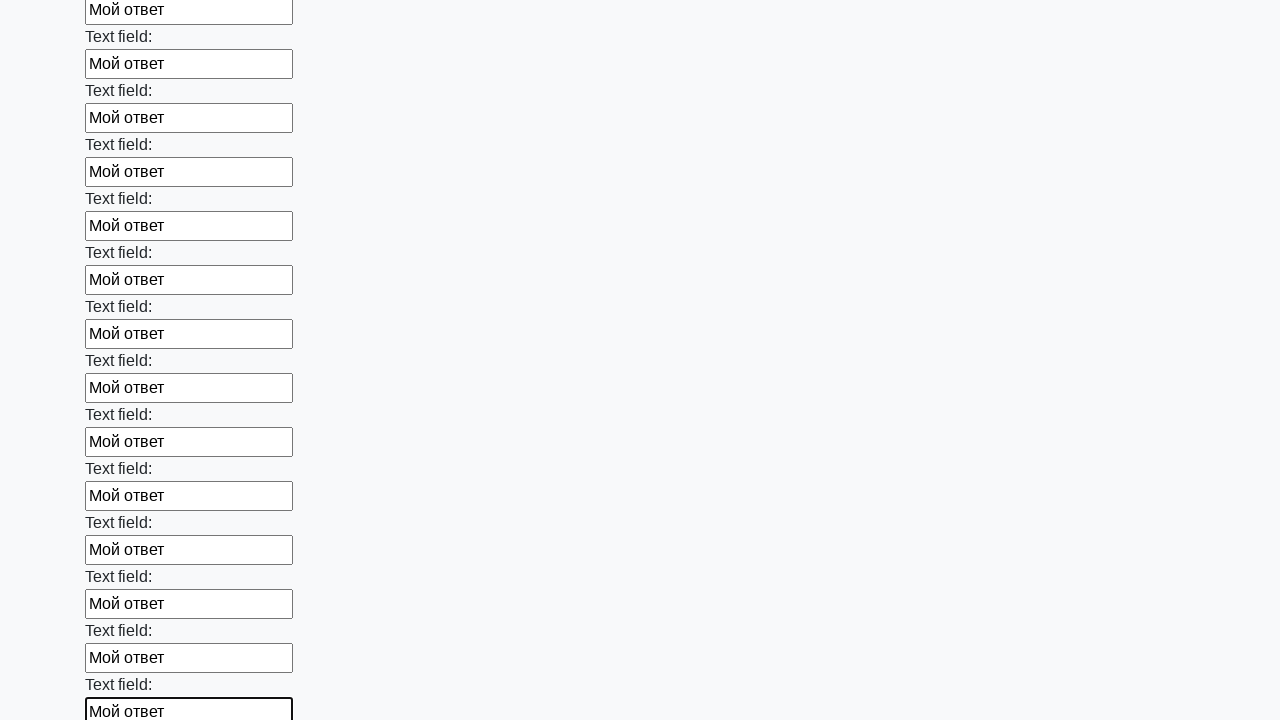

Filled an input field with 'Мой ответ' on input >> nth=65
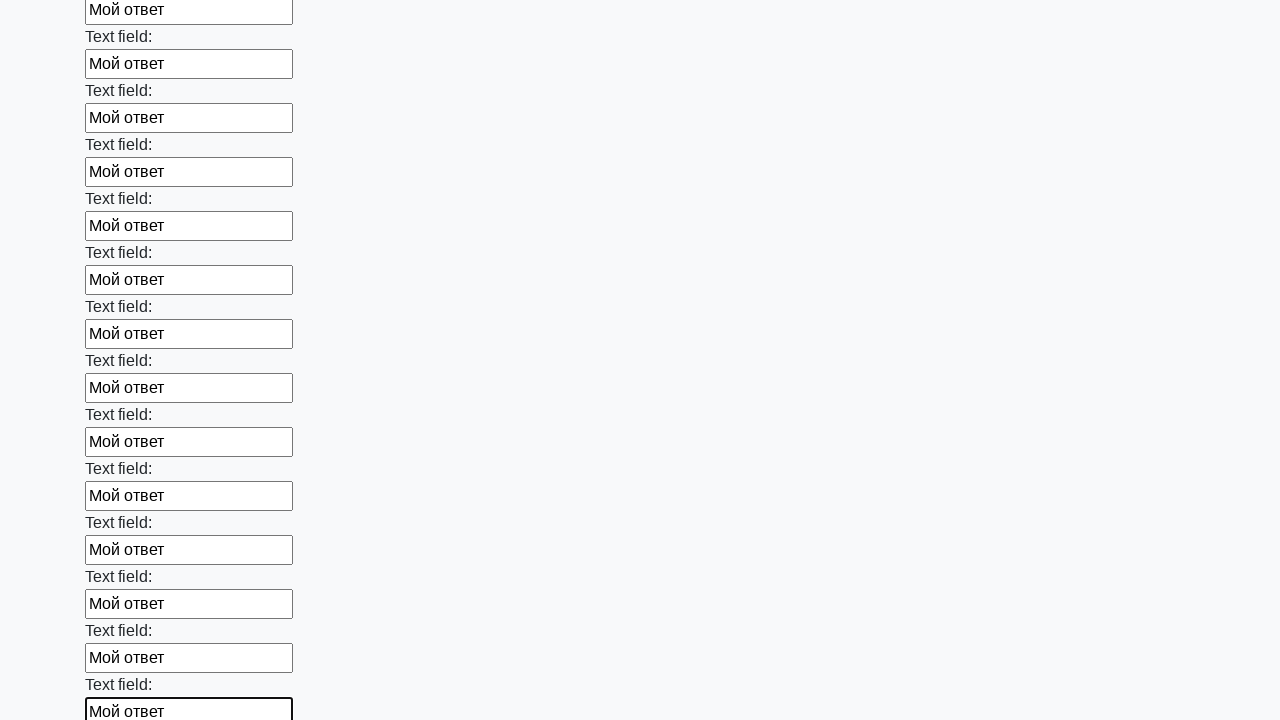

Filled an input field with 'Мой ответ' on input >> nth=66
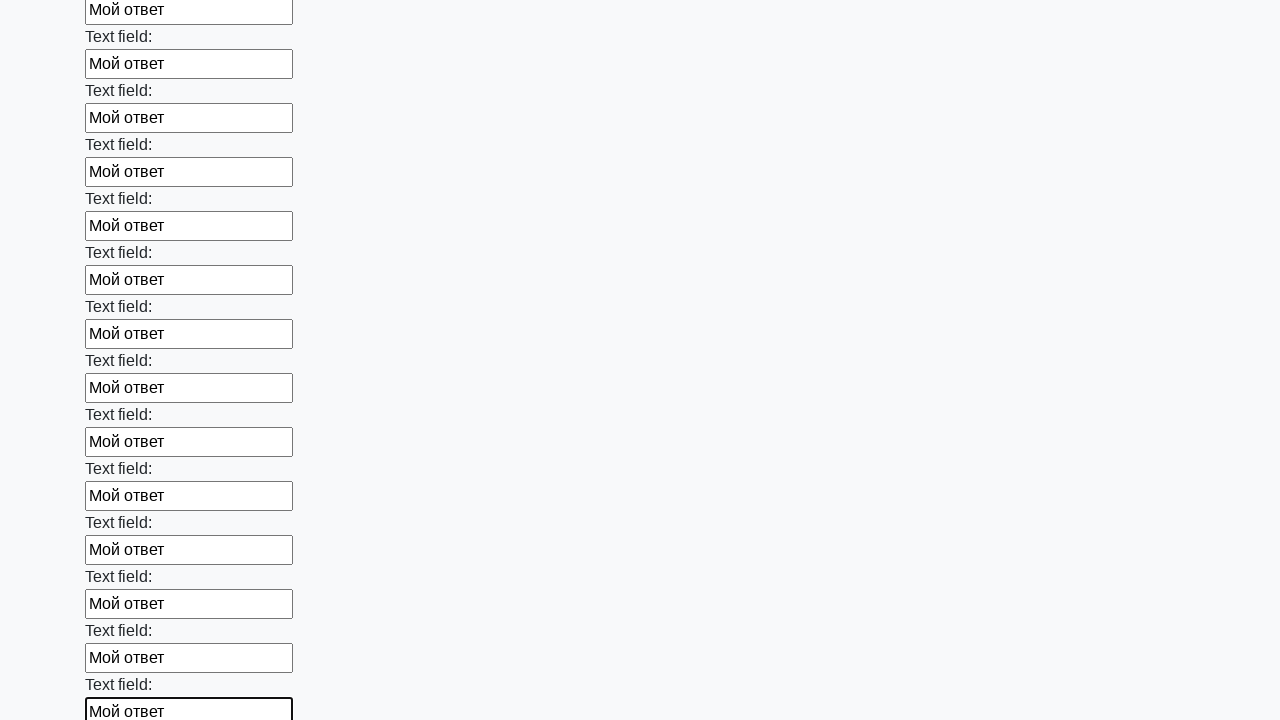

Filled an input field with 'Мой ответ' on input >> nth=67
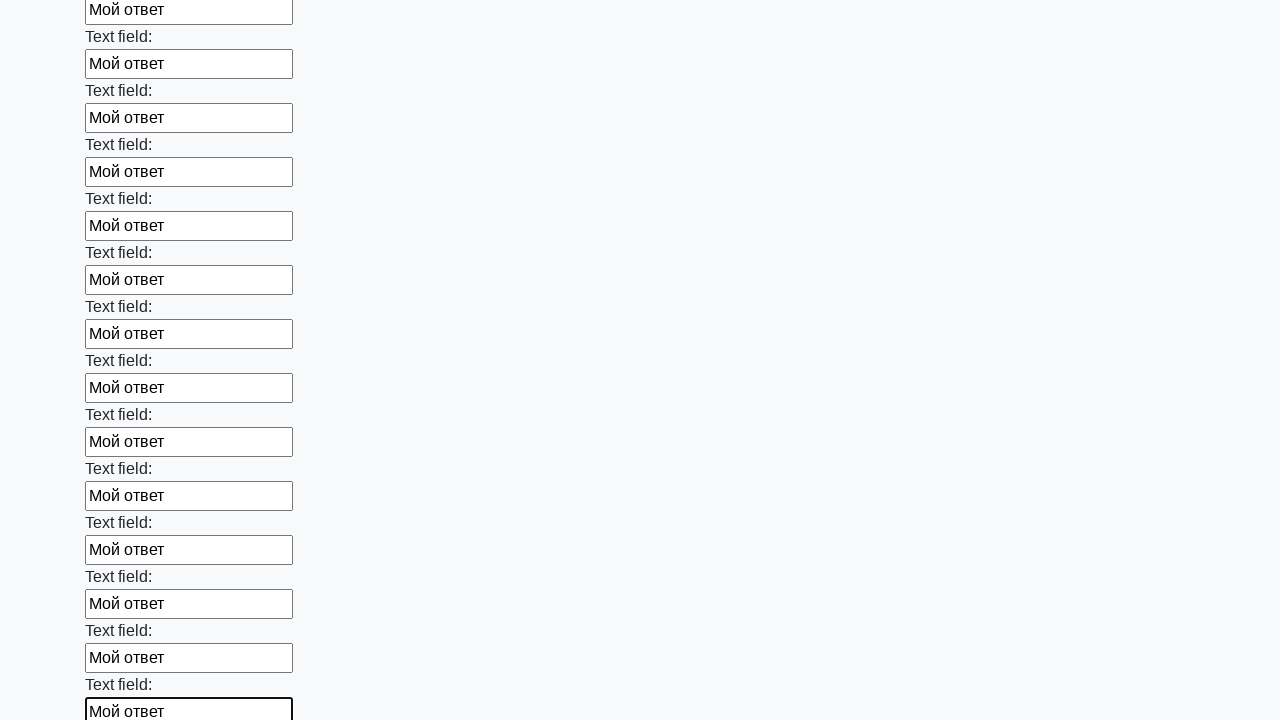

Filled an input field with 'Мой ответ' on input >> nth=68
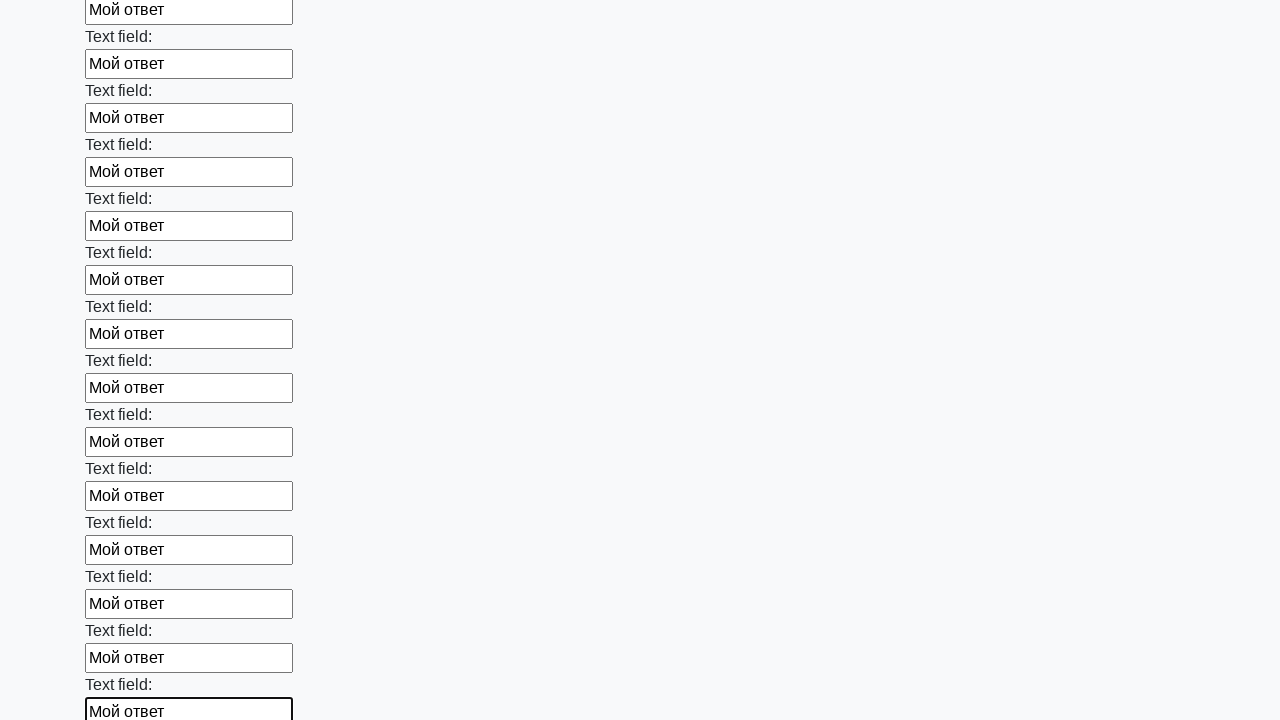

Filled an input field with 'Мой ответ' on input >> nth=69
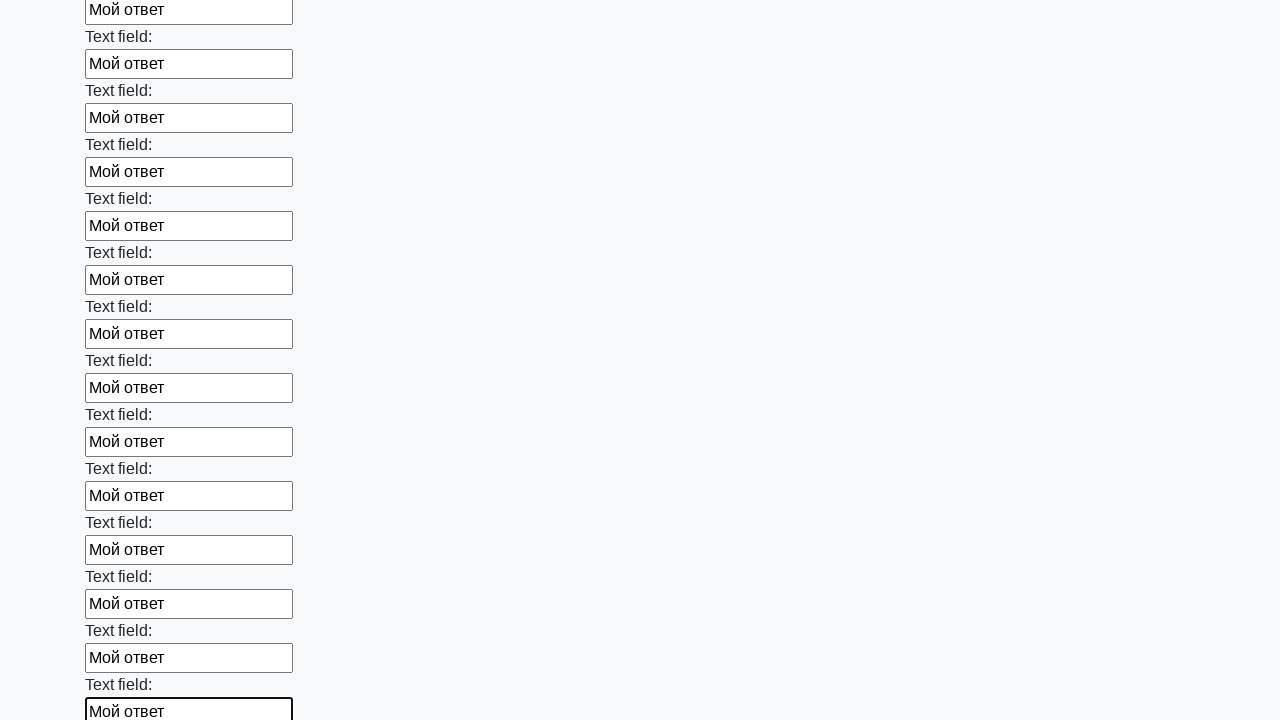

Filled an input field with 'Мой ответ' on input >> nth=70
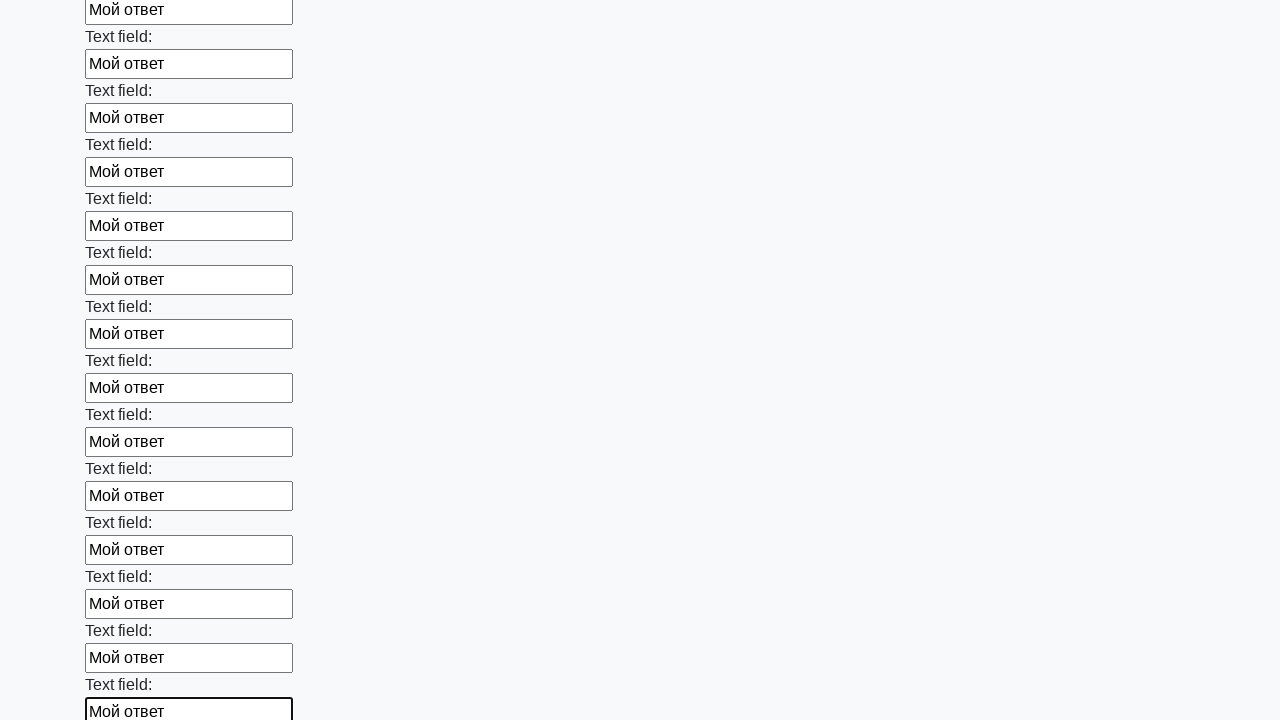

Filled an input field with 'Мой ответ' on input >> nth=71
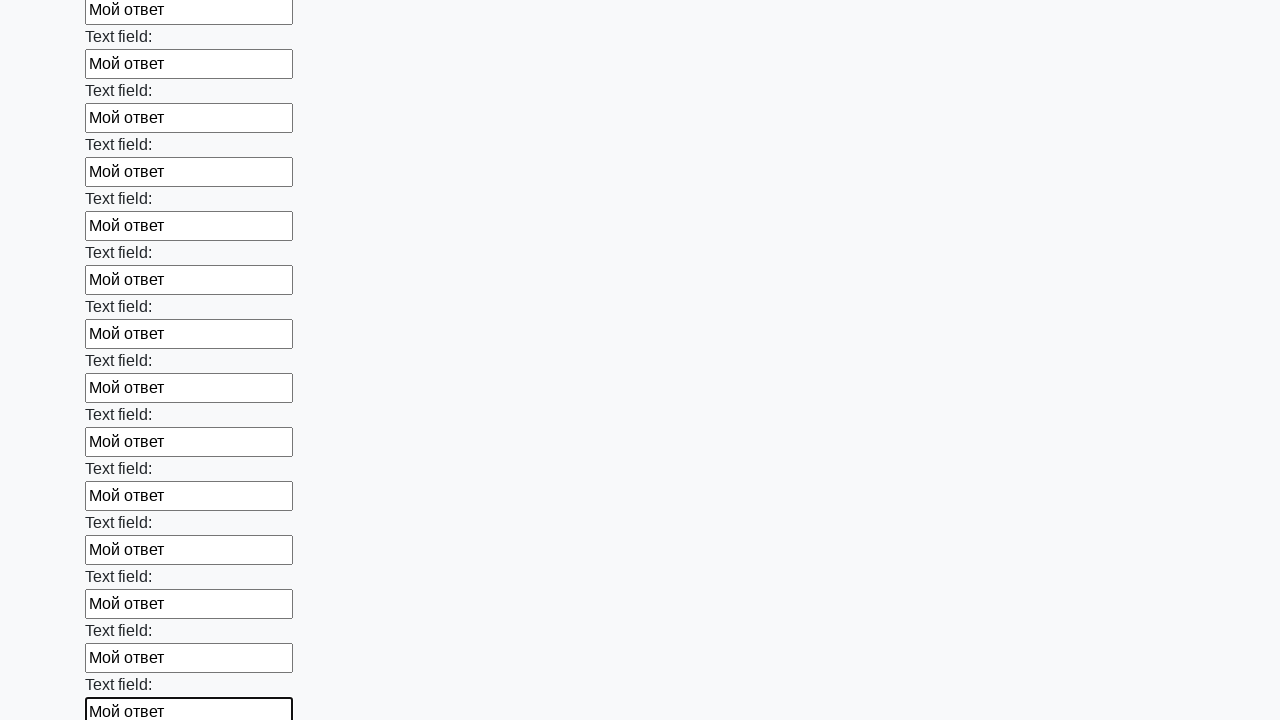

Filled an input field with 'Мой ответ' on input >> nth=72
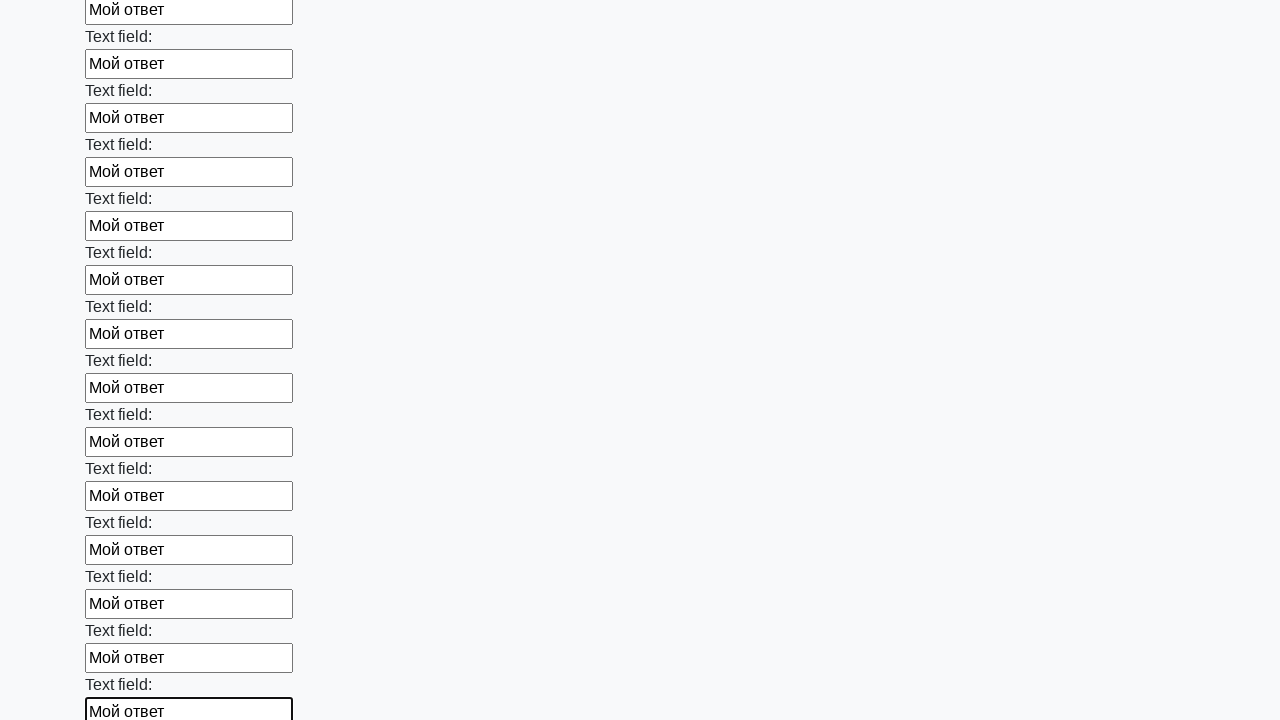

Filled an input field with 'Мой ответ' on input >> nth=73
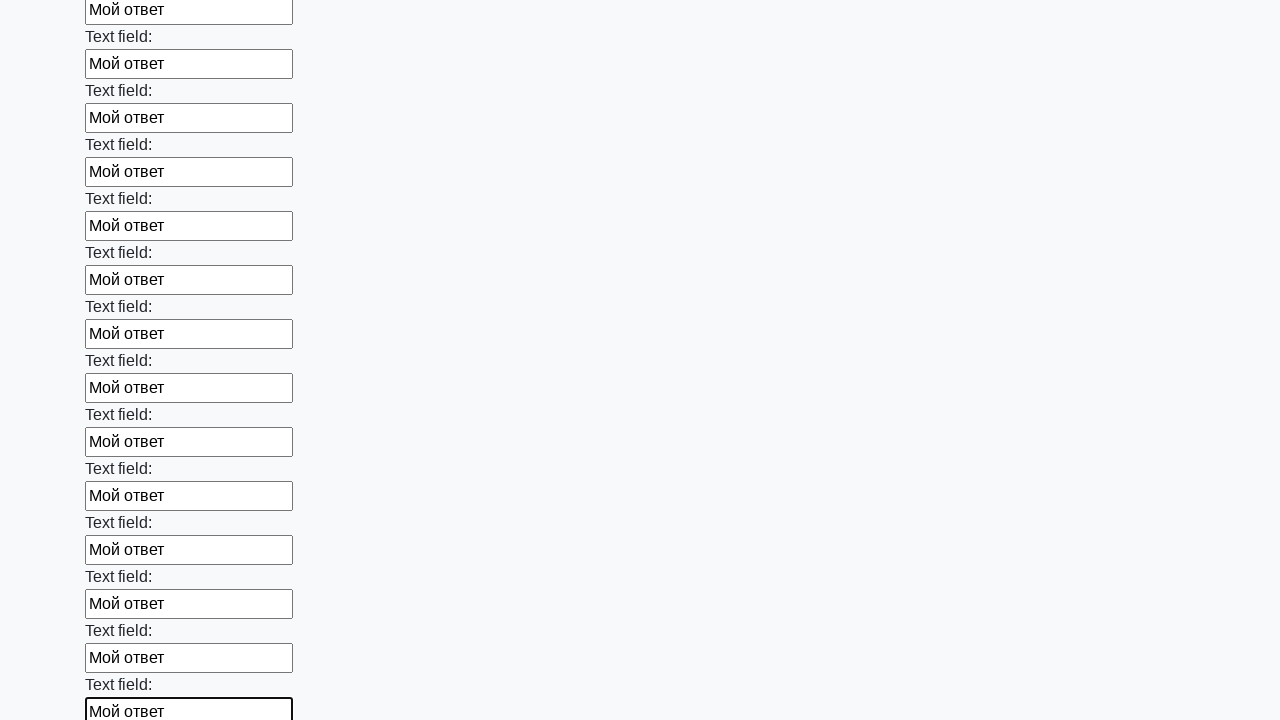

Filled an input field with 'Мой ответ' on input >> nth=74
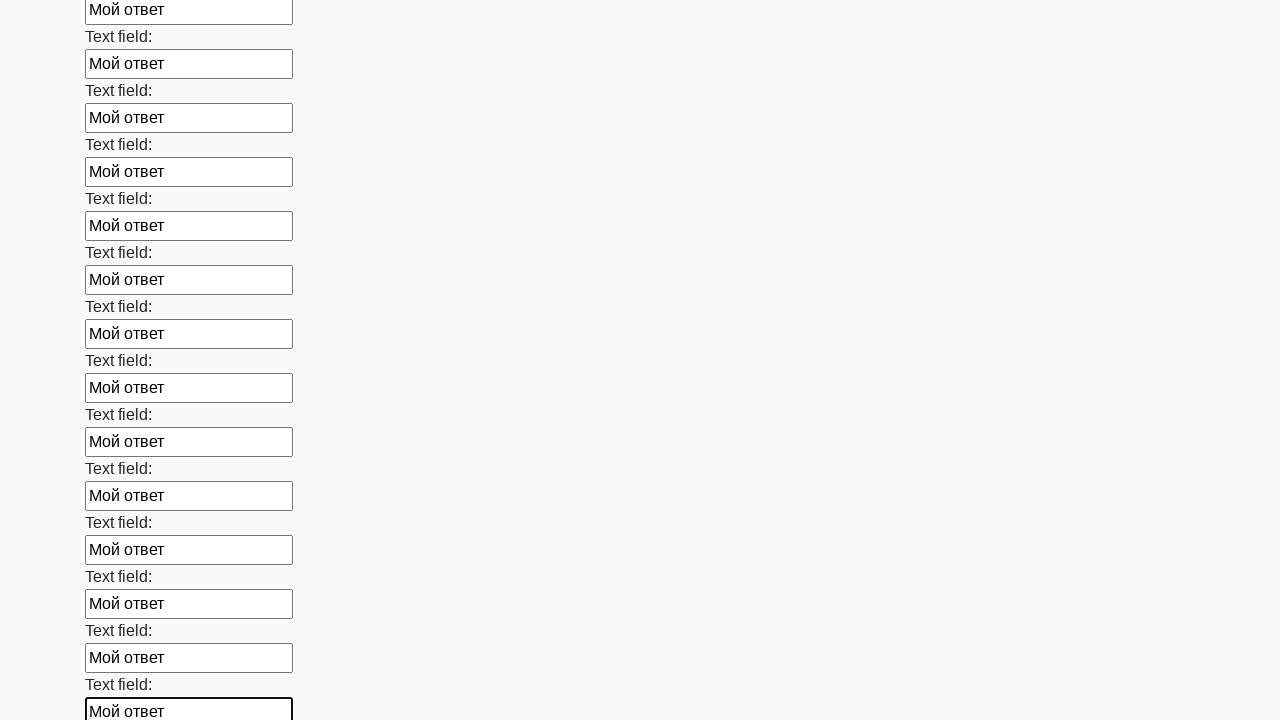

Filled an input field with 'Мой ответ' on input >> nth=75
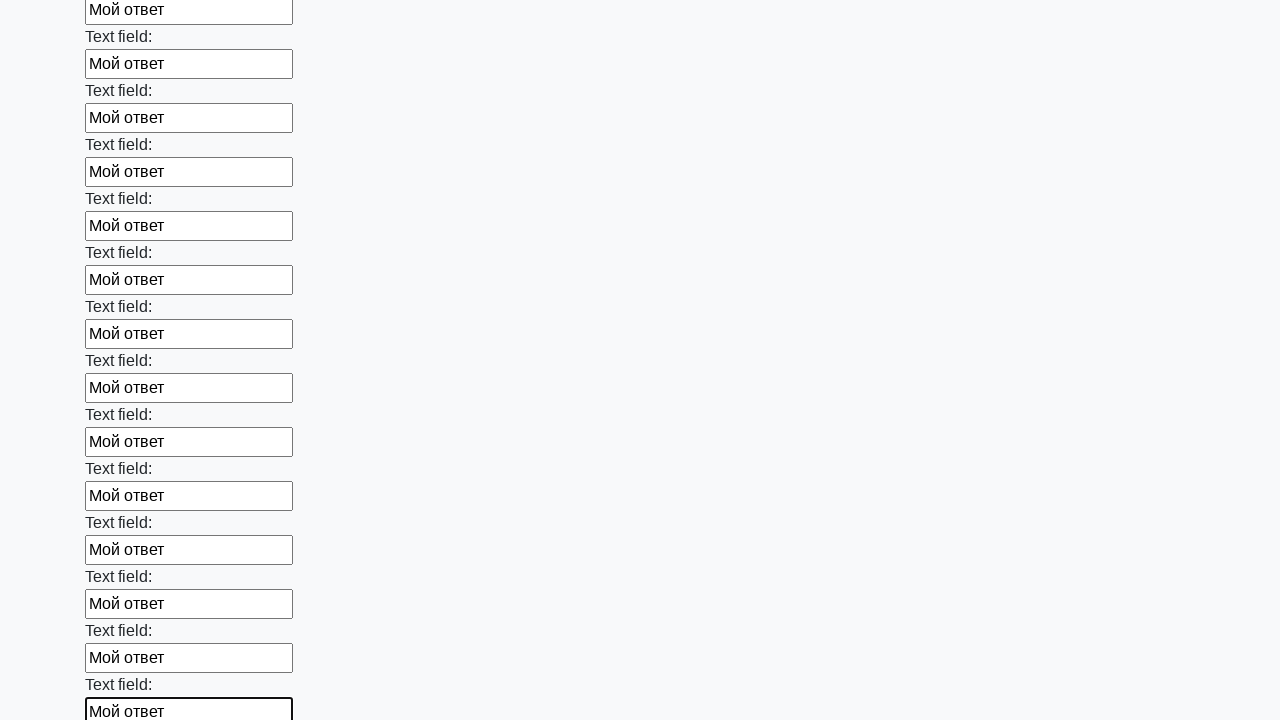

Filled an input field with 'Мой ответ' on input >> nth=76
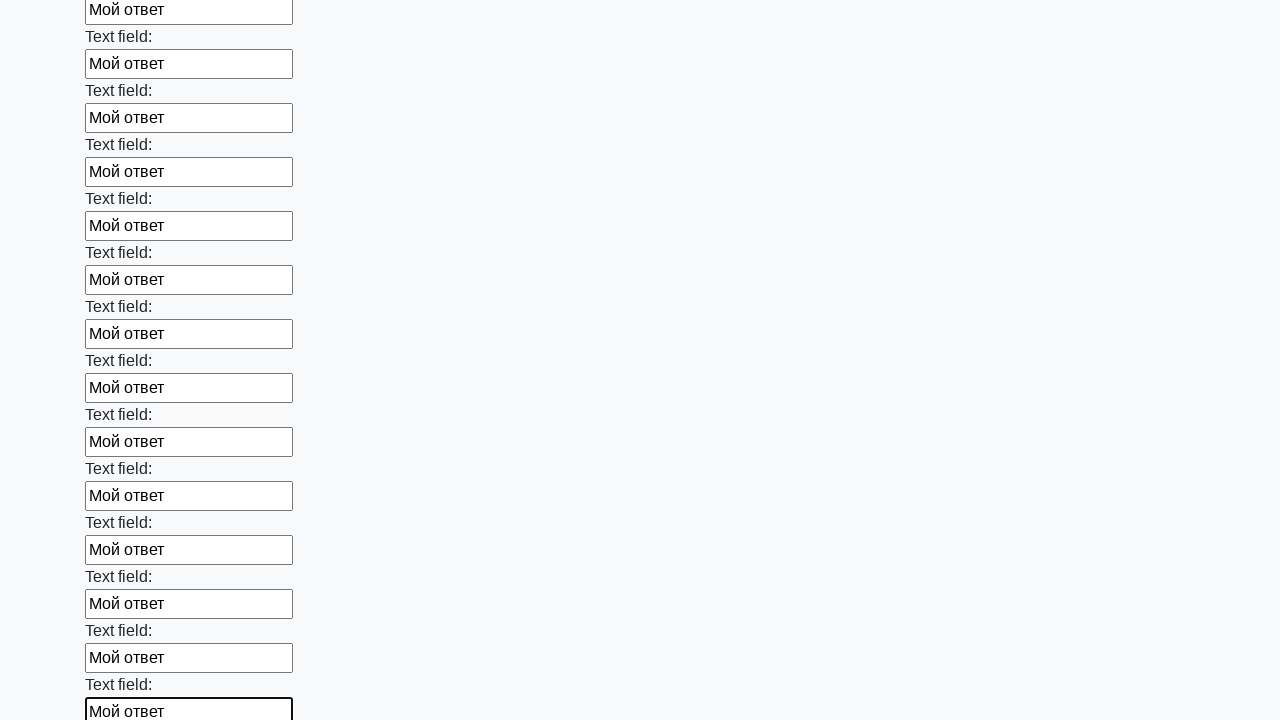

Filled an input field with 'Мой ответ' on input >> nth=77
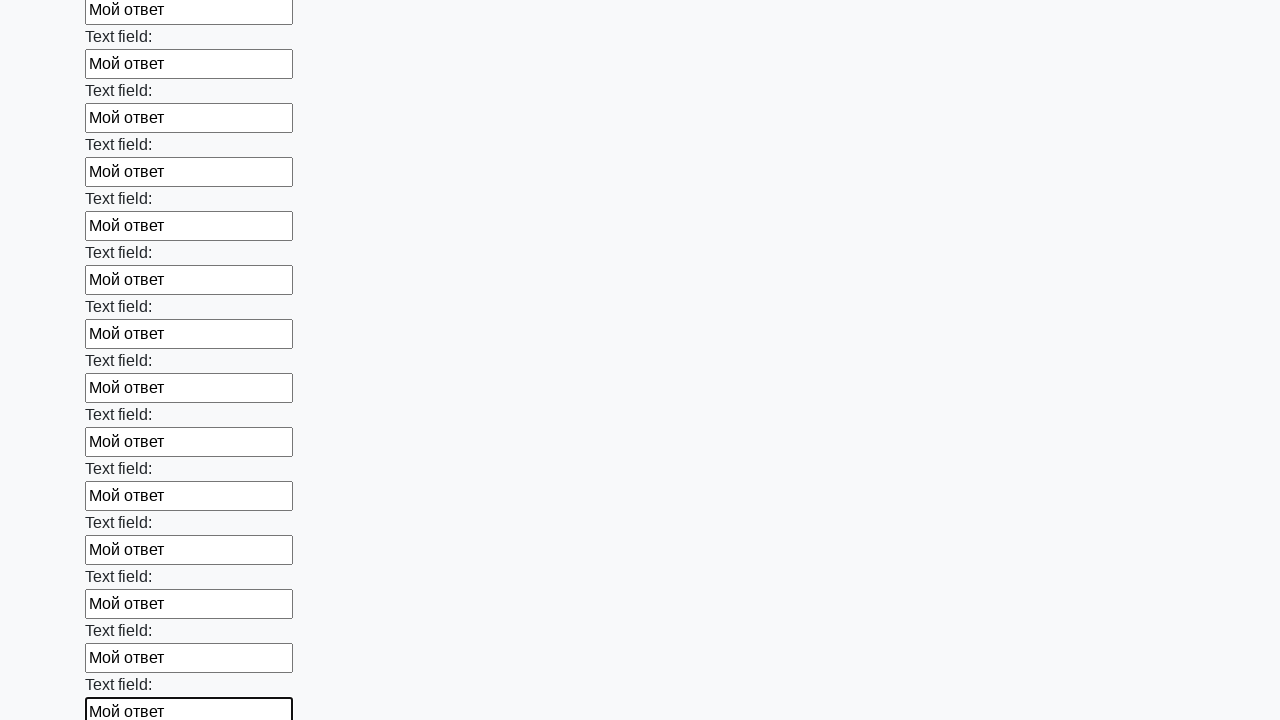

Filled an input field with 'Мой ответ' on input >> nth=78
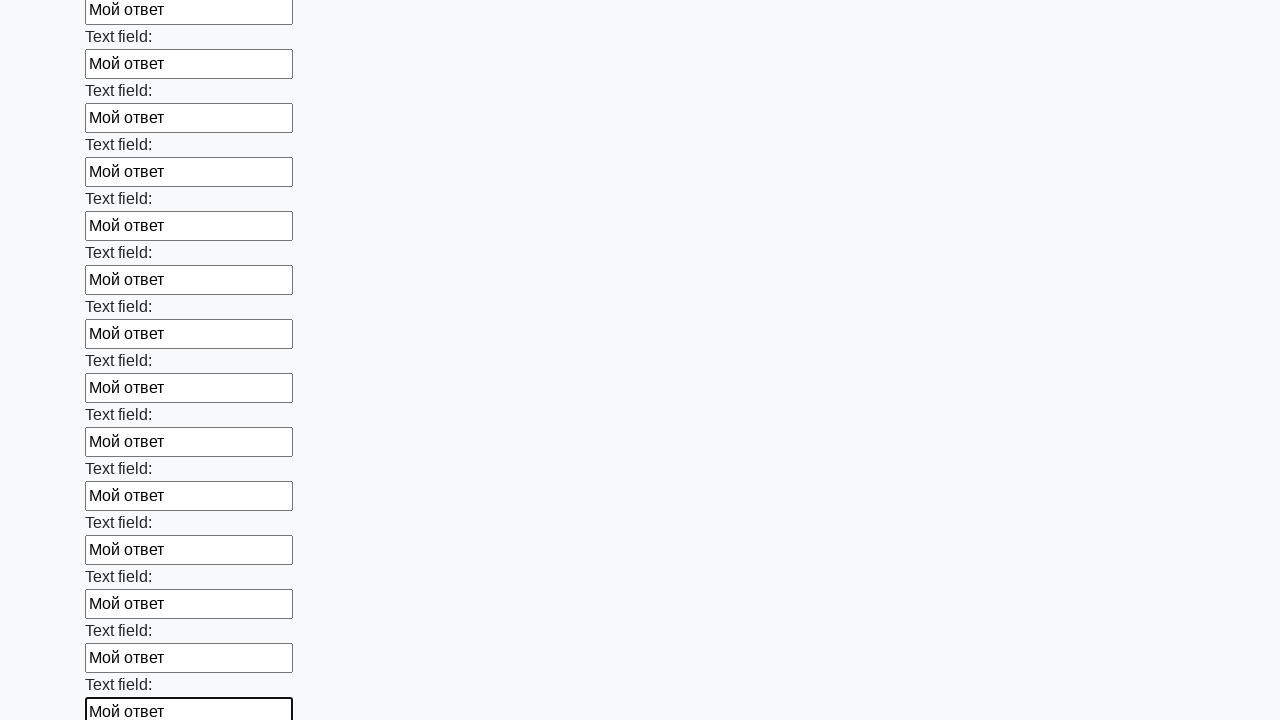

Filled an input field with 'Мой ответ' on input >> nth=79
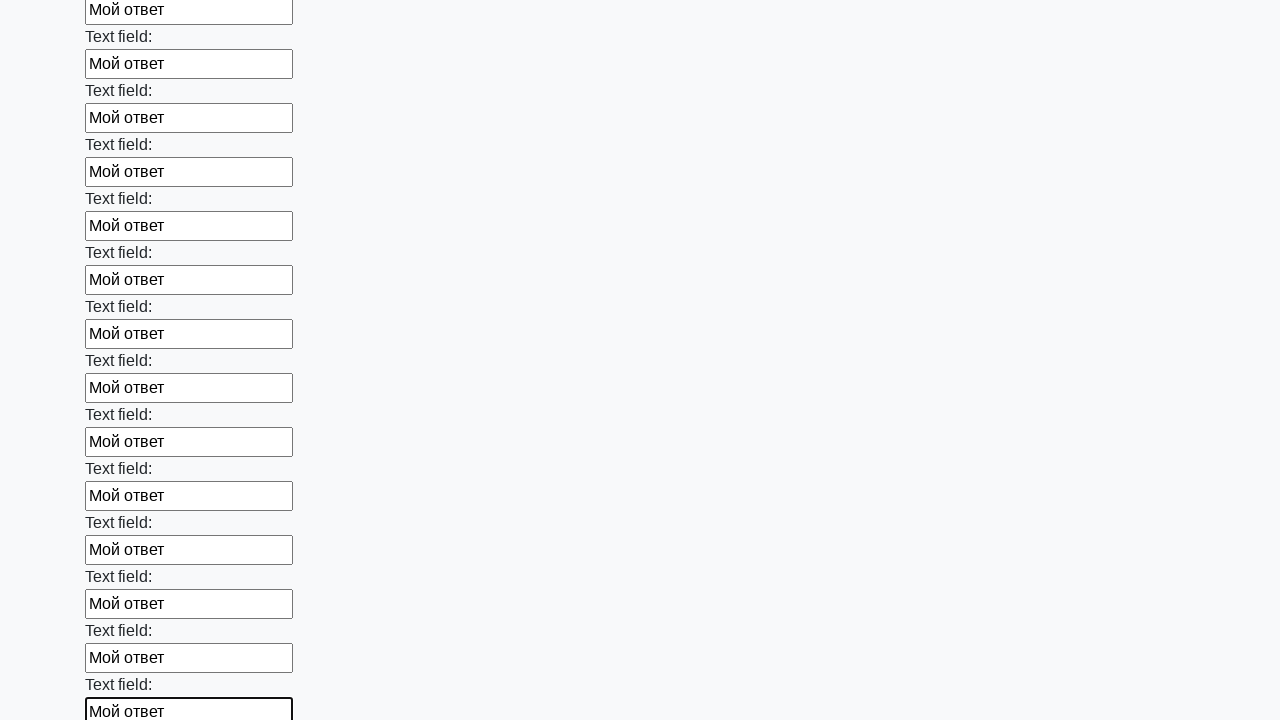

Filled an input field with 'Мой ответ' on input >> nth=80
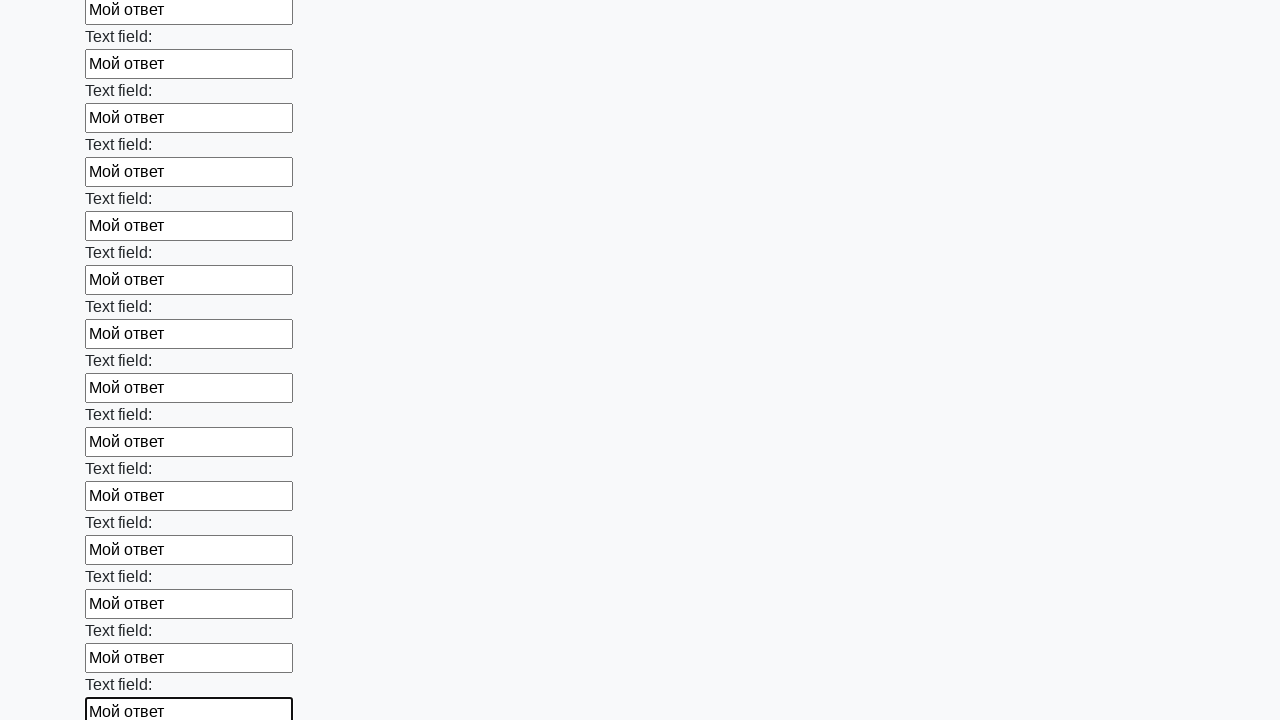

Filled an input field with 'Мой ответ' on input >> nth=81
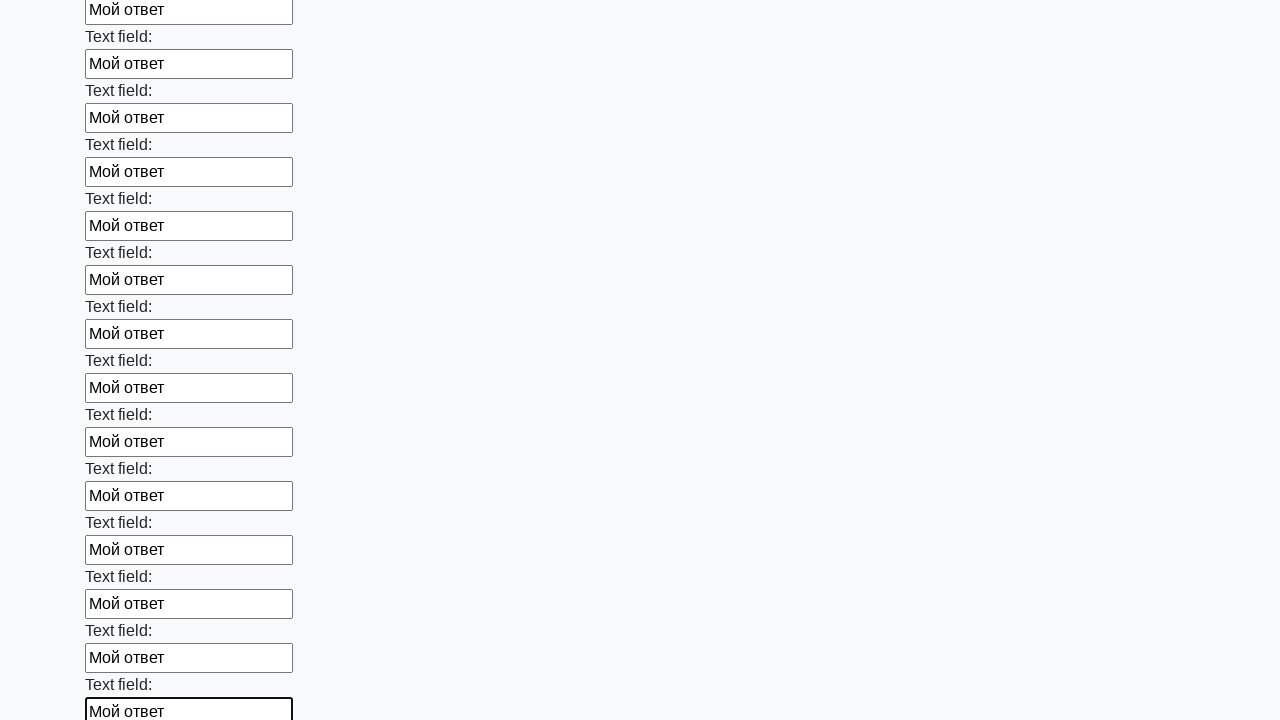

Filled an input field with 'Мой ответ' on input >> nth=82
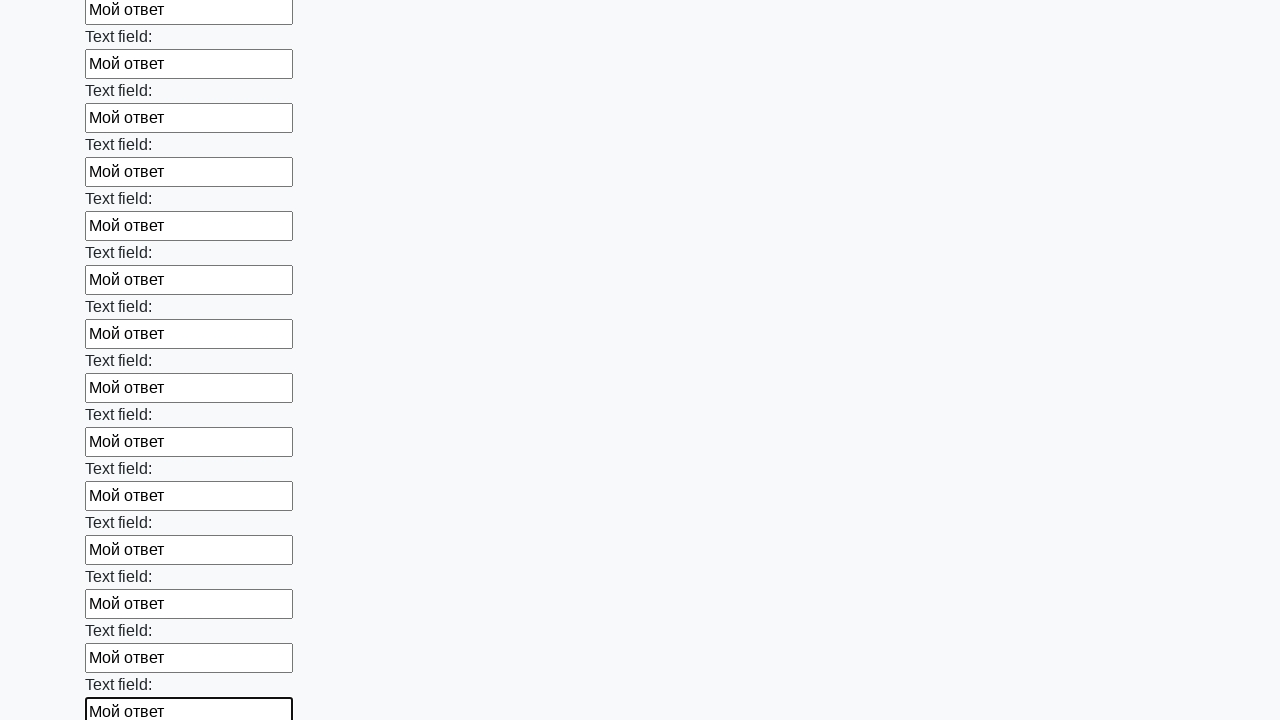

Filled an input field with 'Мой ответ' on input >> nth=83
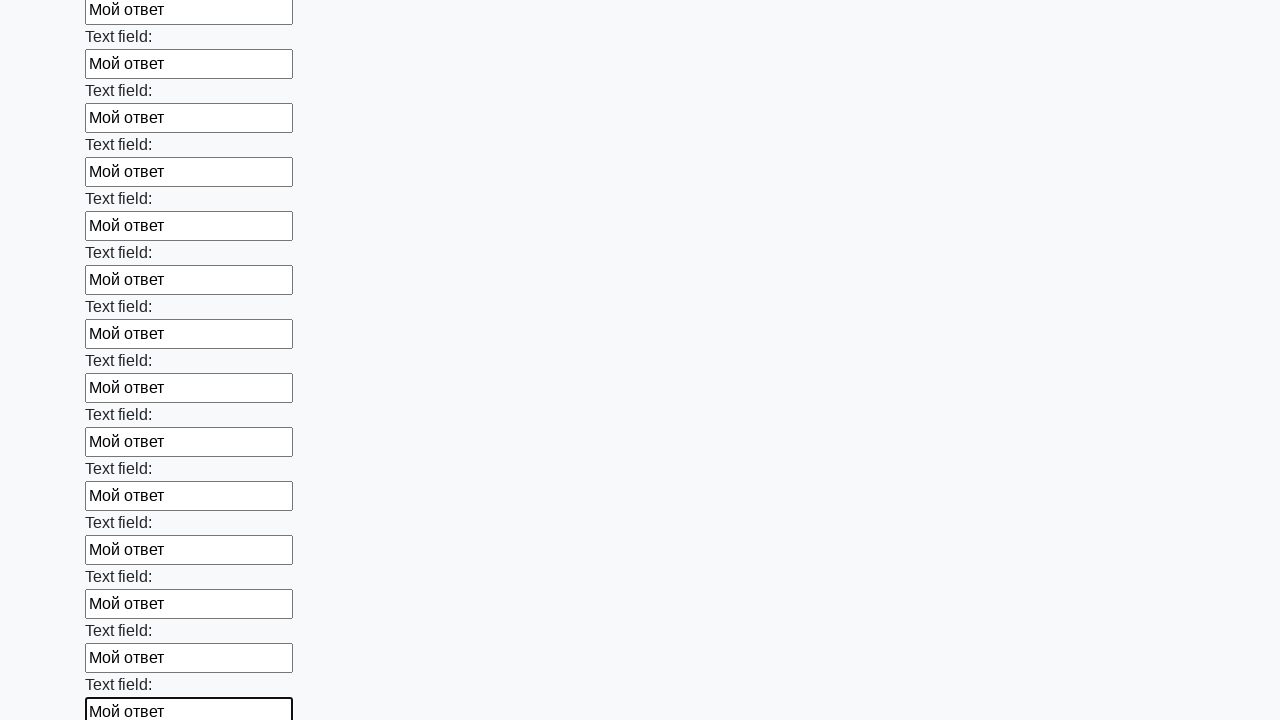

Filled an input field with 'Мой ответ' on input >> nth=84
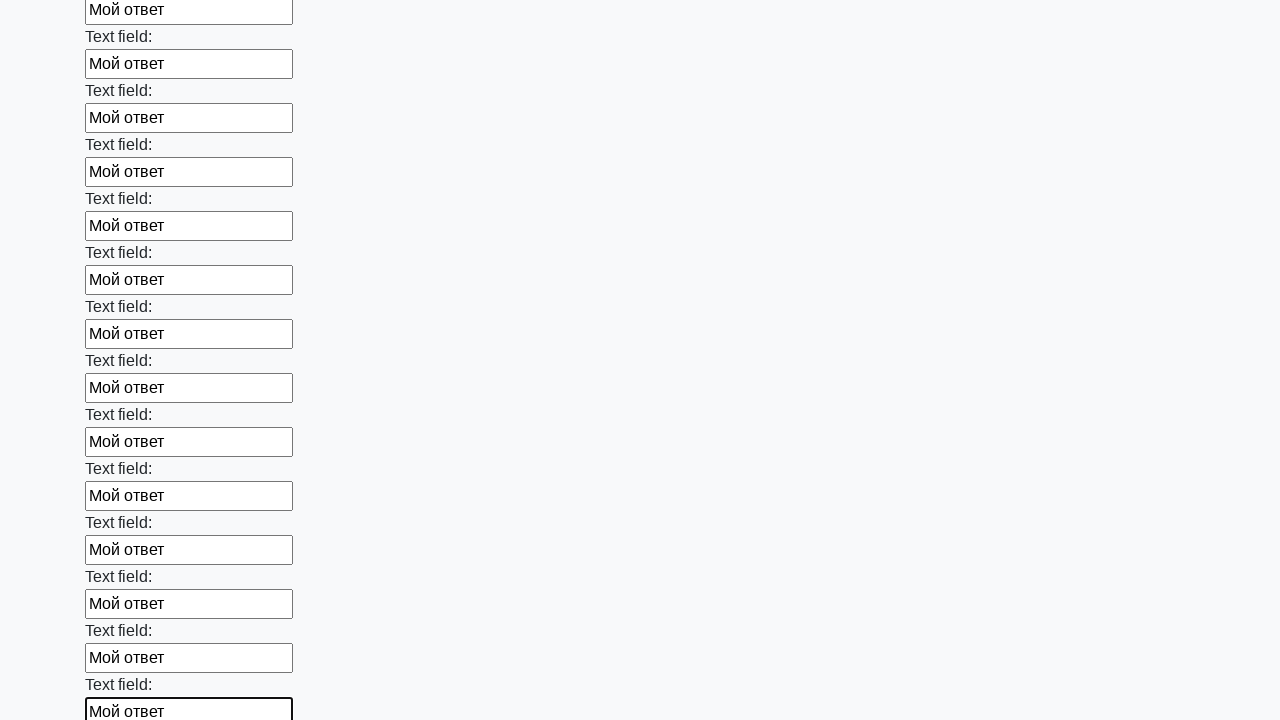

Filled an input field with 'Мой ответ' on input >> nth=85
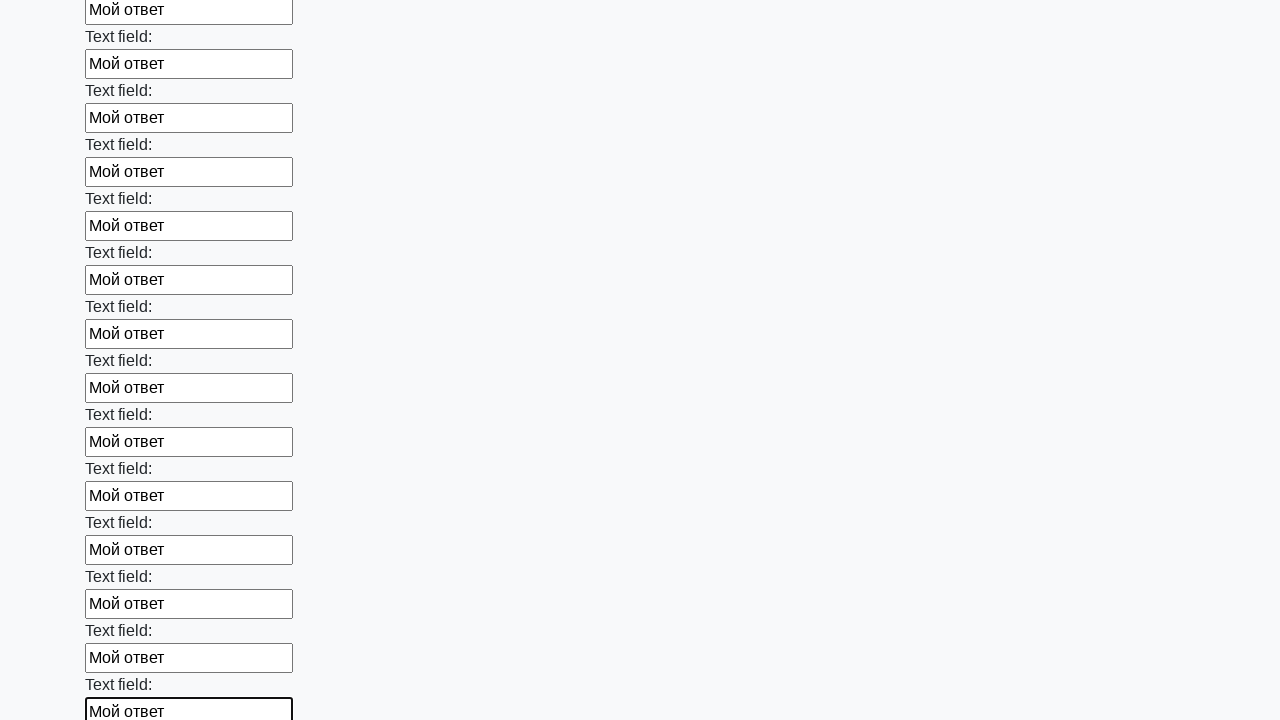

Filled an input field with 'Мой ответ' on input >> nth=86
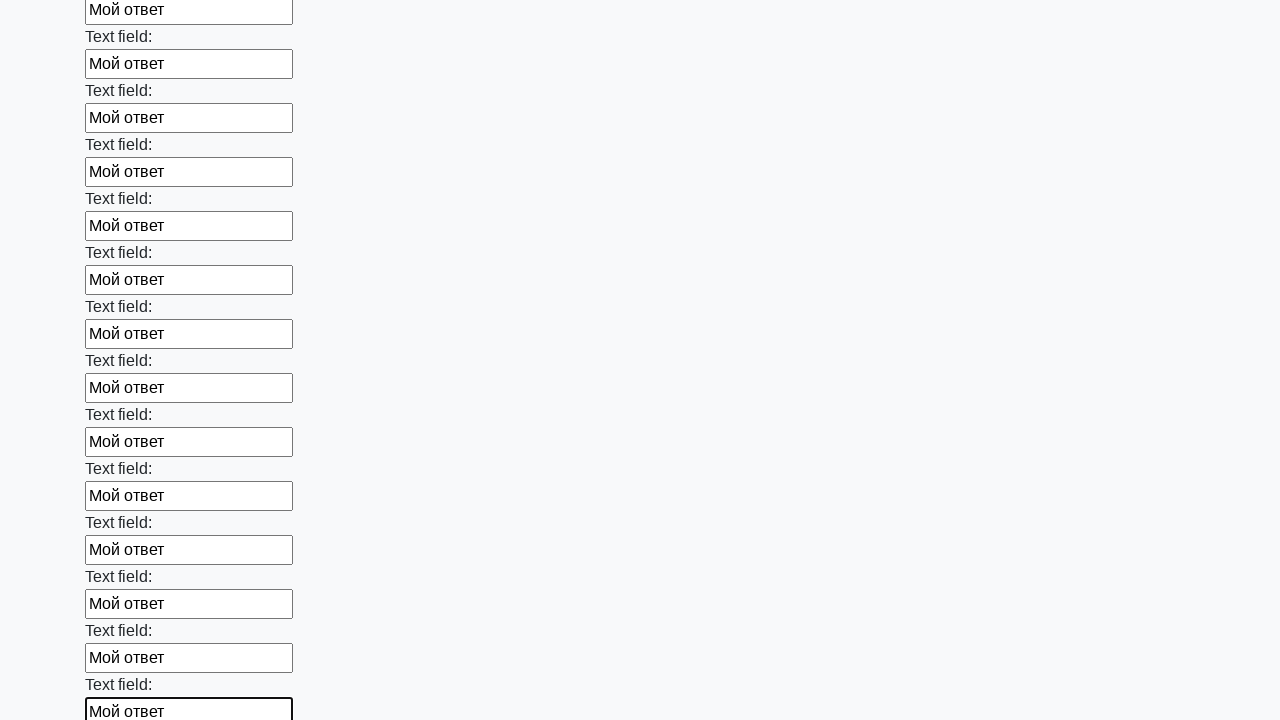

Filled an input field with 'Мой ответ' on input >> nth=87
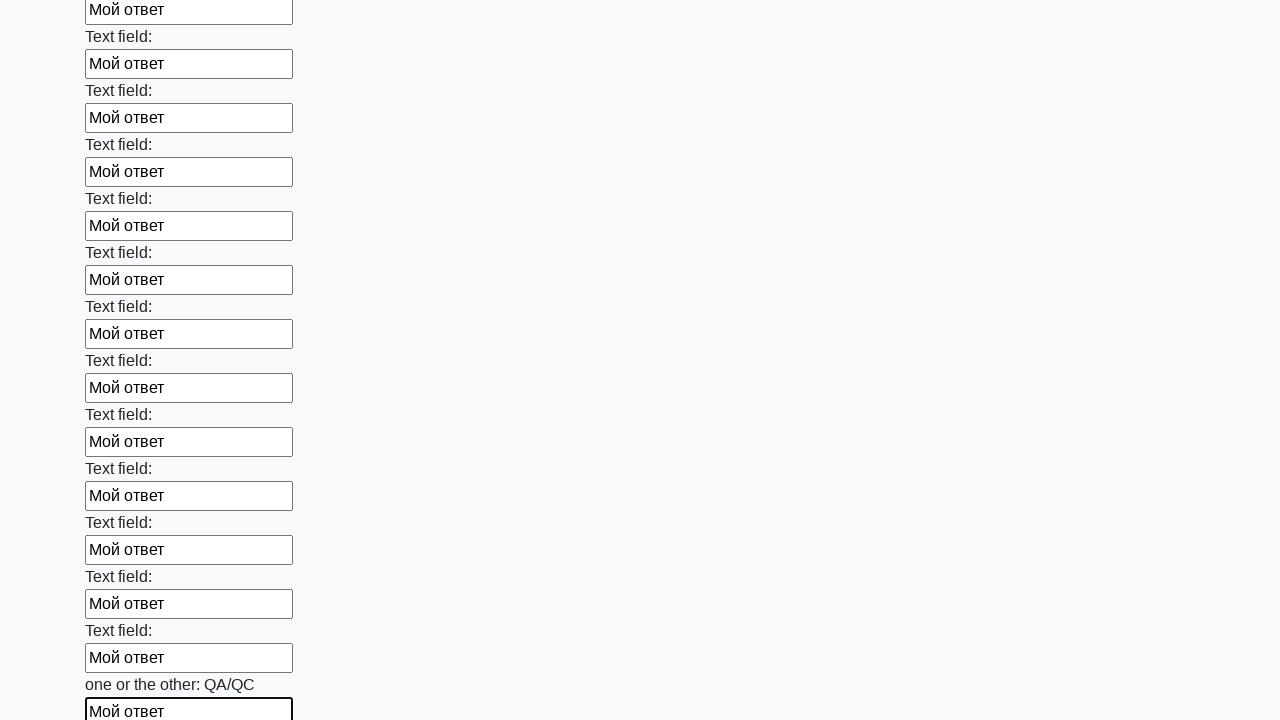

Filled an input field with 'Мой ответ' on input >> nth=88
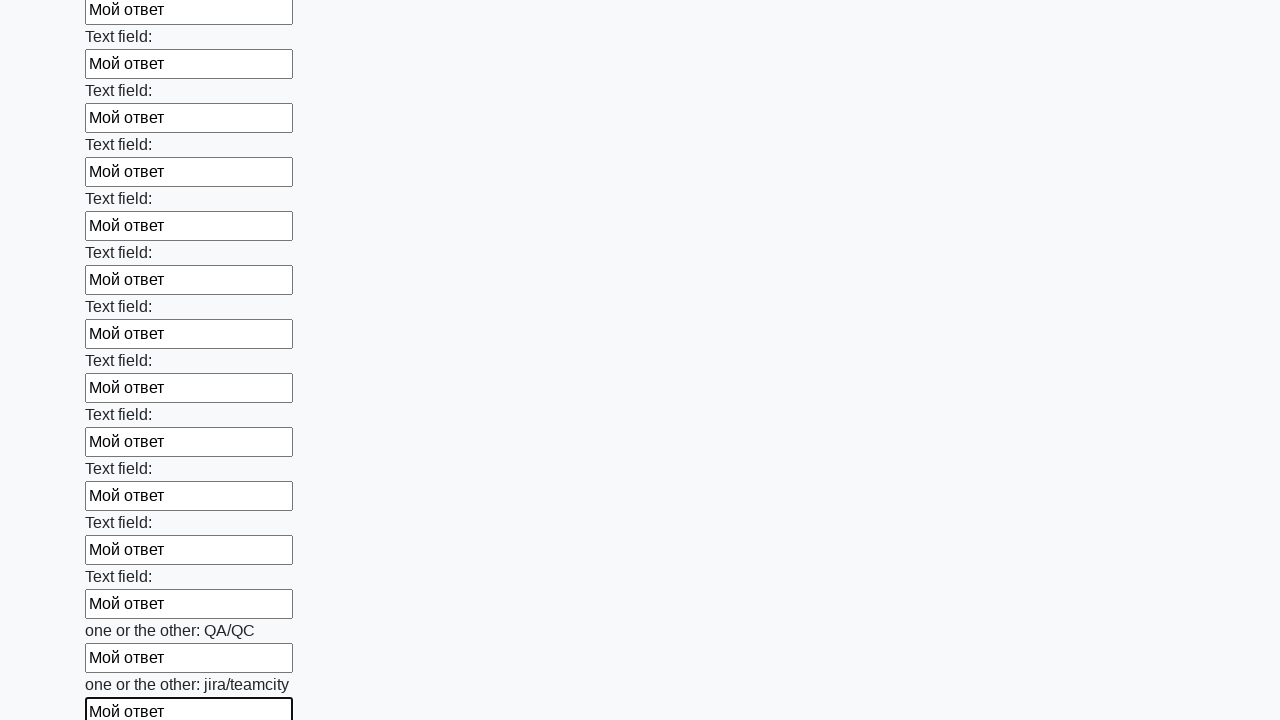

Filled an input field with 'Мой ответ' on input >> nth=89
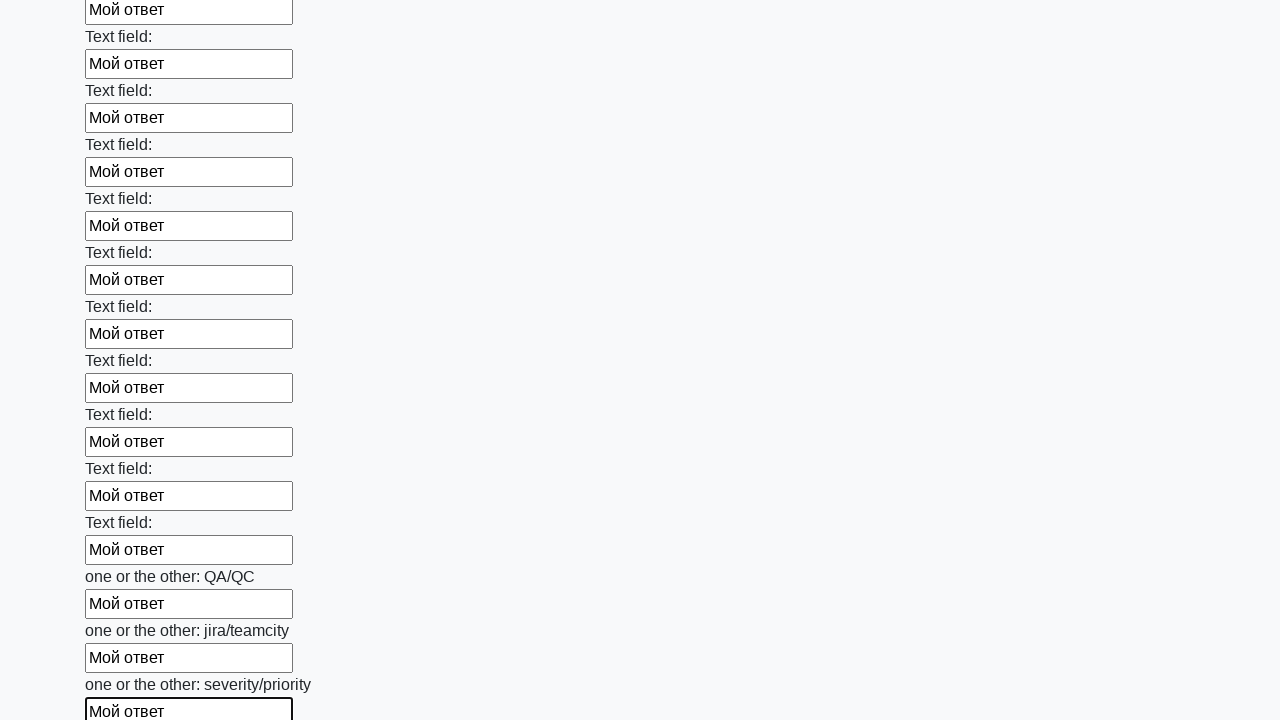

Filled an input field with 'Мой ответ' on input >> nth=90
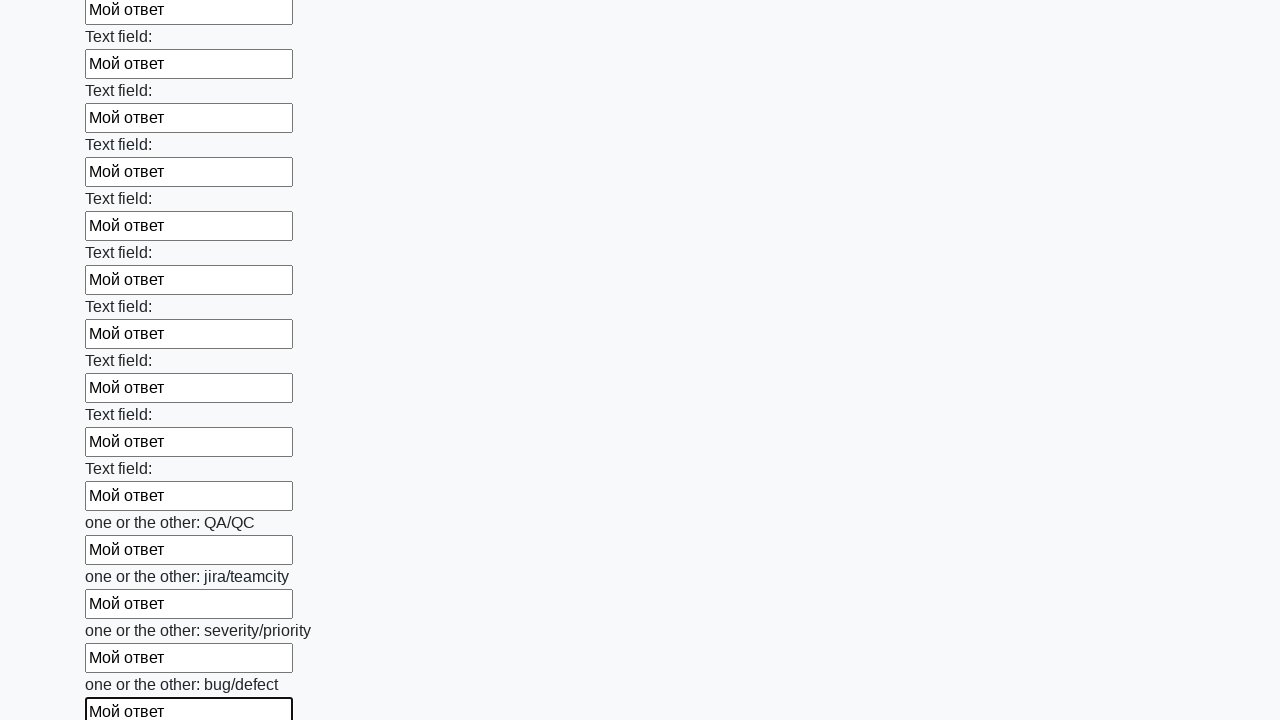

Filled an input field with 'Мой ответ' on input >> nth=91
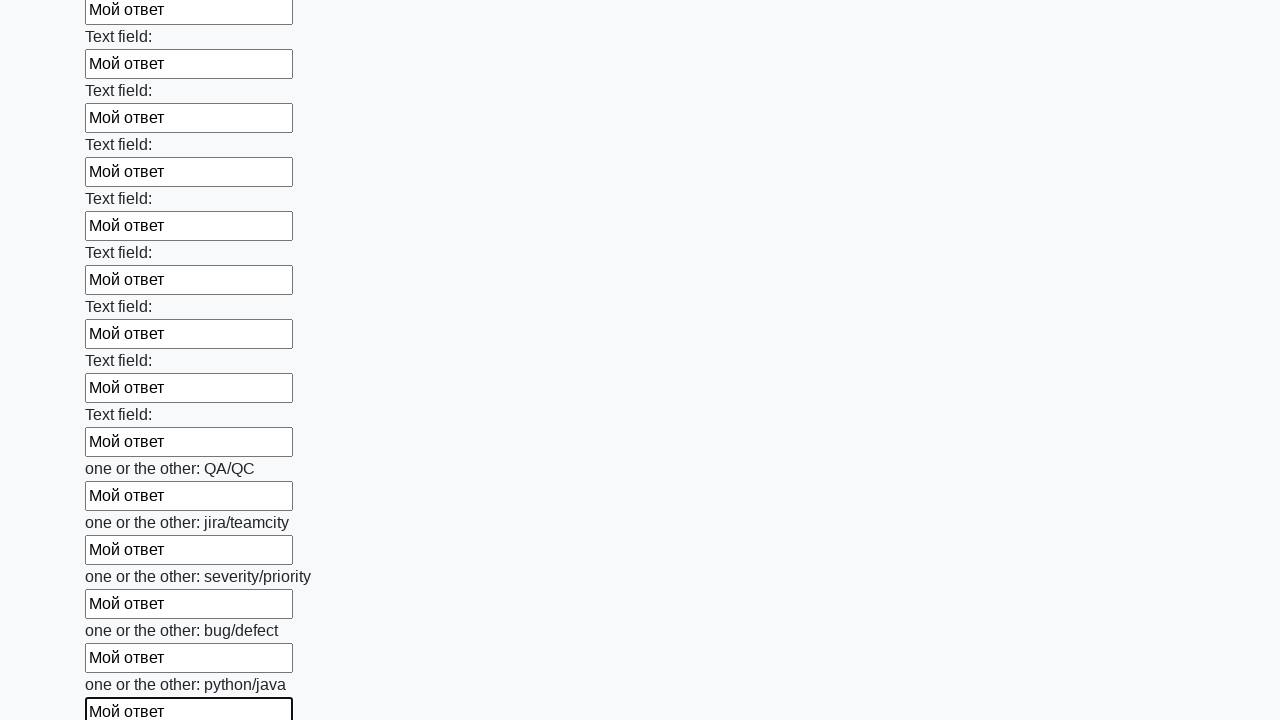

Filled an input field with 'Мой ответ' on input >> nth=92
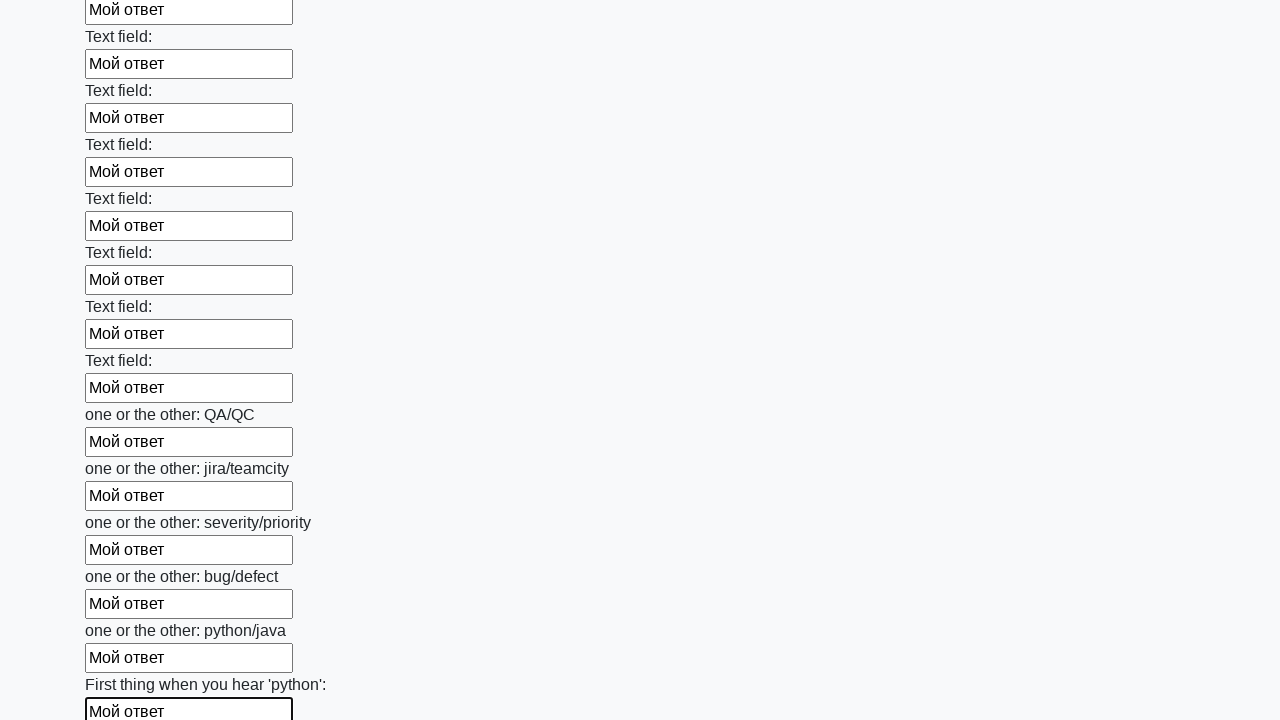

Filled an input field with 'Мой ответ' on input >> nth=93
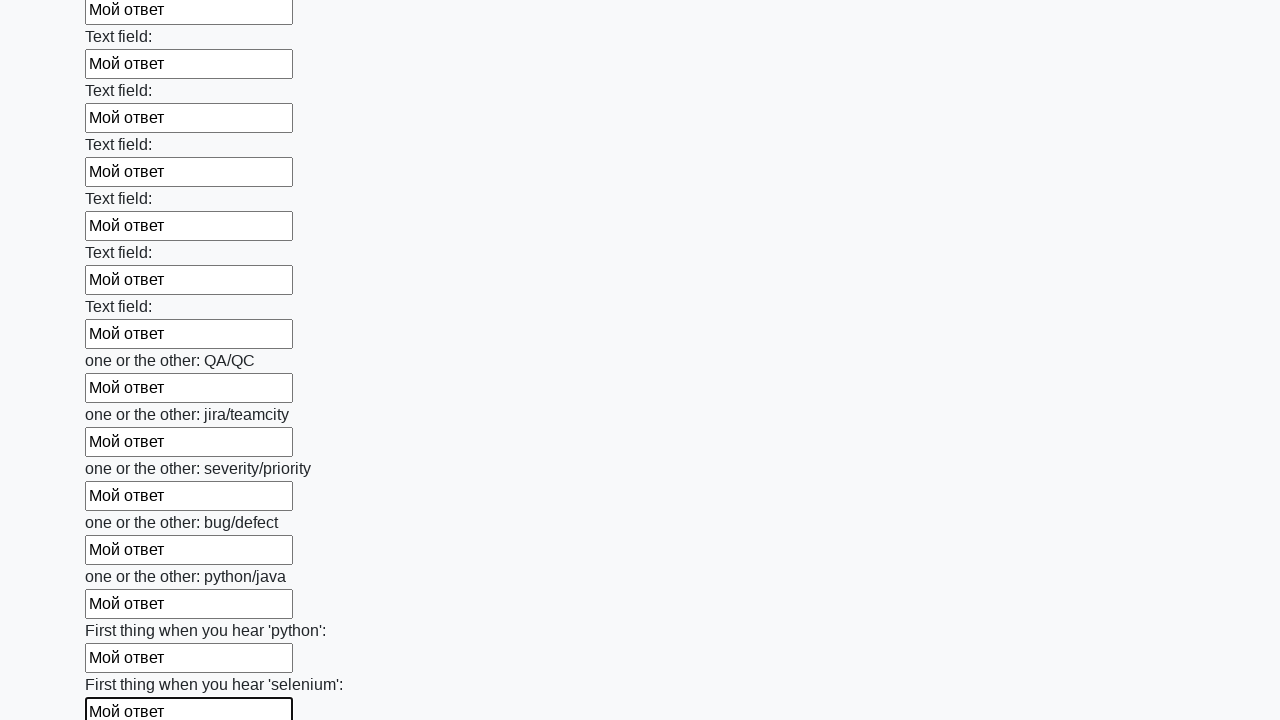

Filled an input field with 'Мой ответ' on input >> nth=94
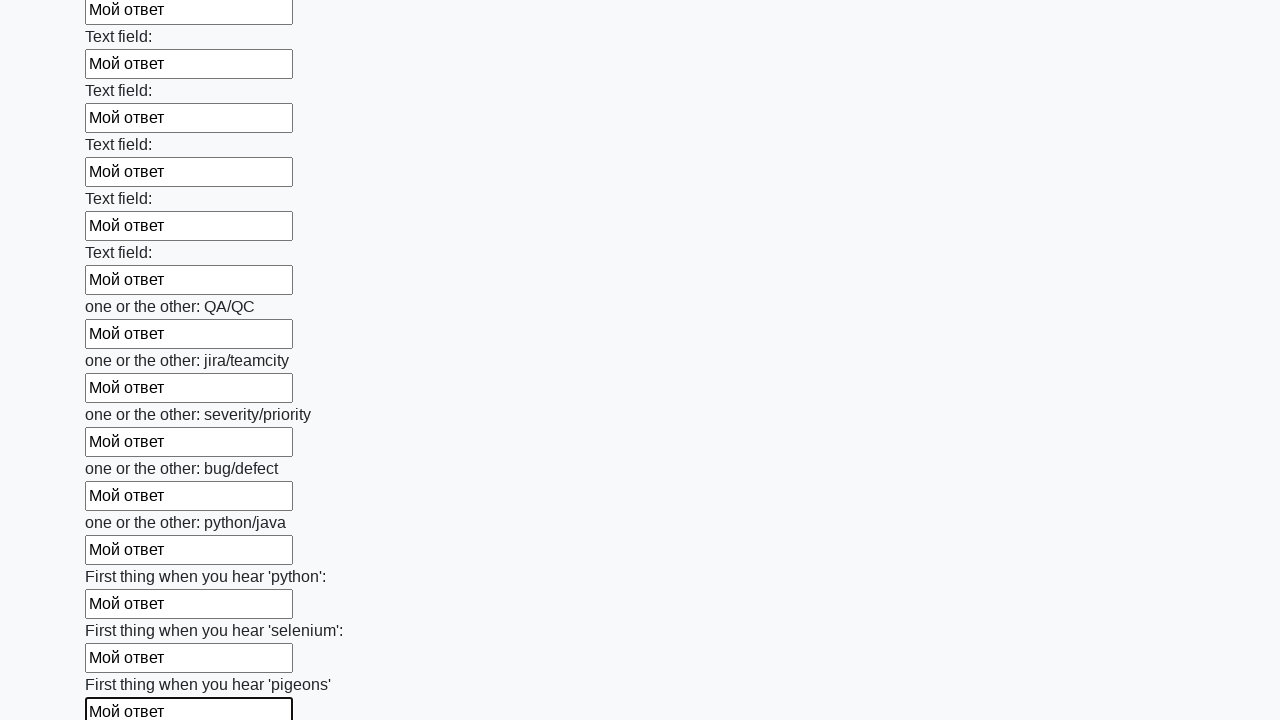

Filled an input field with 'Мой ответ' on input >> nth=95
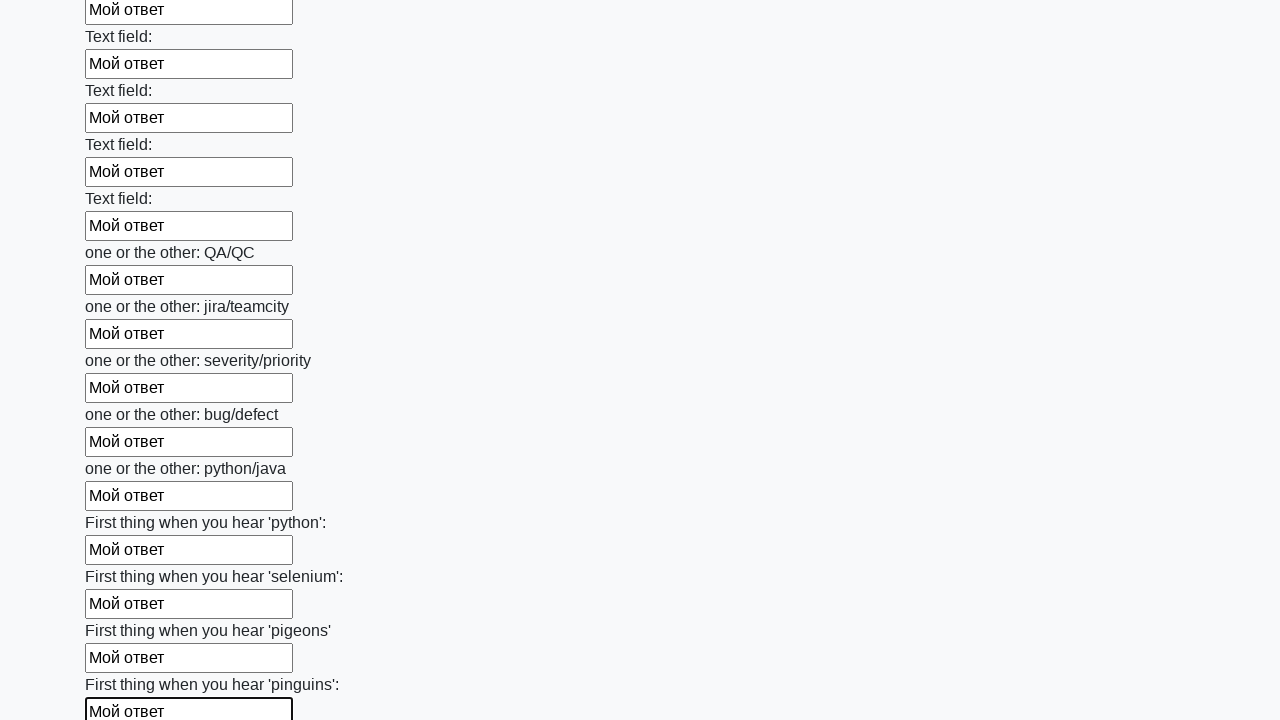

Filled an input field with 'Мой ответ' on input >> nth=96
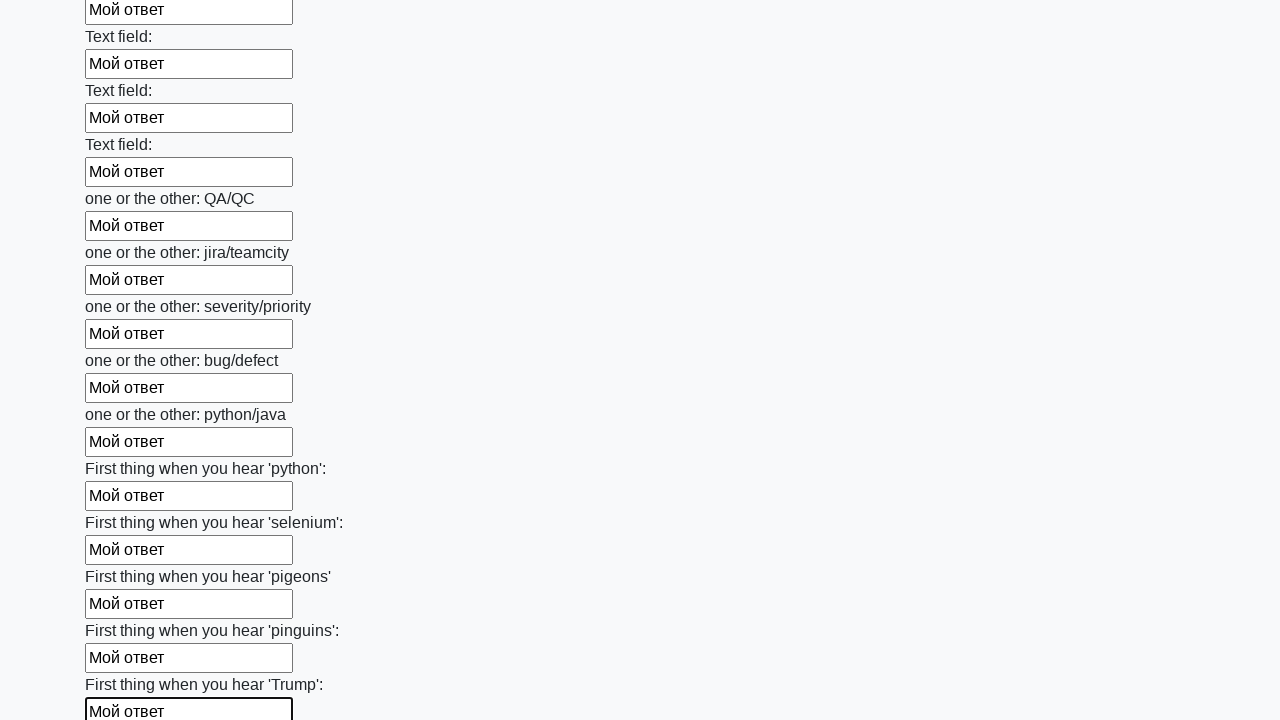

Filled an input field with 'Мой ответ' on input >> nth=97
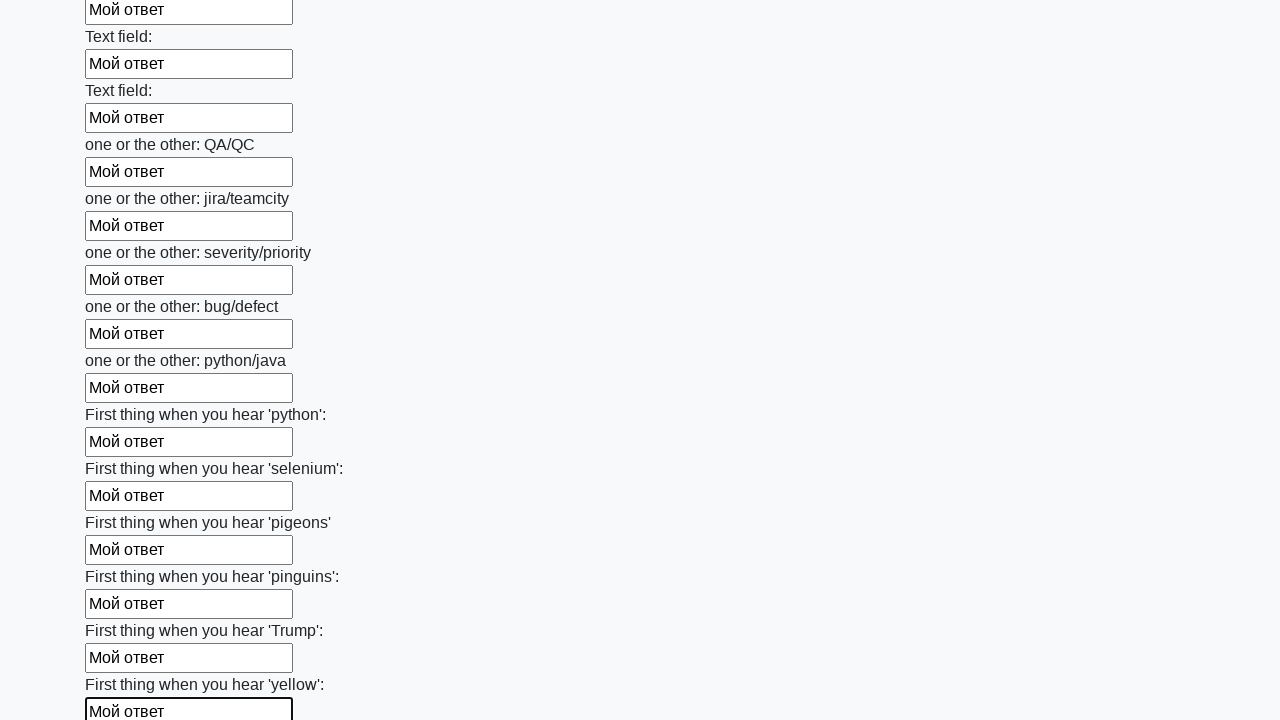

Filled an input field with 'Мой ответ' on input >> nth=98
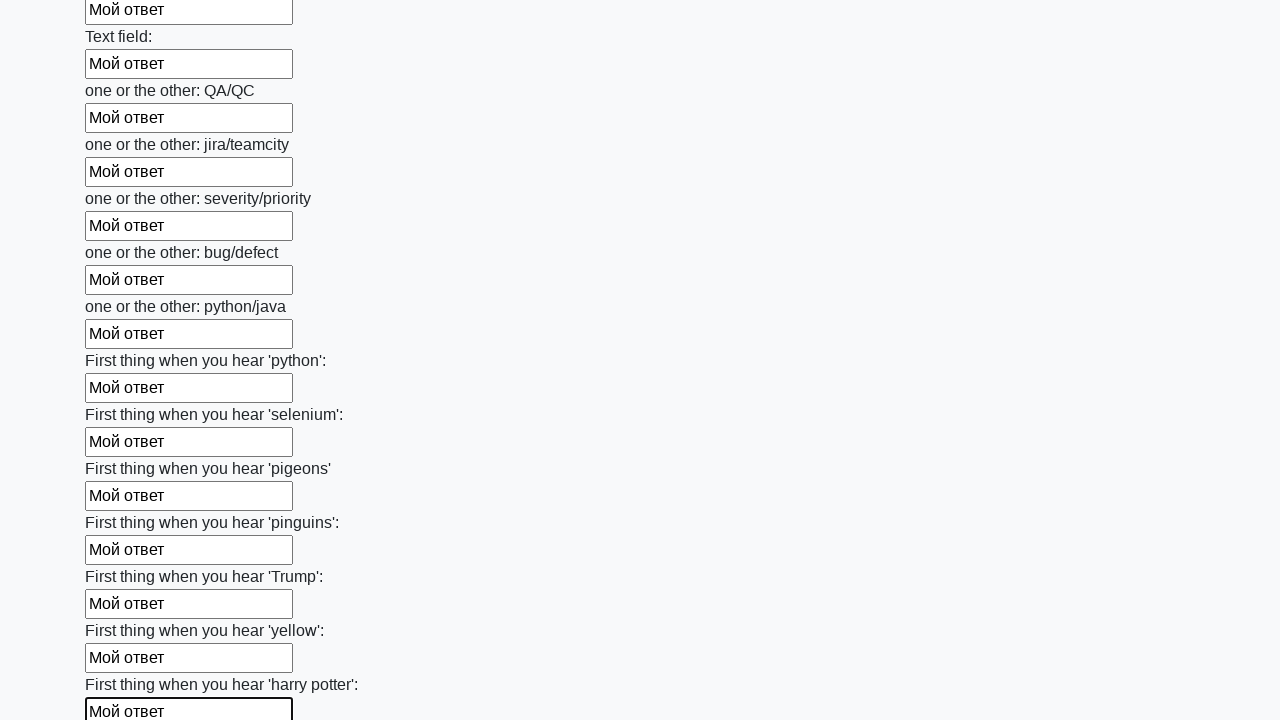

Filled an input field with 'Мой ответ' on input >> nth=99
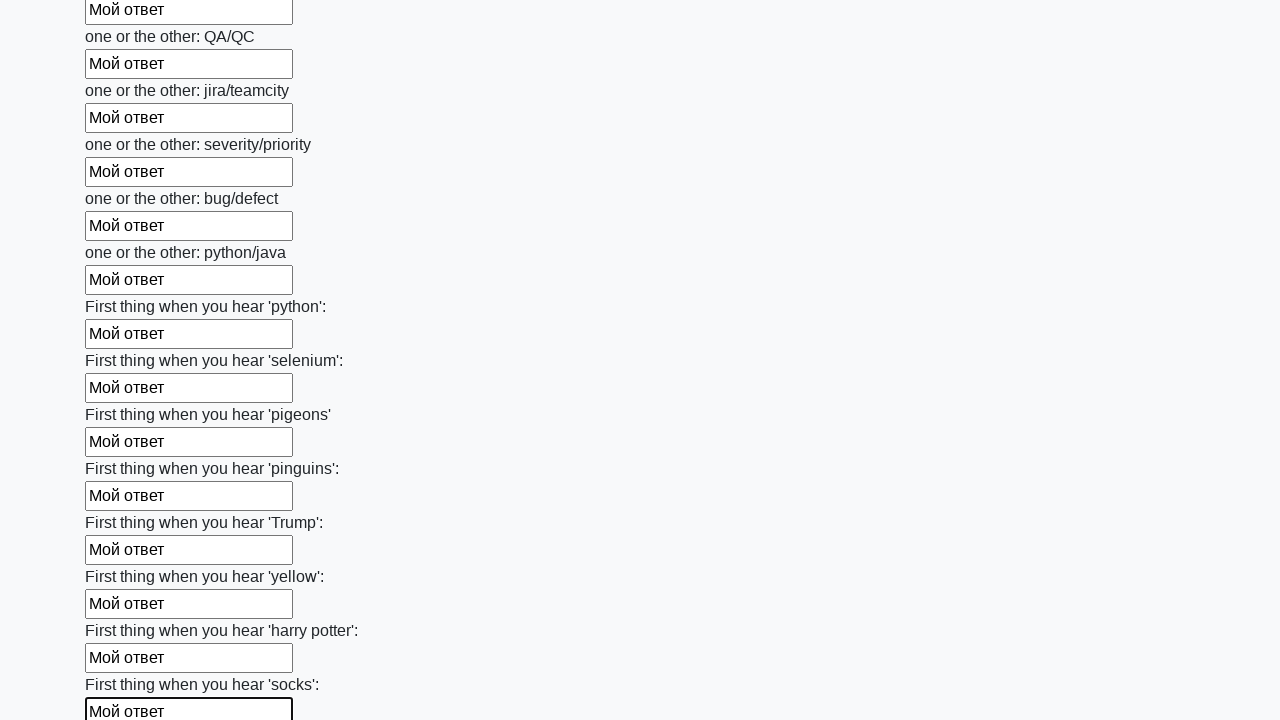

Clicked the submit button to submit the form at (123, 611) on button.btn
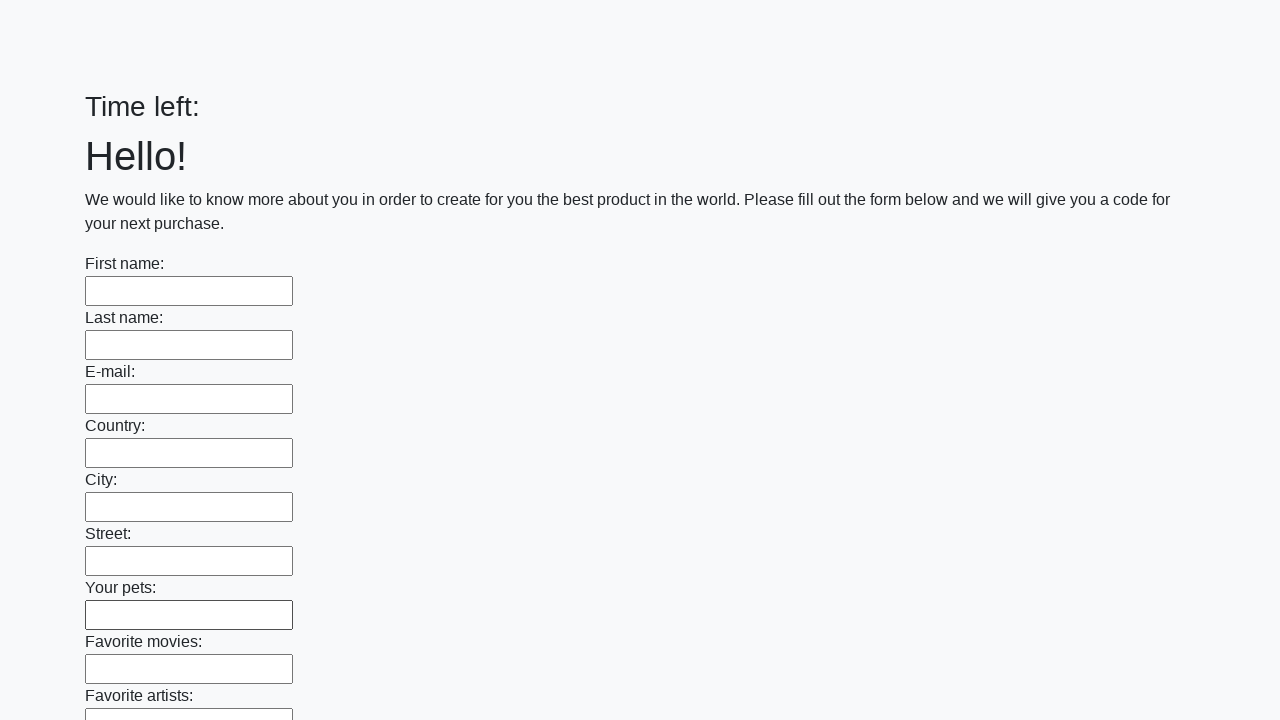

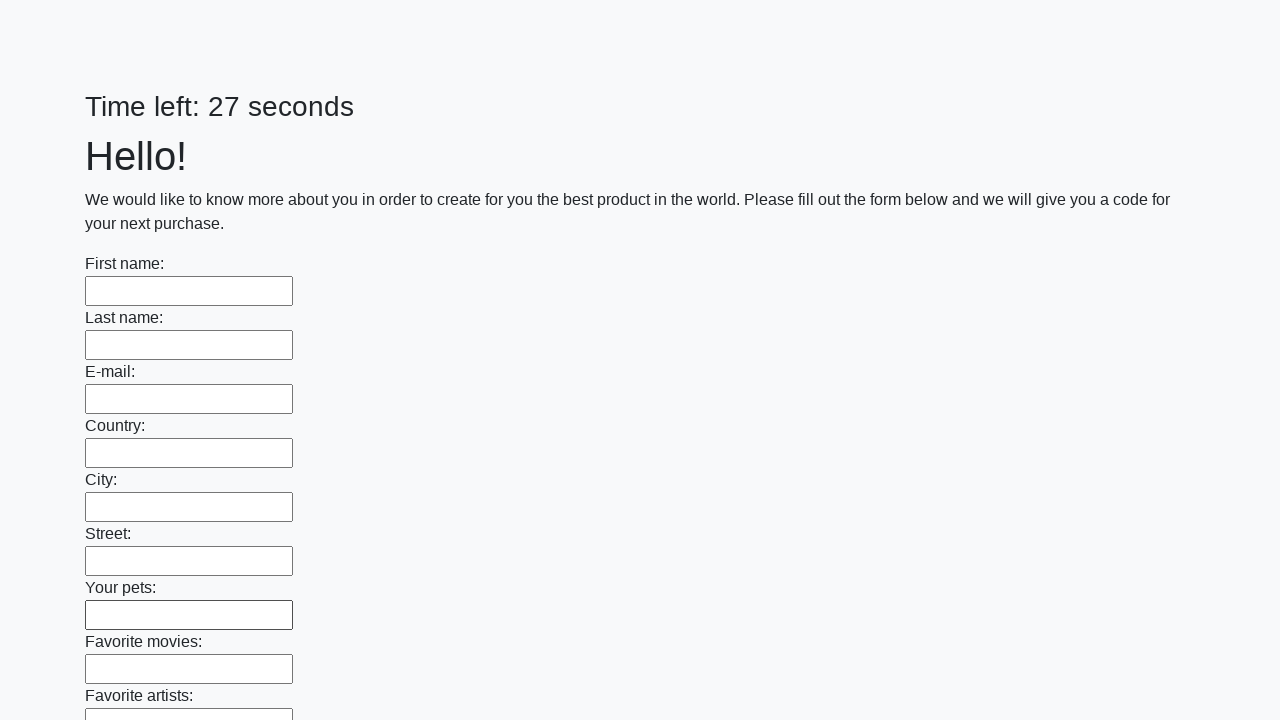